Navigates to the UFC Spanish athletes listing page and repeatedly clicks the "Load More" button to load all athlete entries until no more content is available.

Starting URL: https://www.ufcespanol.com/athletes/all?filters[0]=status:23

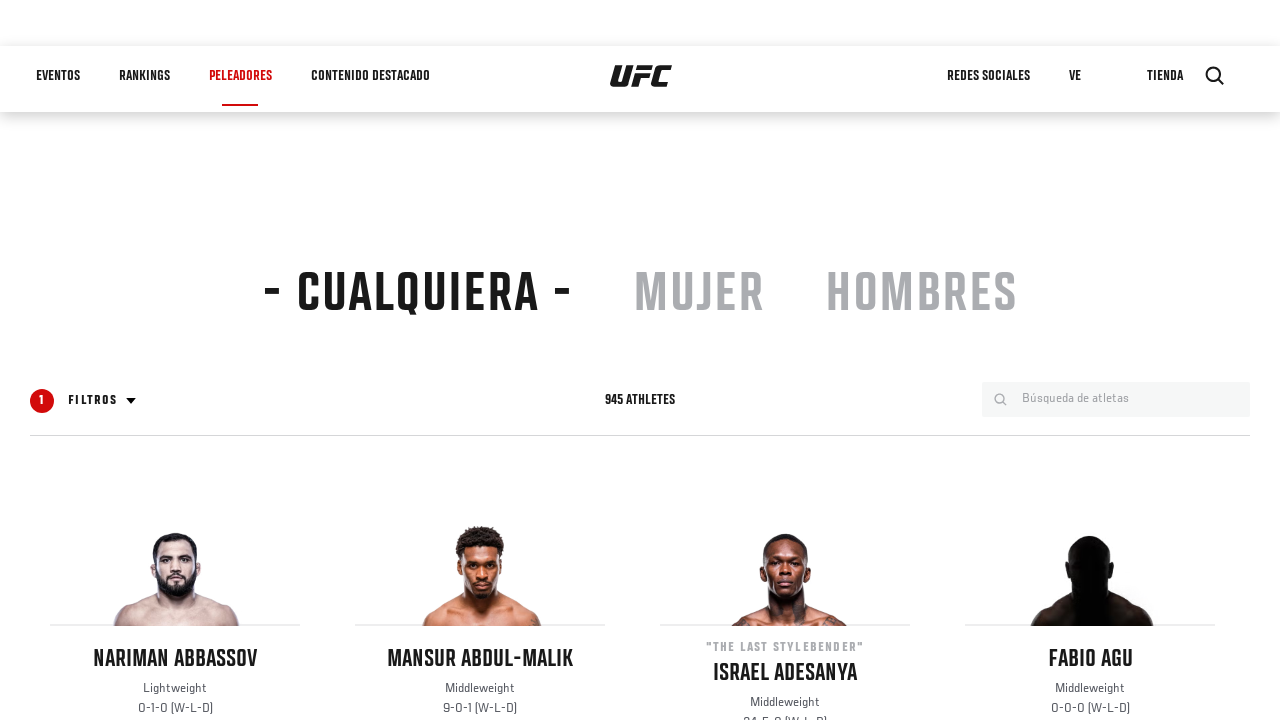

Waited for initial athlete cards to load
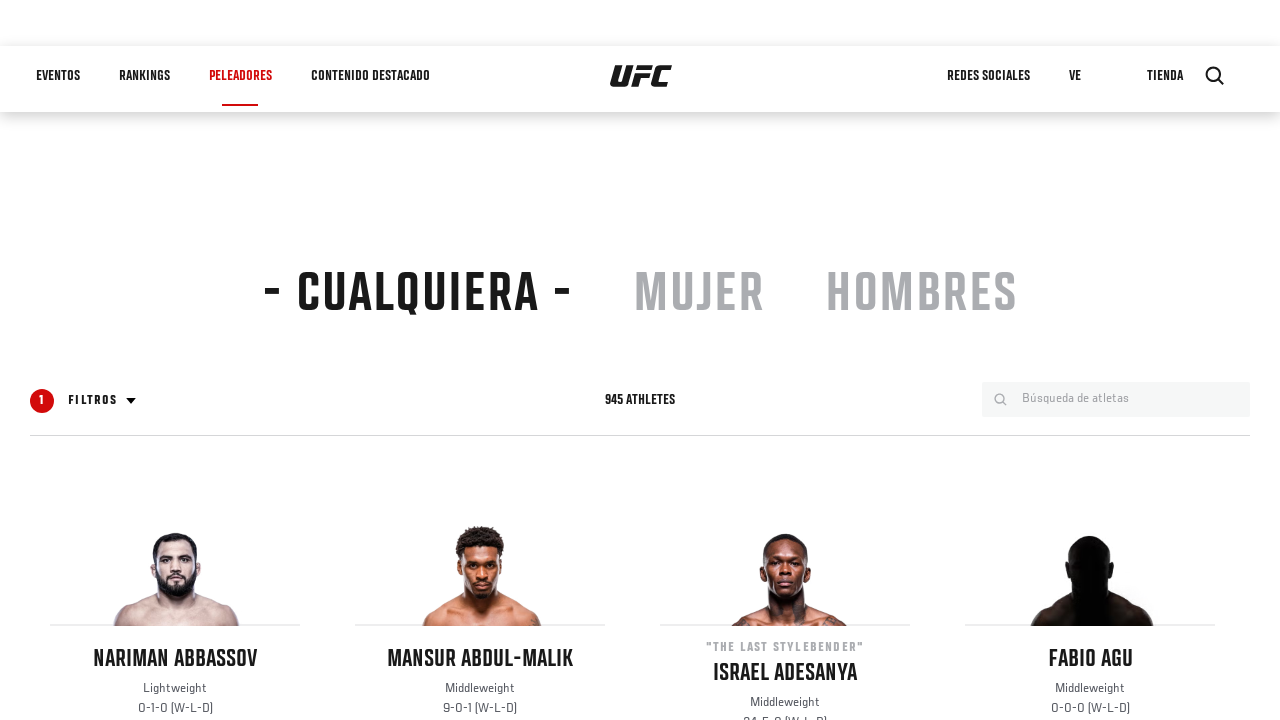

Clicked Load More button (attempt 1) at (640, 360) on a.button >> nth=0
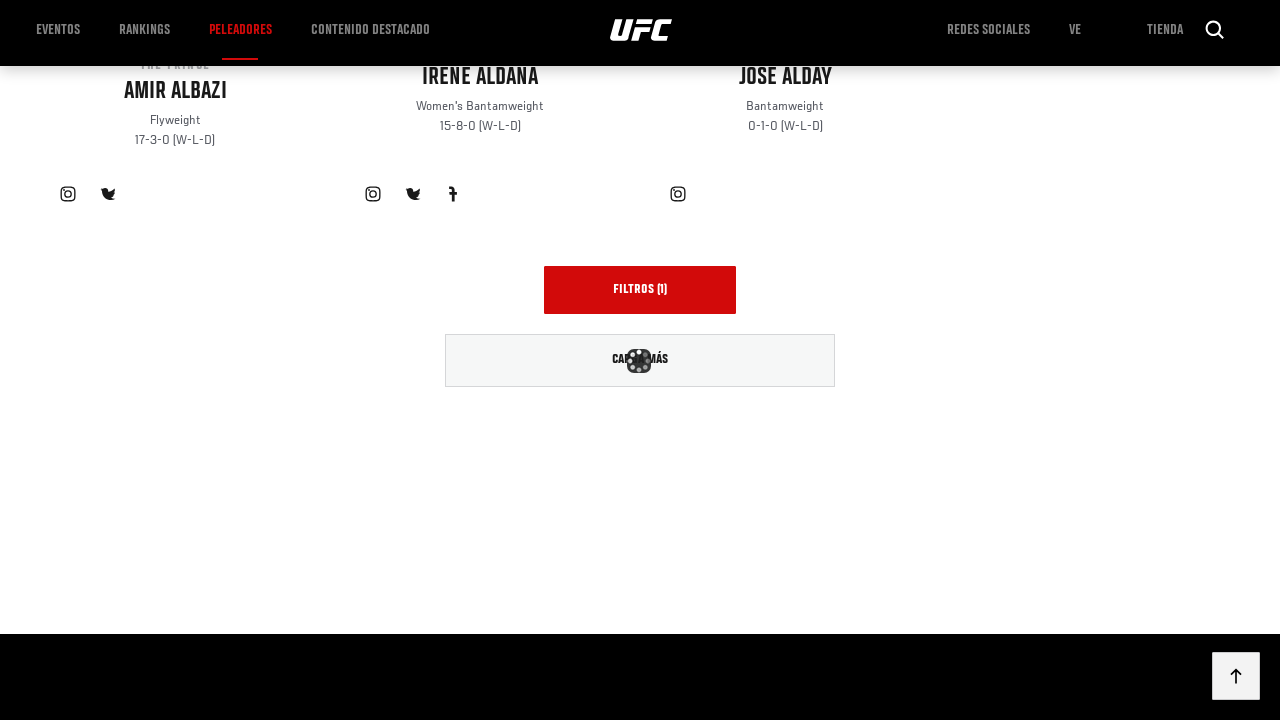

Waited 3 seconds for new athlete content to load
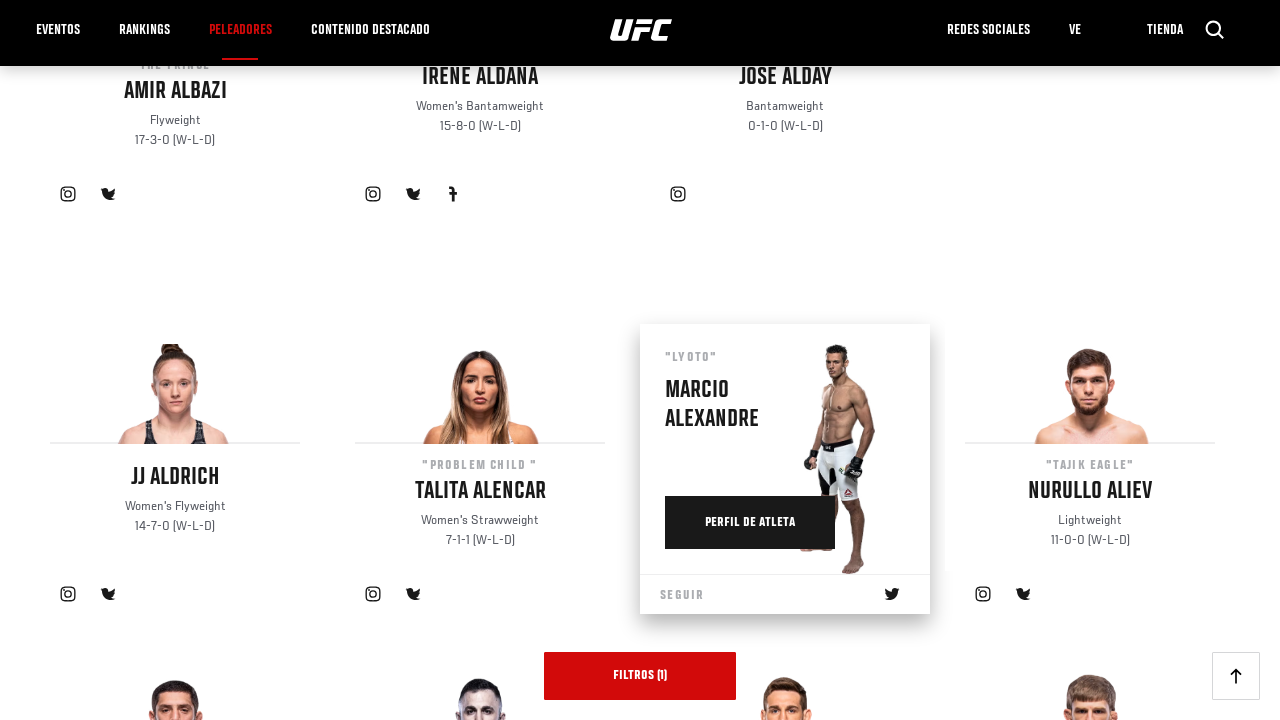

Clicked Load More button (attempt 2) at (640, 360) on a.button >> nth=0
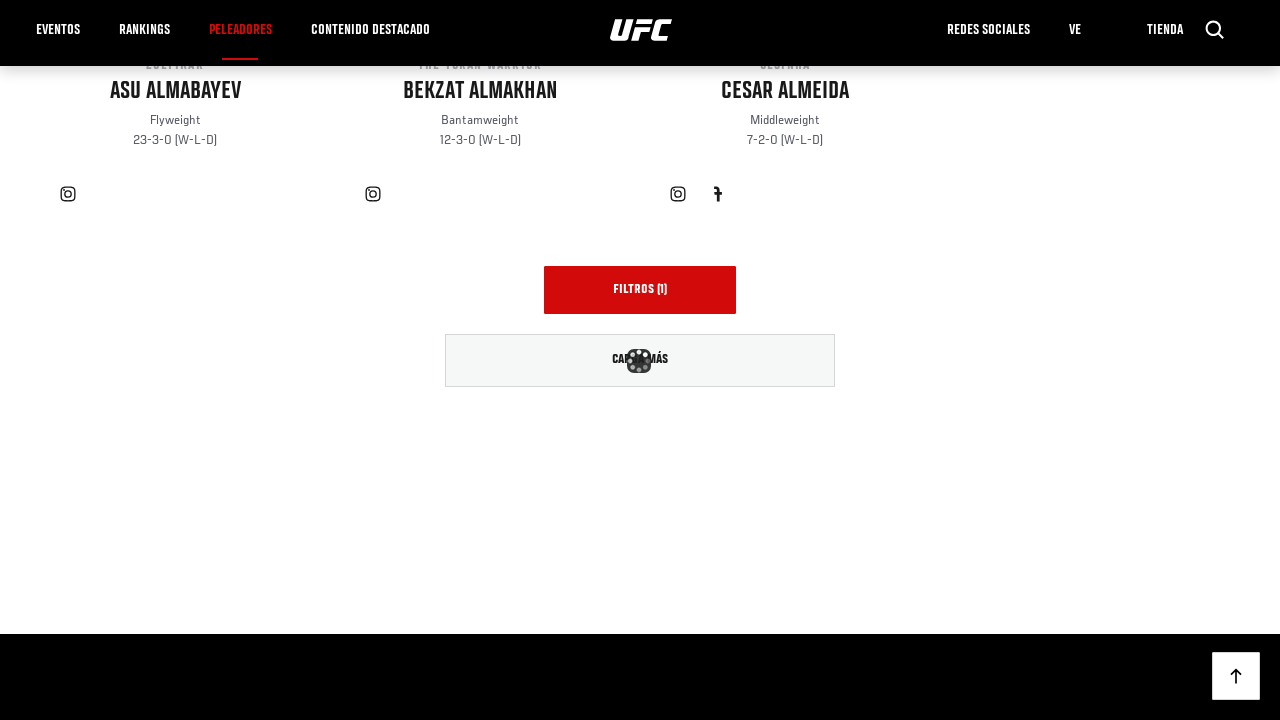

Waited 3 seconds for new athlete content to load
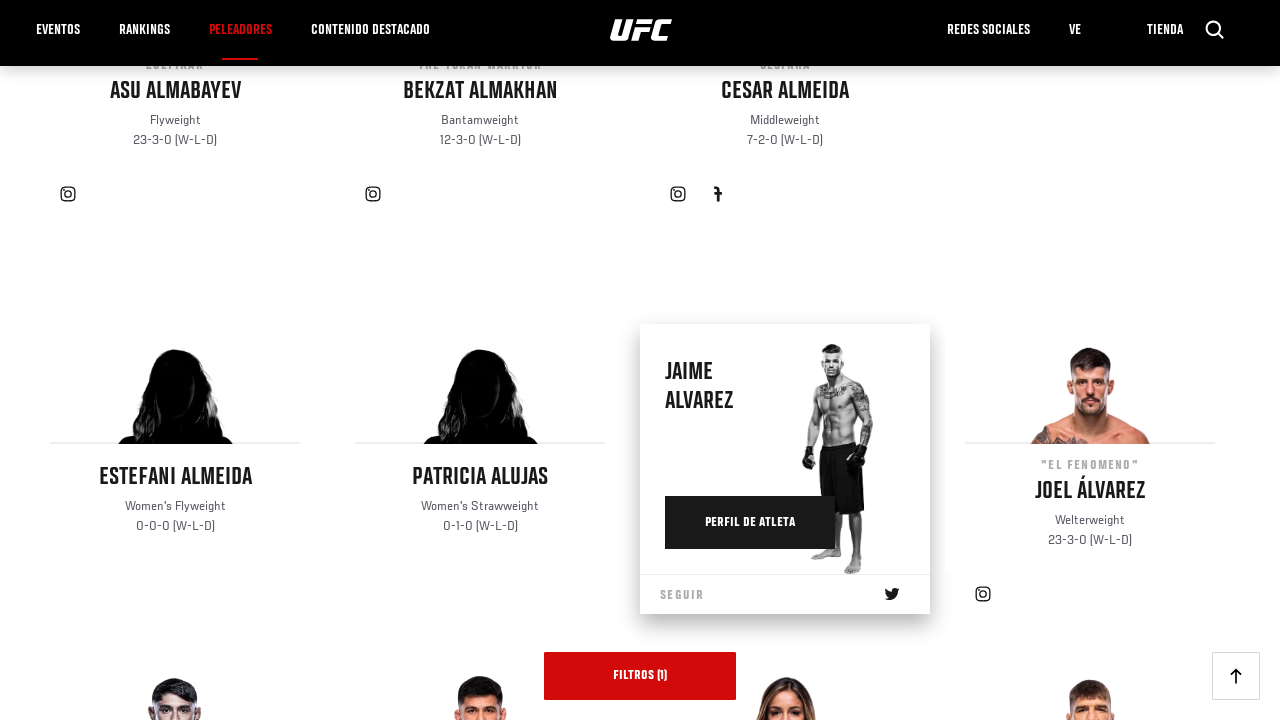

Clicked Load More button (attempt 3) at (640, 360) on a.button >> nth=0
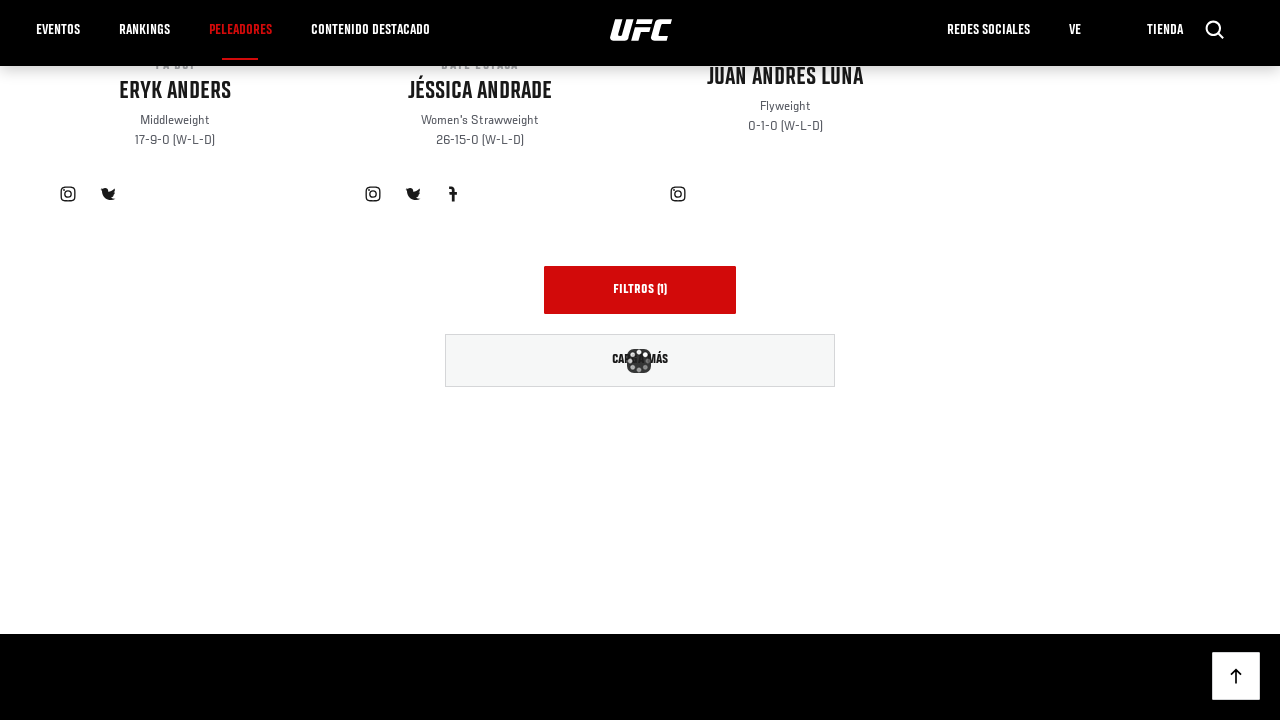

Waited 3 seconds for new athlete content to load
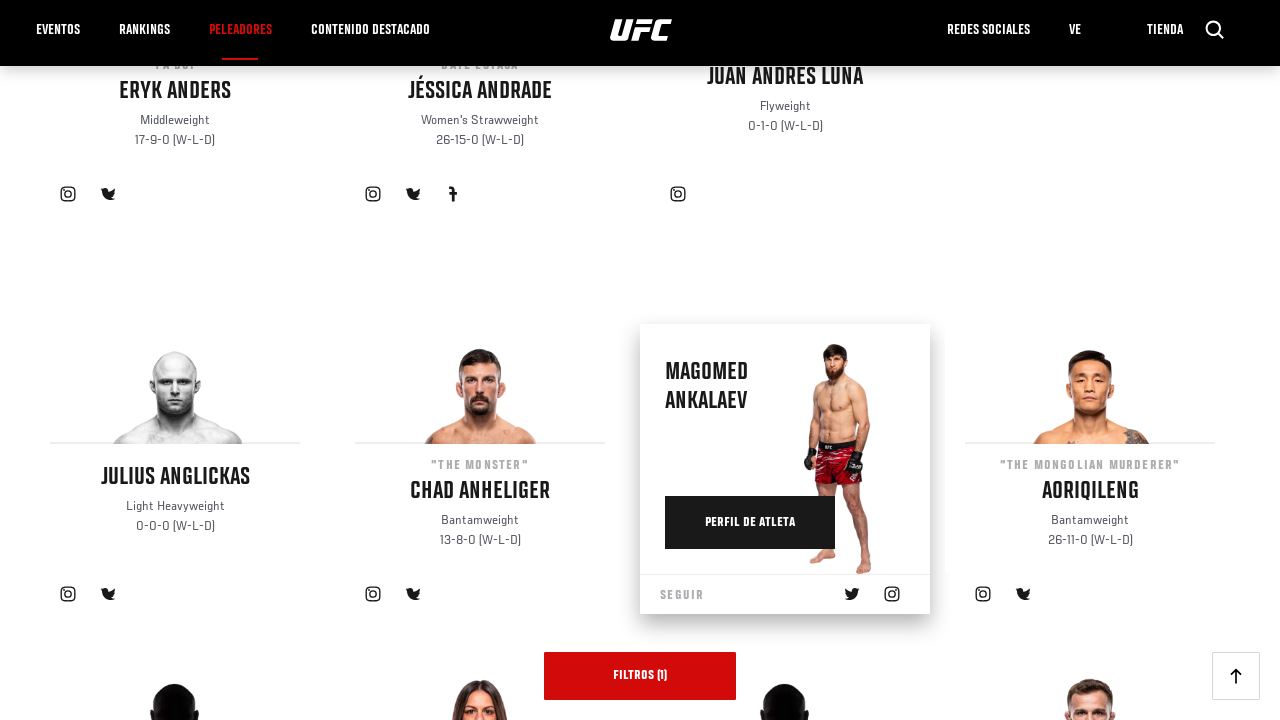

Clicked Load More button (attempt 4) at (640, 360) on a.button >> nth=0
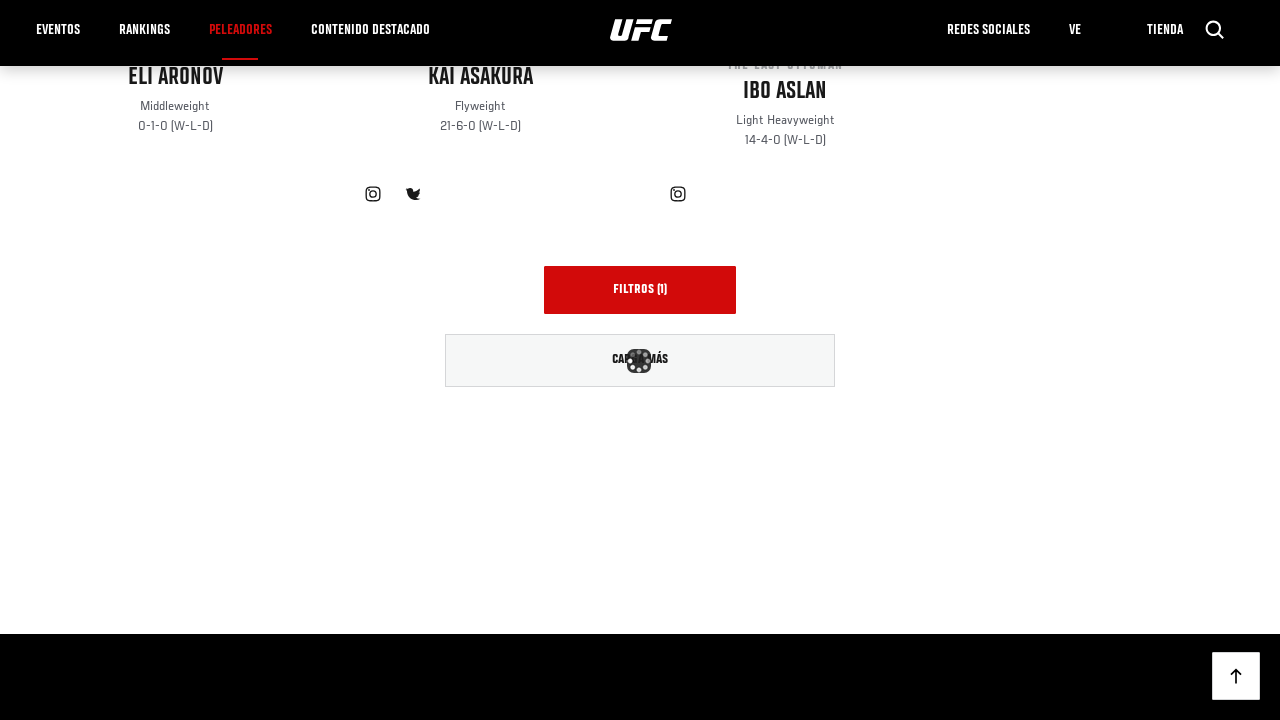

Waited 3 seconds for new athlete content to load
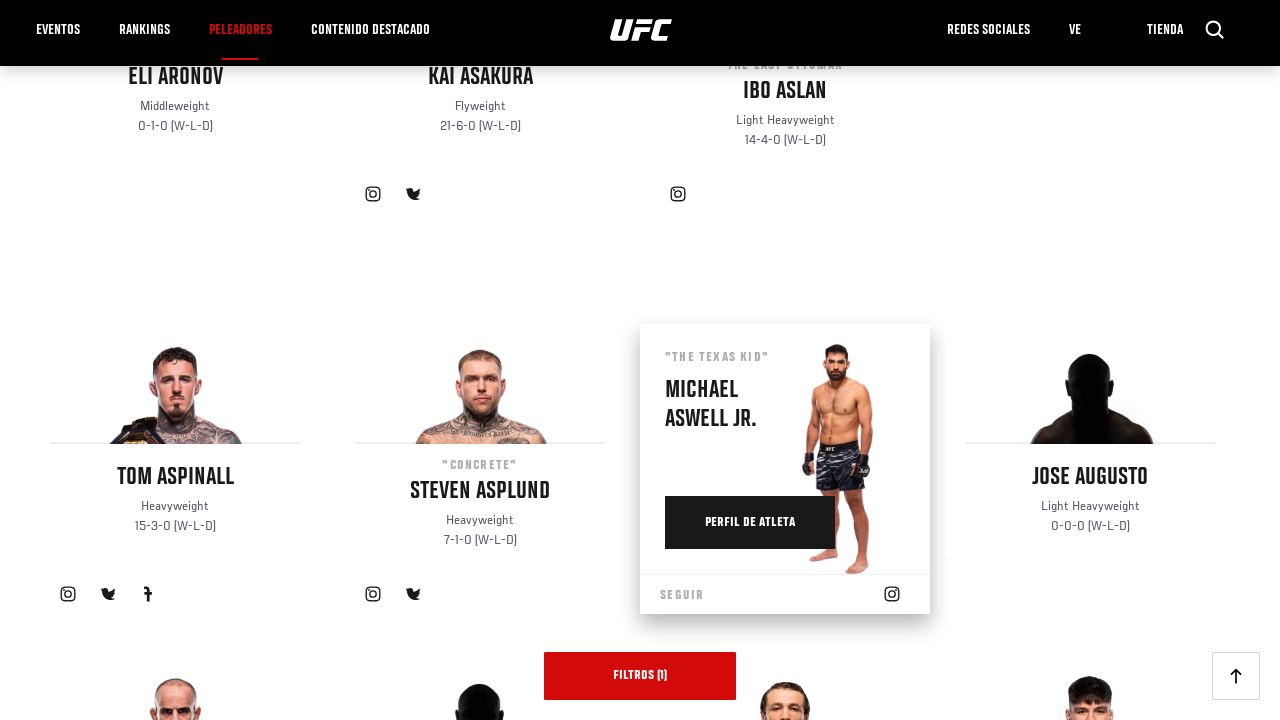

Clicked Load More button (attempt 5) at (640, 360) on a.button >> nth=0
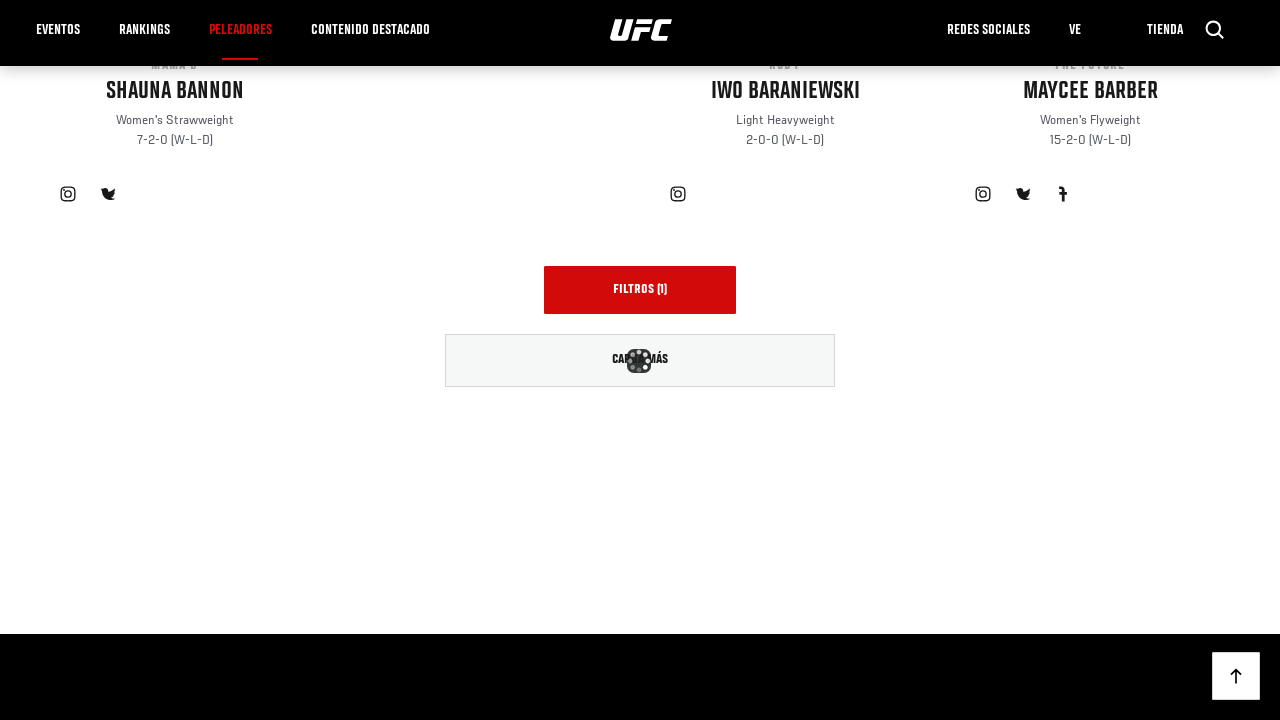

Waited 3 seconds for new athlete content to load
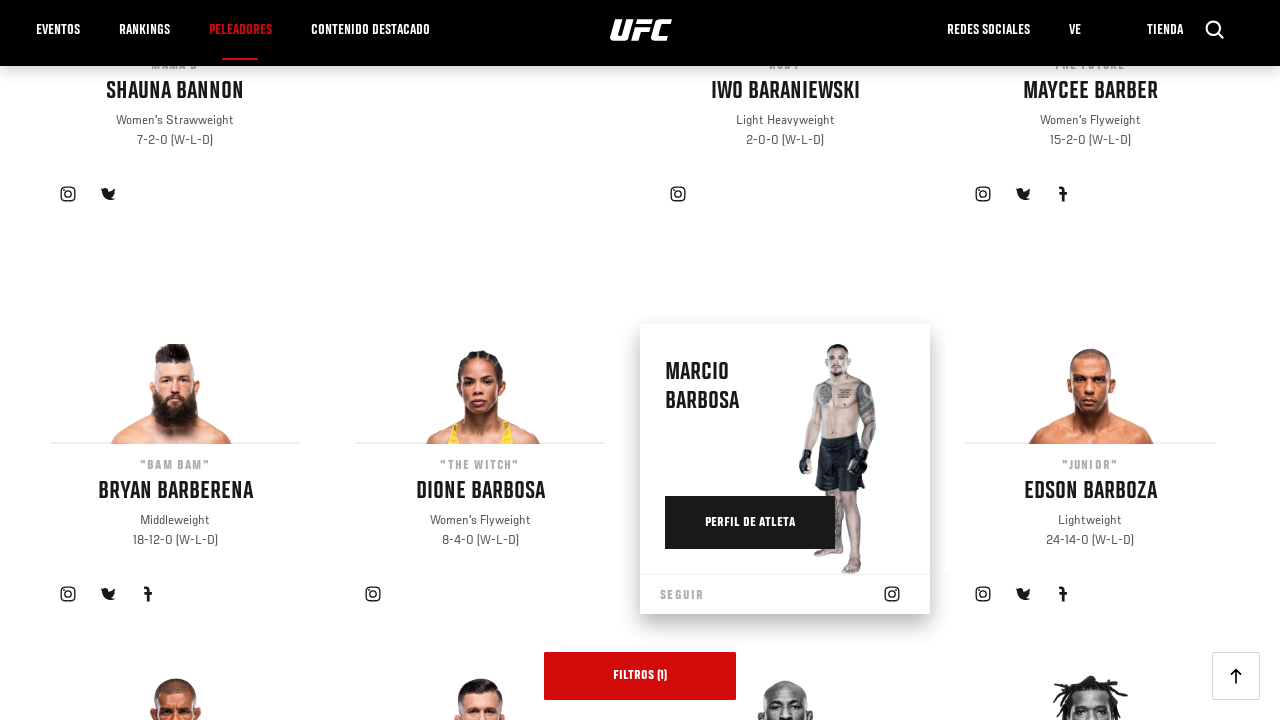

Clicked Load More button (attempt 6) at (640, 360) on a.button >> nth=0
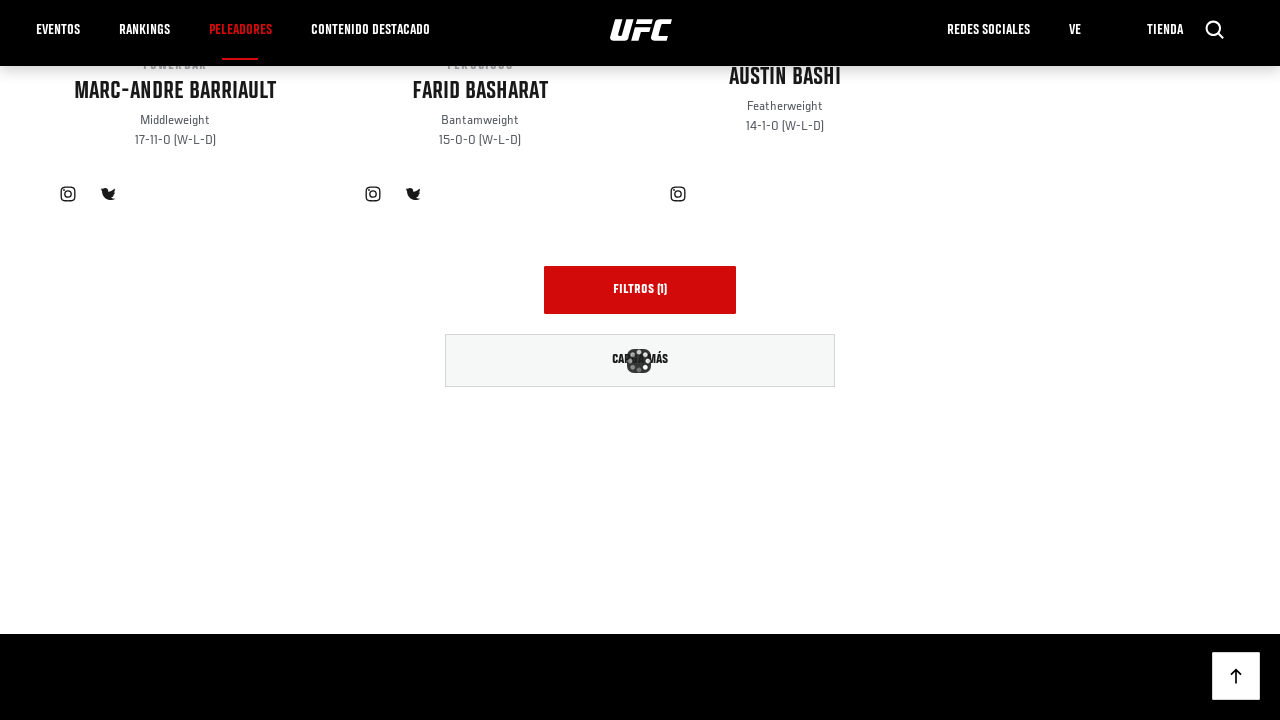

Waited 3 seconds for new athlete content to load
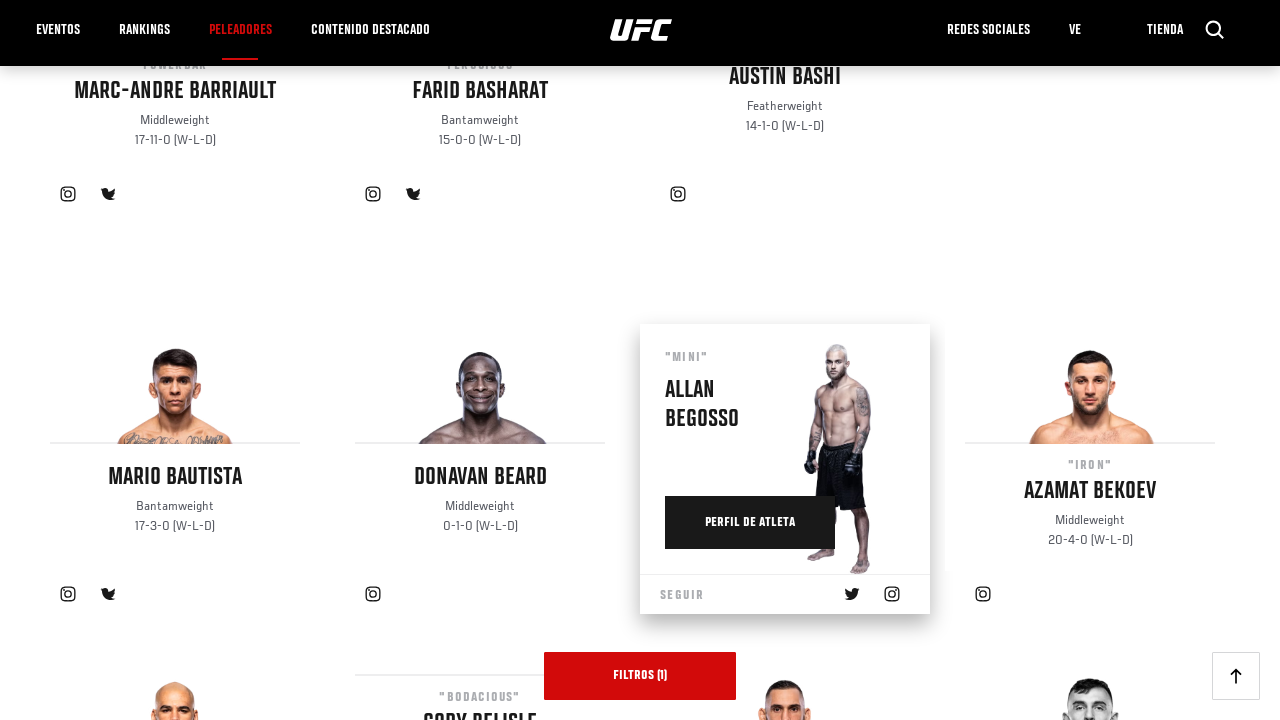

Clicked Load More button (attempt 7) at (640, 360) on a.button >> nth=0
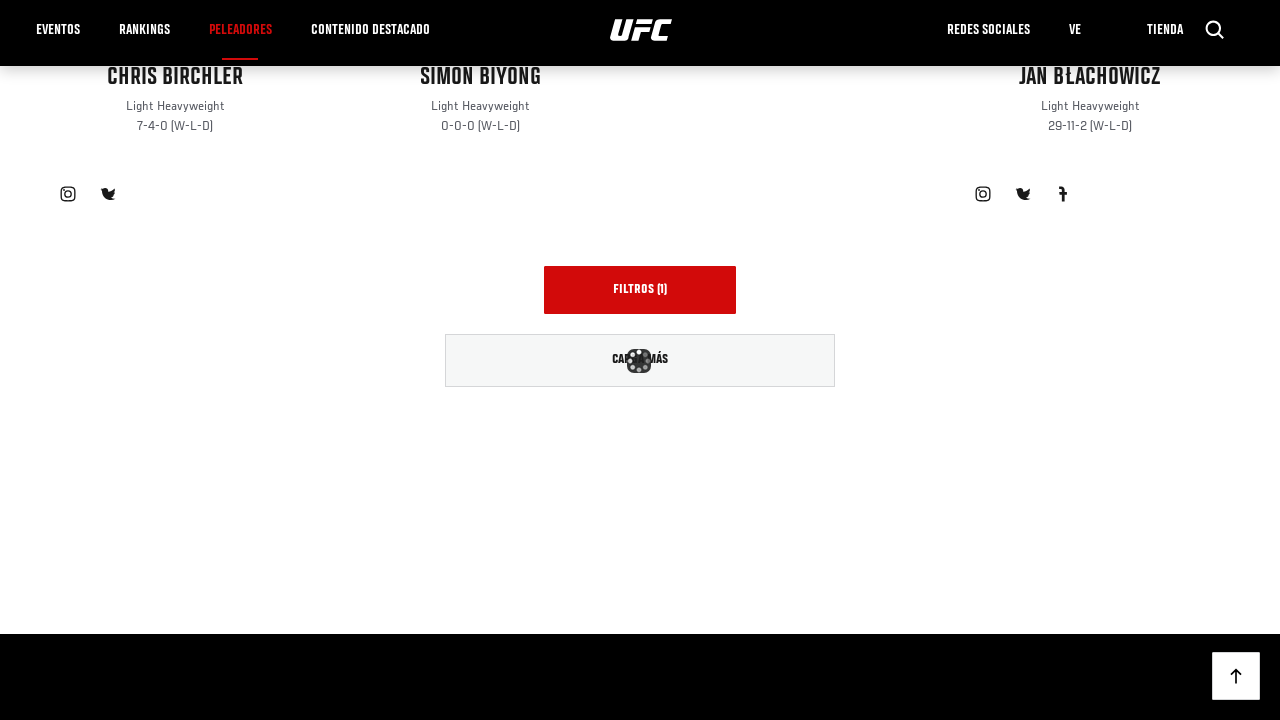

Waited 3 seconds for new athlete content to load
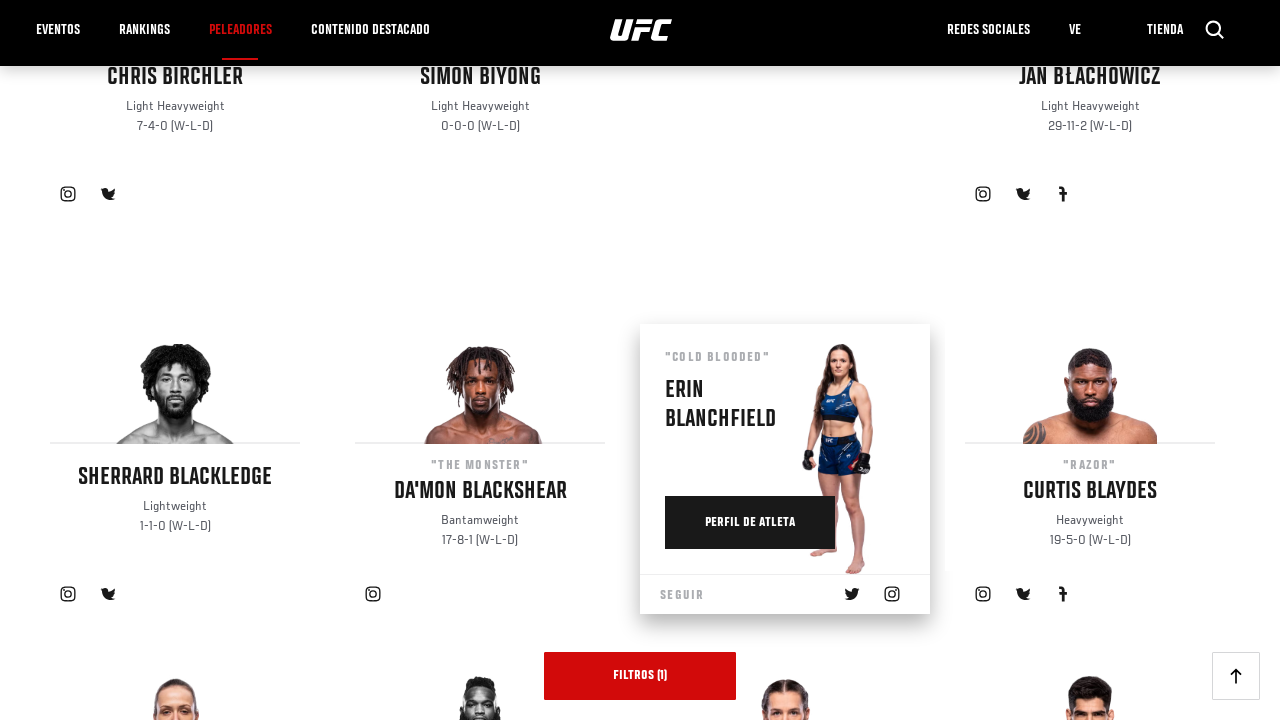

Clicked Load More button (attempt 8) at (640, 360) on a.button >> nth=0
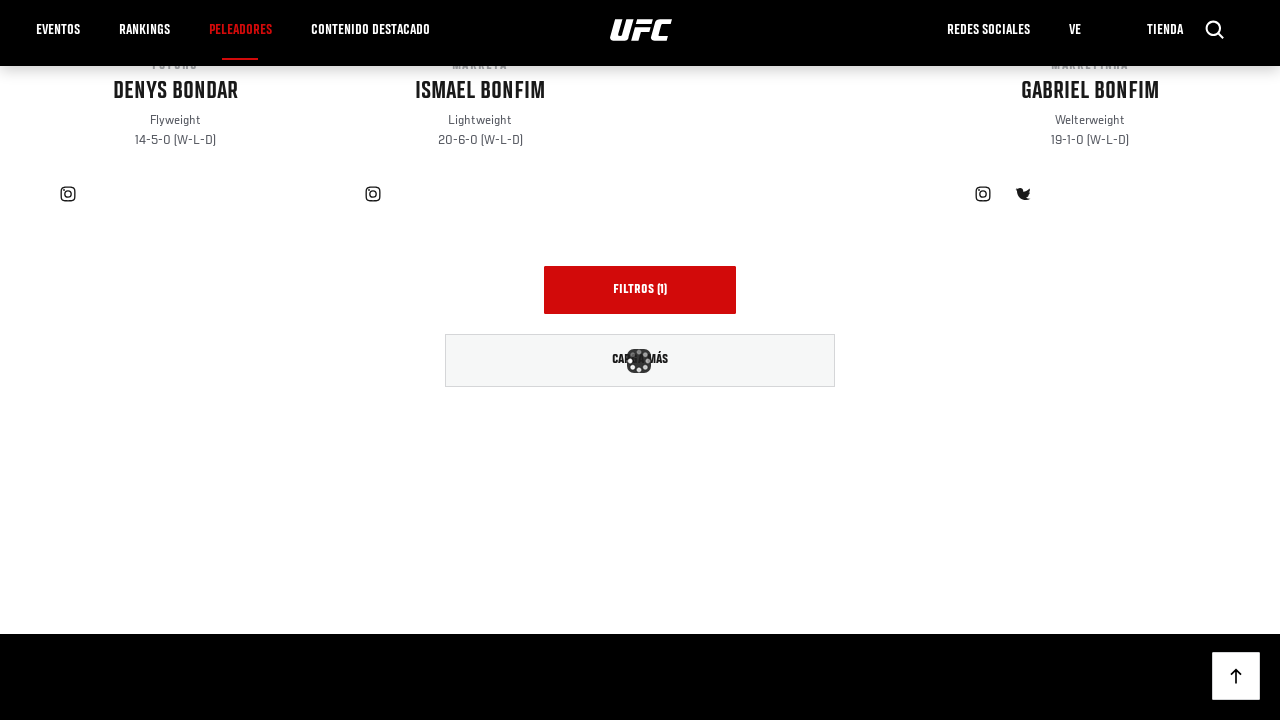

Waited 3 seconds for new athlete content to load
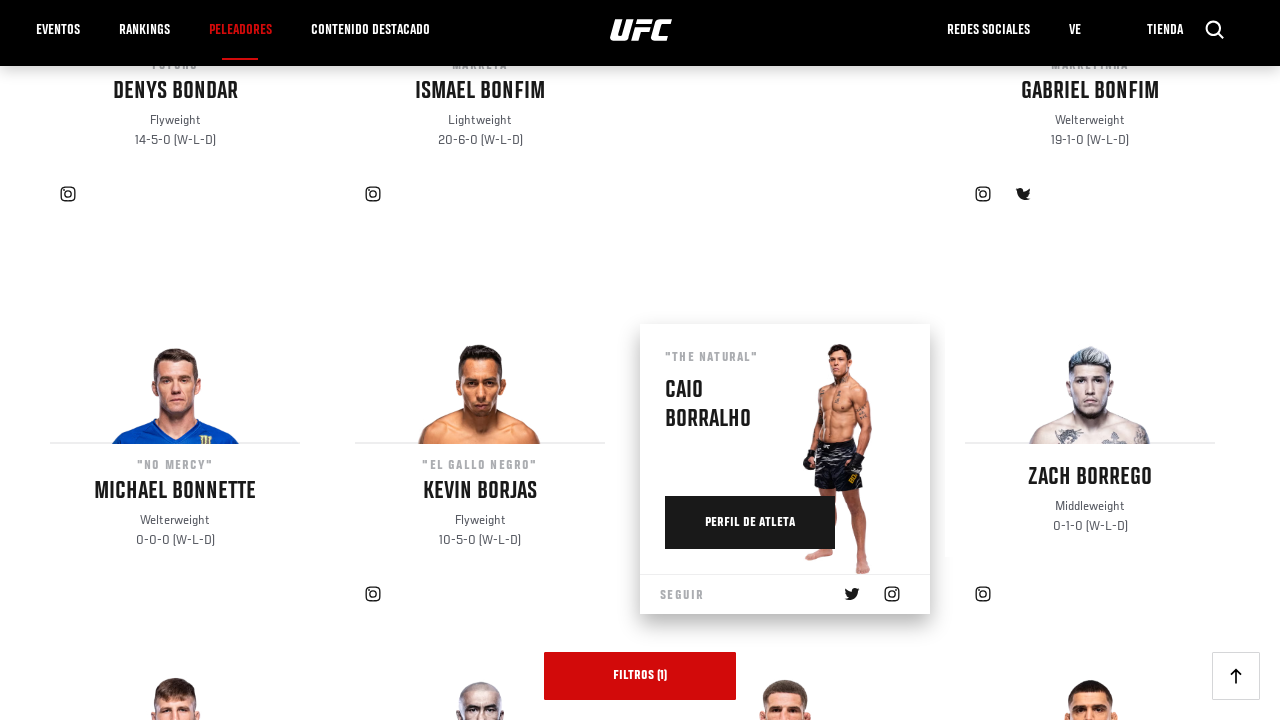

Clicked Load More button (attempt 9) at (640, 360) on a.button >> nth=0
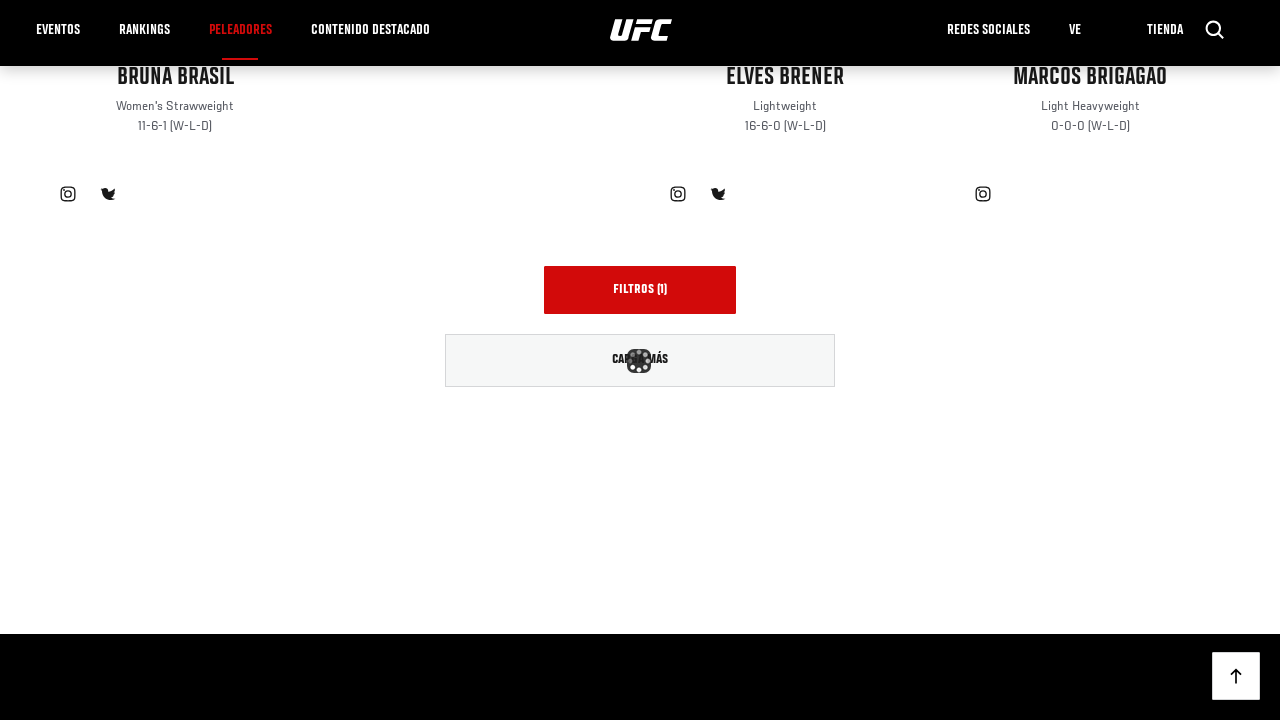

Waited 3 seconds for new athlete content to load
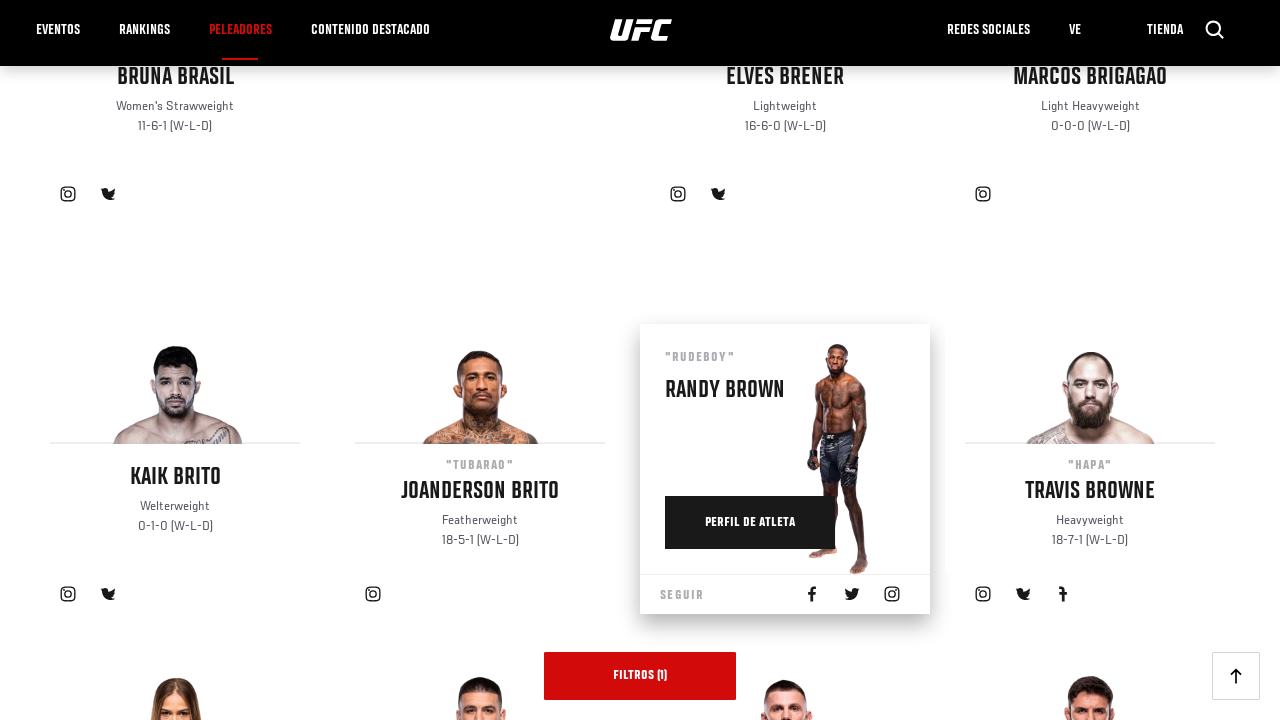

Clicked Load More button (attempt 10) at (640, 360) on a.button >> nth=0
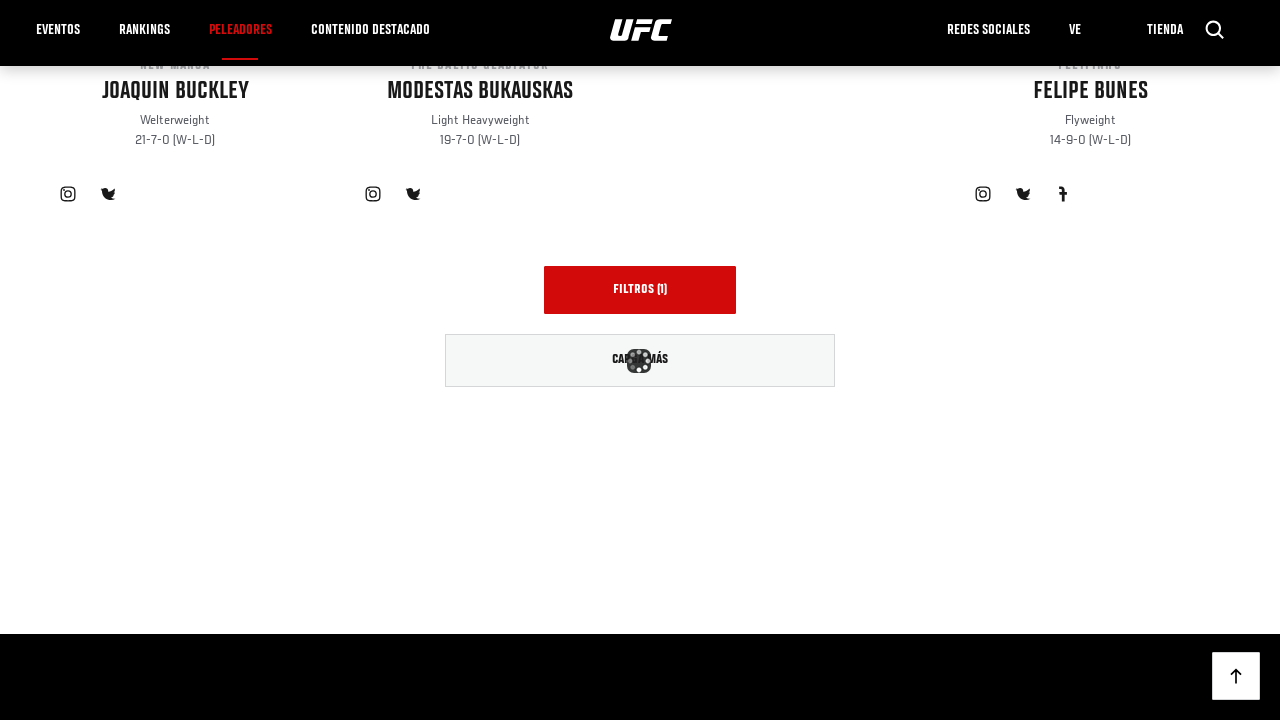

Waited 3 seconds for new athlete content to load
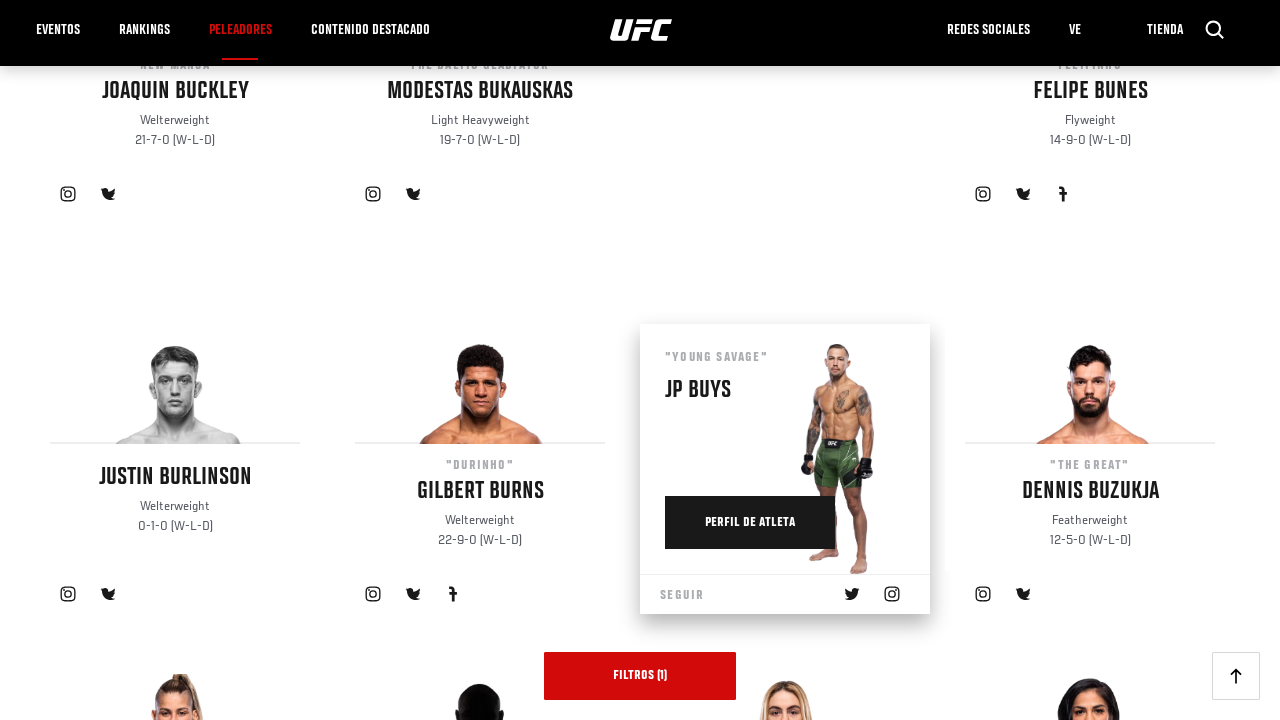

Clicked Load More button (attempt 11) at (640, 360) on a.button >> nth=0
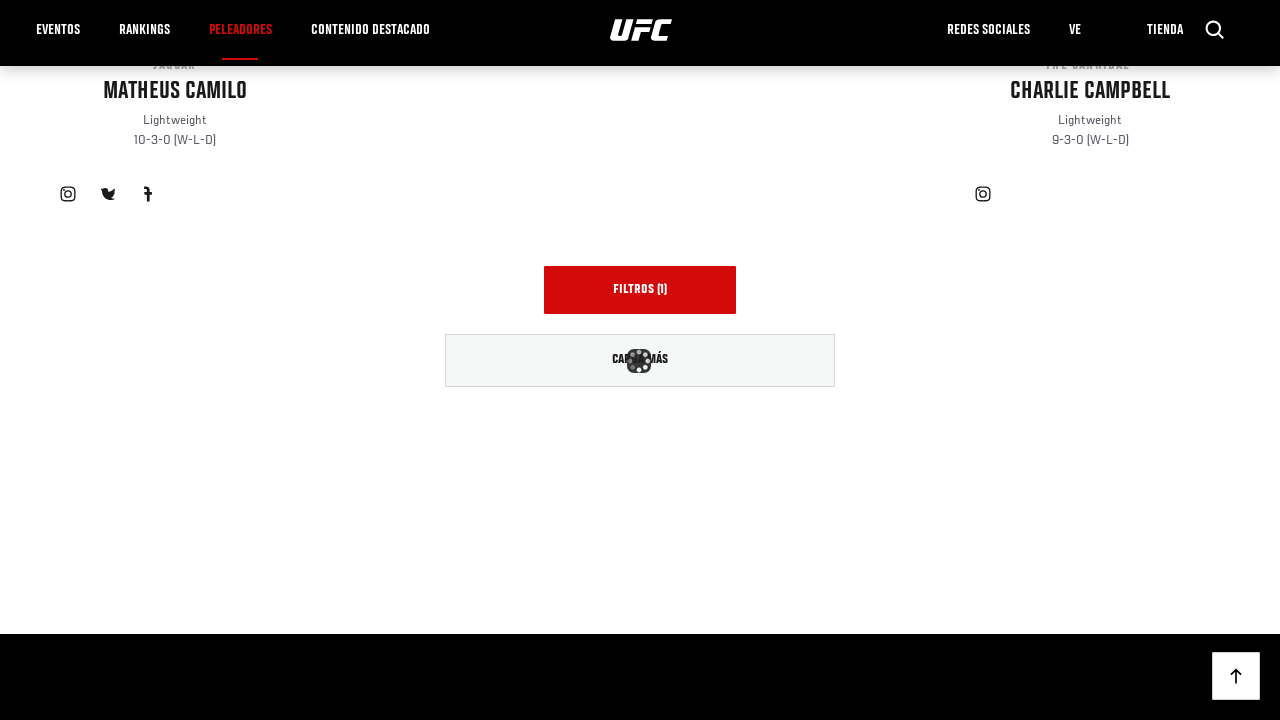

Waited 3 seconds for new athlete content to load
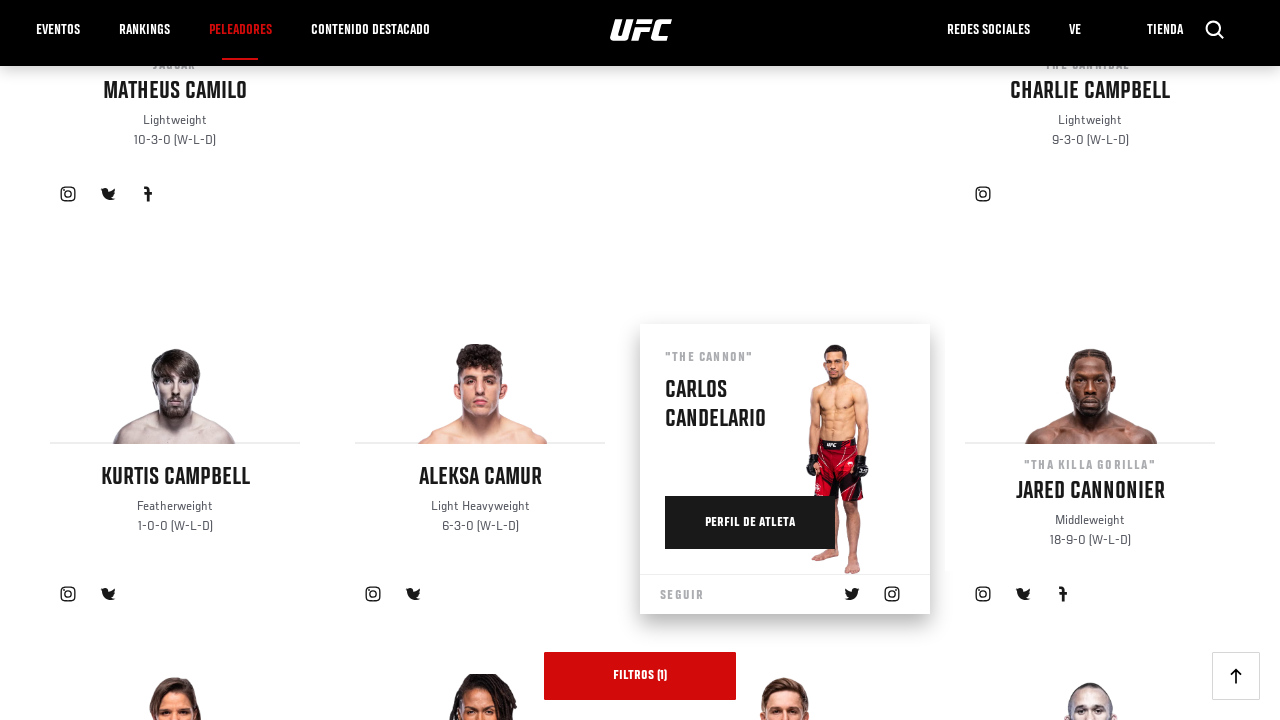

Clicked Load More button (attempt 12) at (640, 360) on a.button >> nth=0
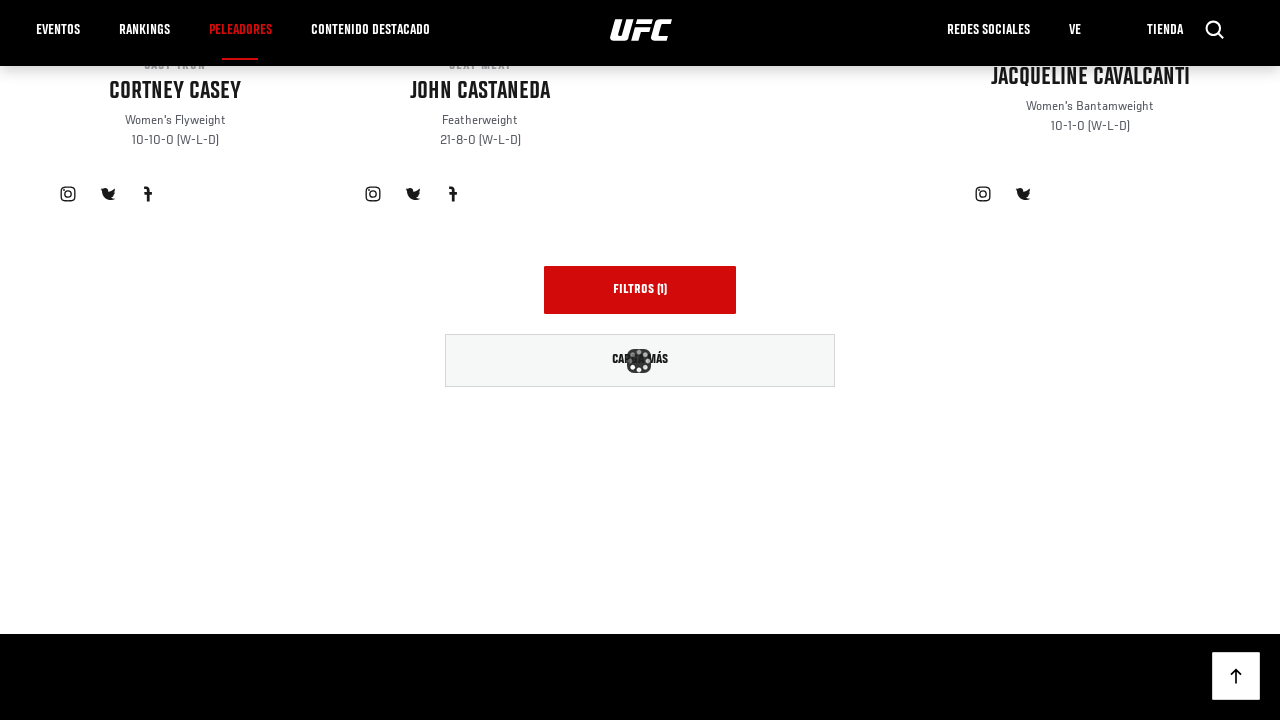

Waited 3 seconds for new athlete content to load
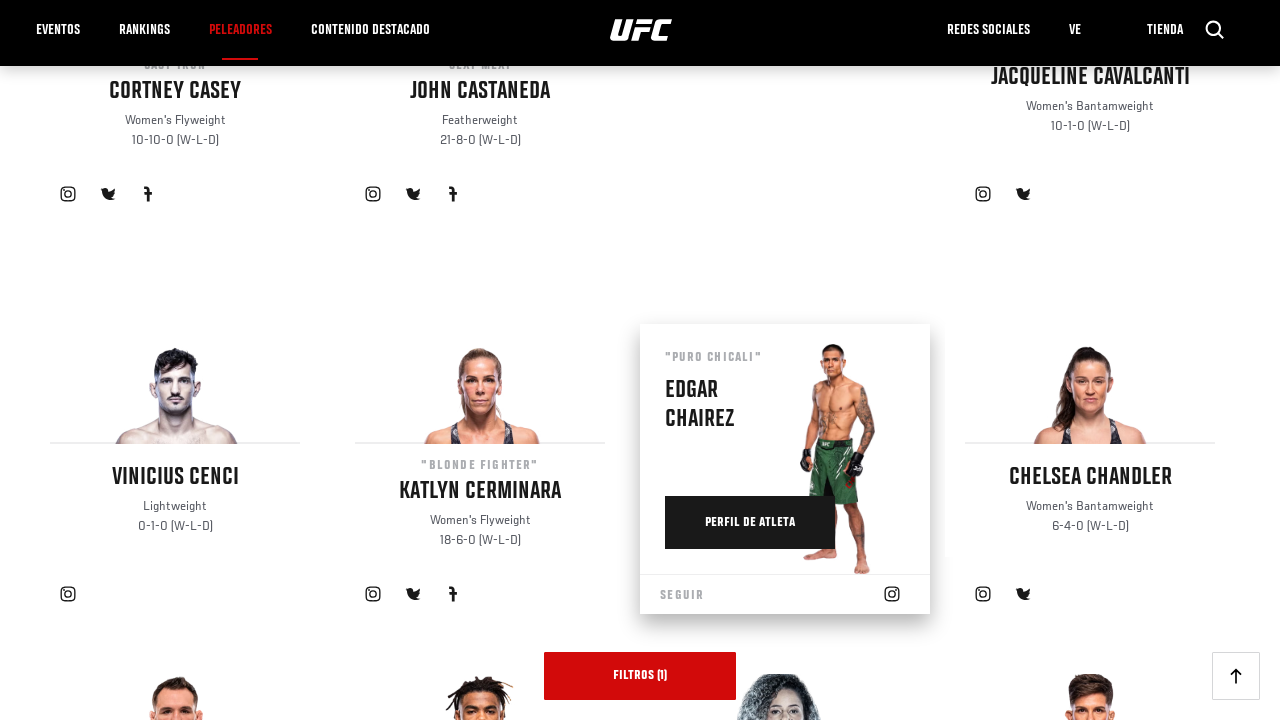

Clicked Load More button (attempt 13) at (640, 360) on a.button >> nth=0
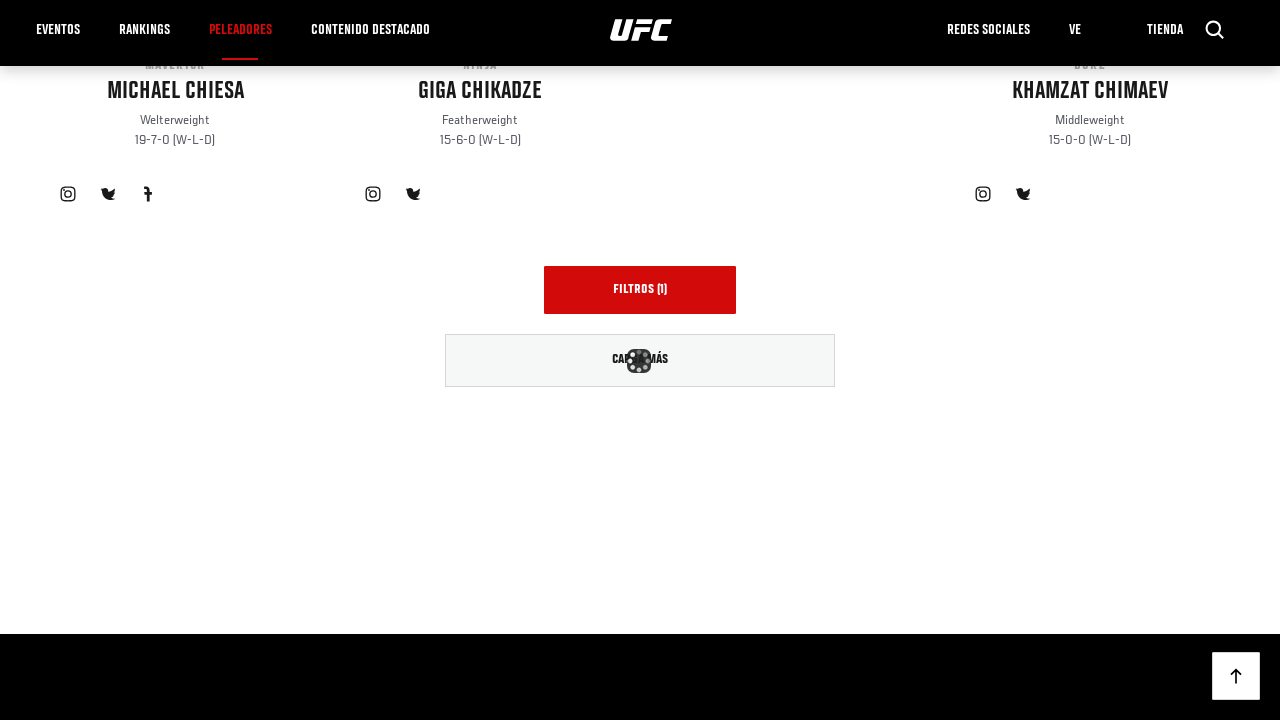

Waited 3 seconds for new athlete content to load
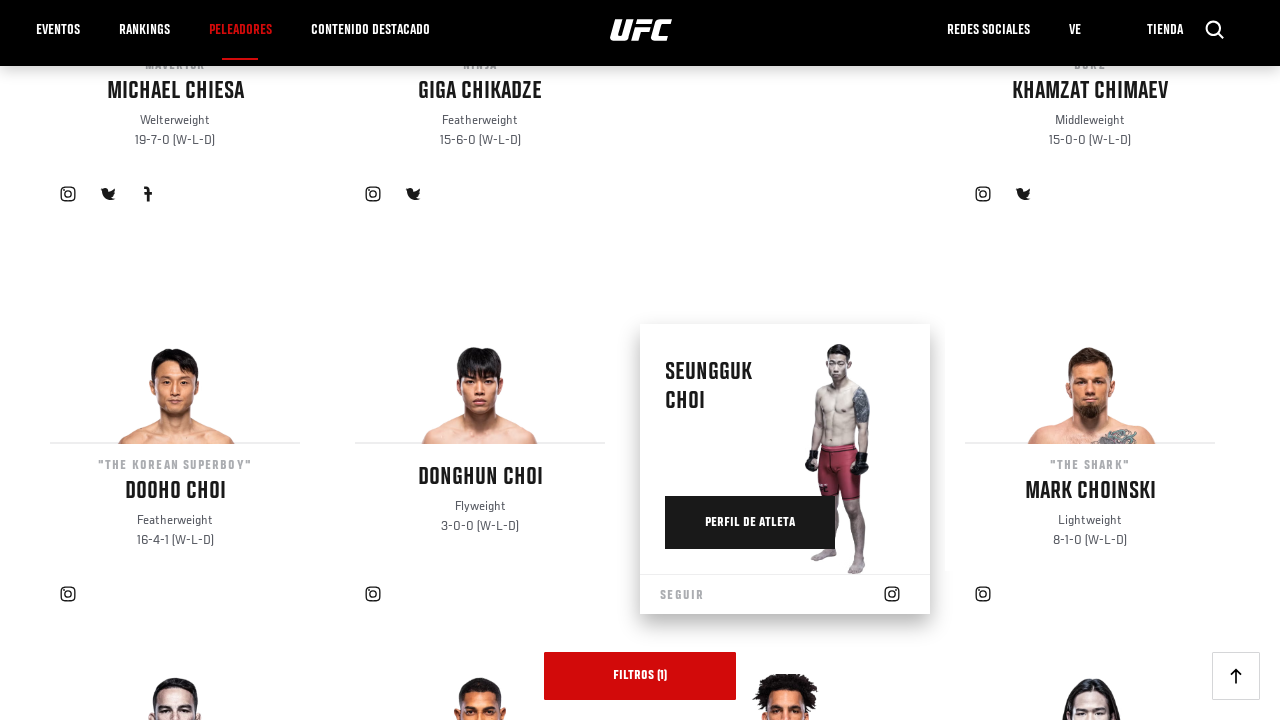

Clicked Load More button (attempt 14) at (640, 360) on a.button >> nth=0
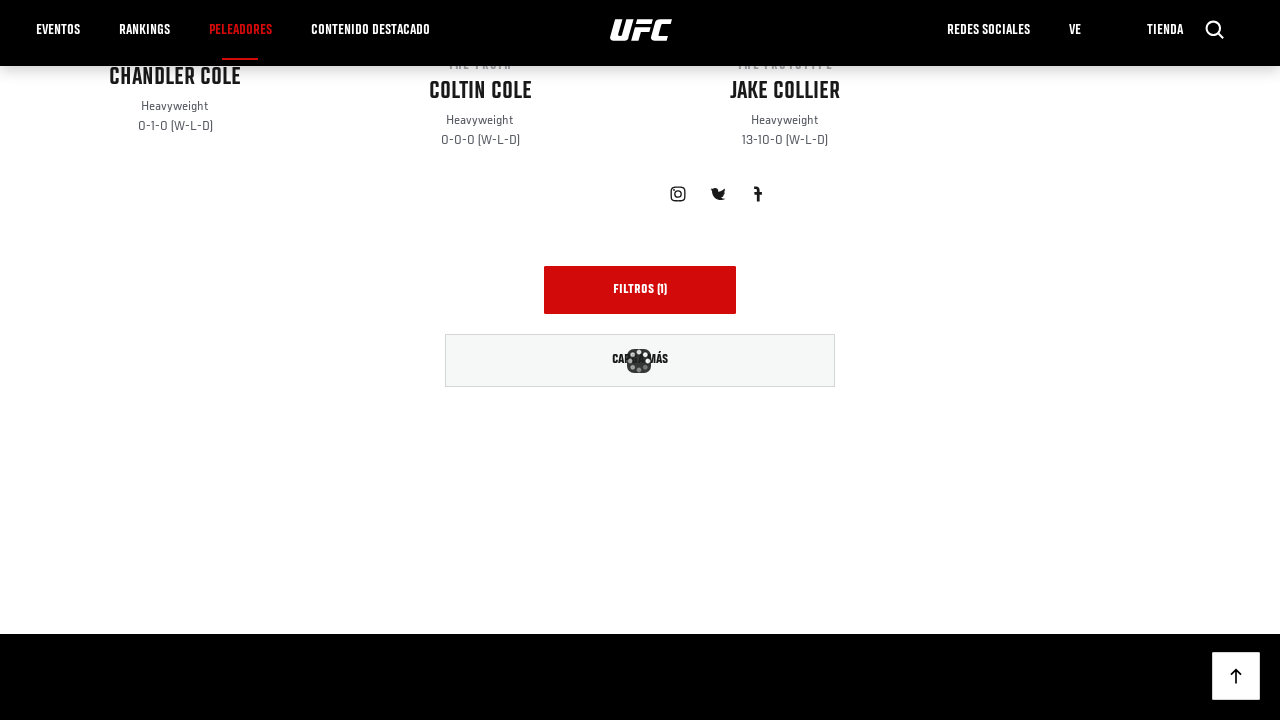

Waited 3 seconds for new athlete content to load
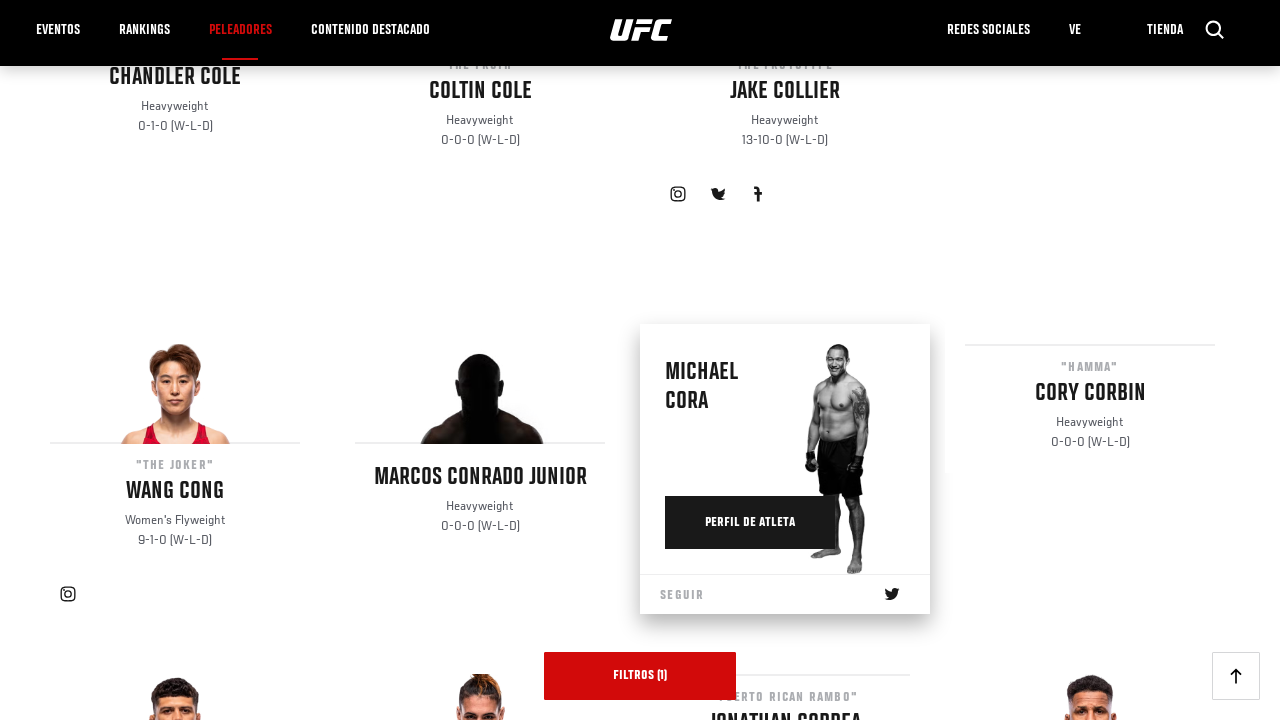

Clicked Load More button (attempt 15) at (640, 360) on a.button >> nth=0
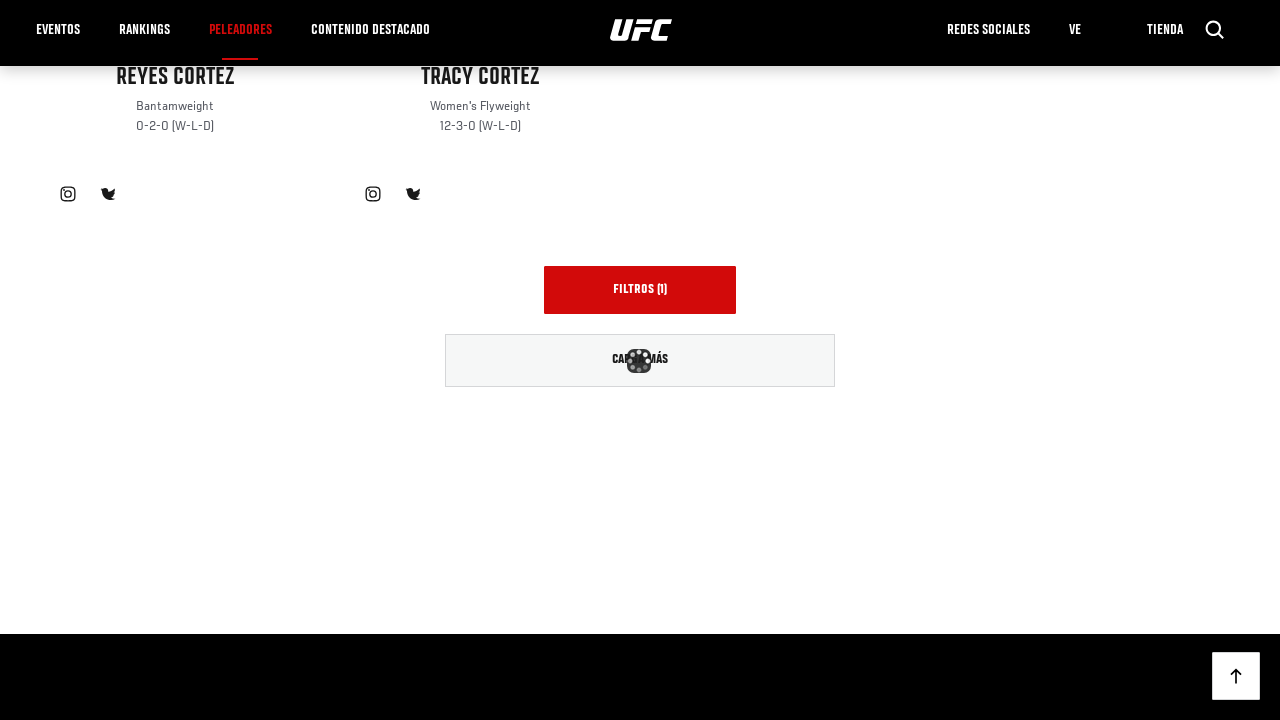

Waited 3 seconds for new athlete content to load
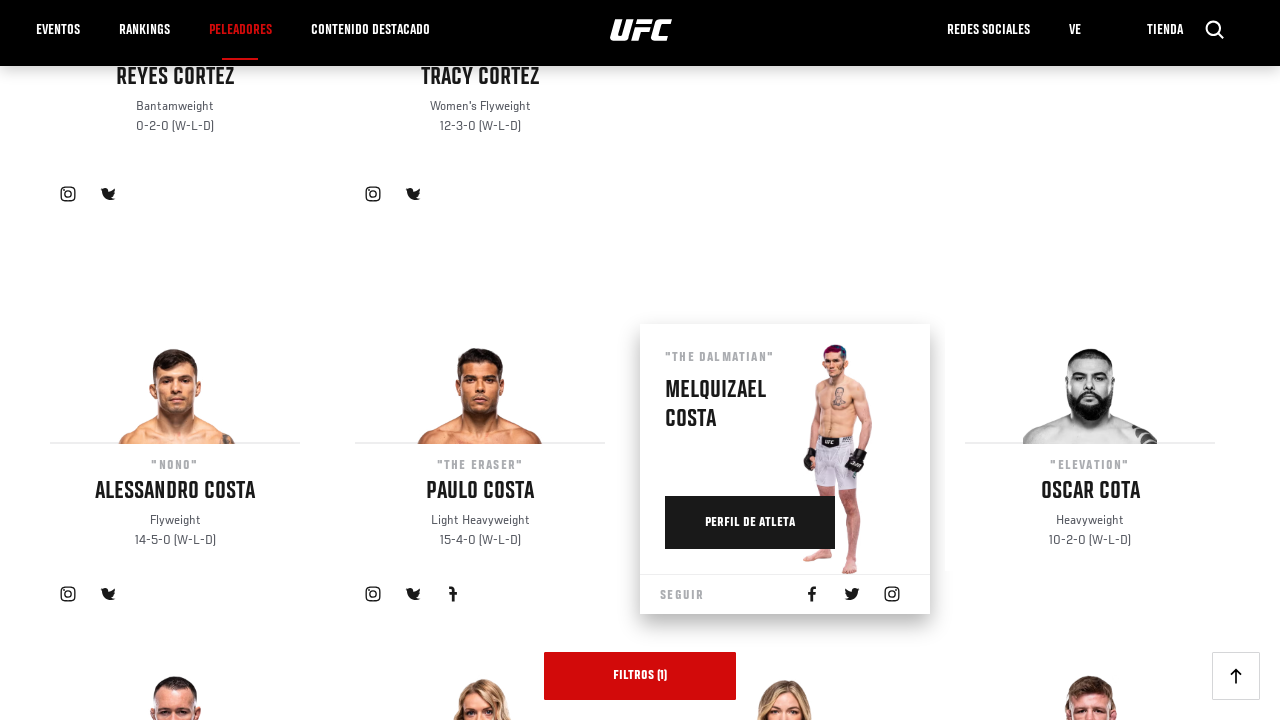

Clicked Load More button (attempt 16) at (640, 360) on a.button >> nth=0
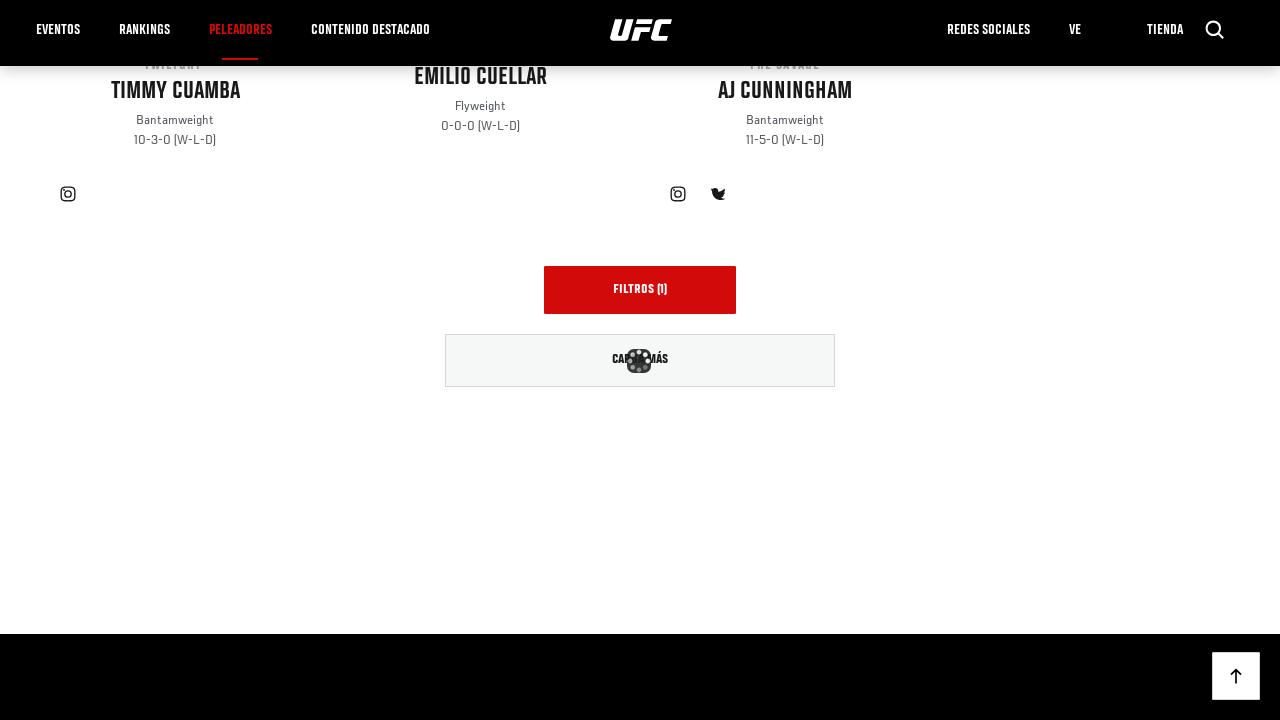

Waited 3 seconds for new athlete content to load
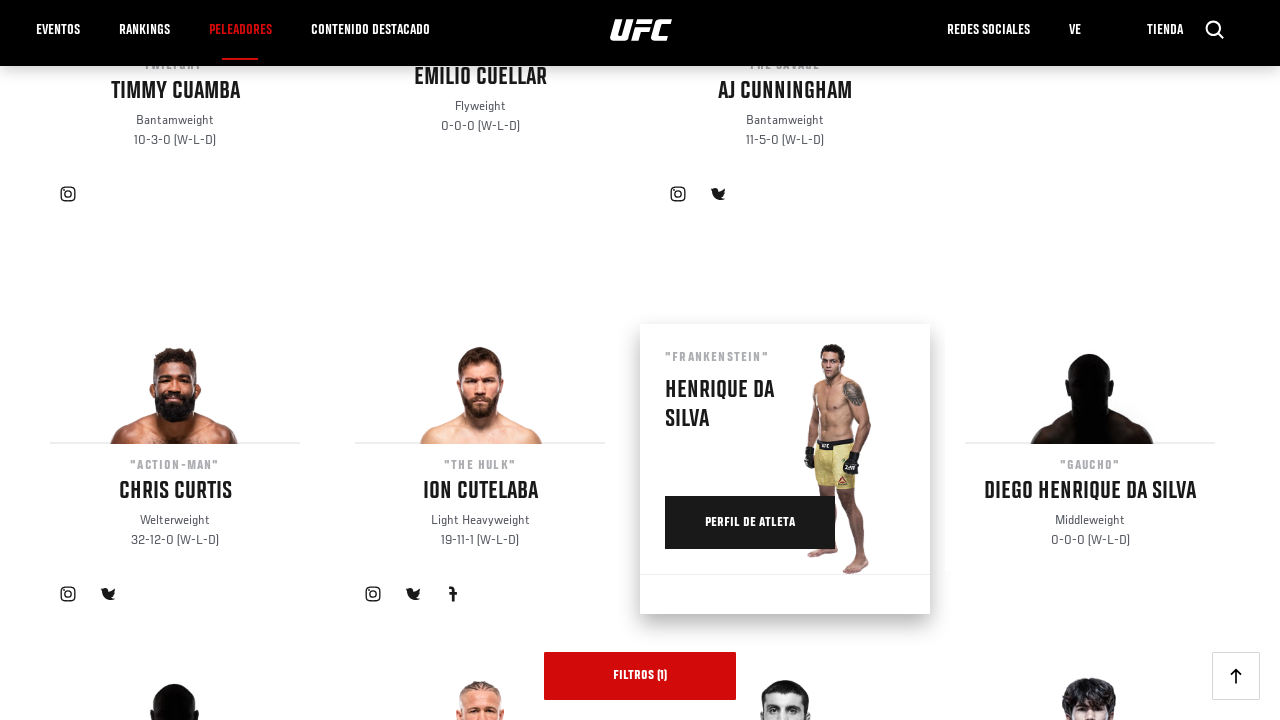

Clicked Load More button (attempt 17) at (640, 360) on a.button >> nth=0
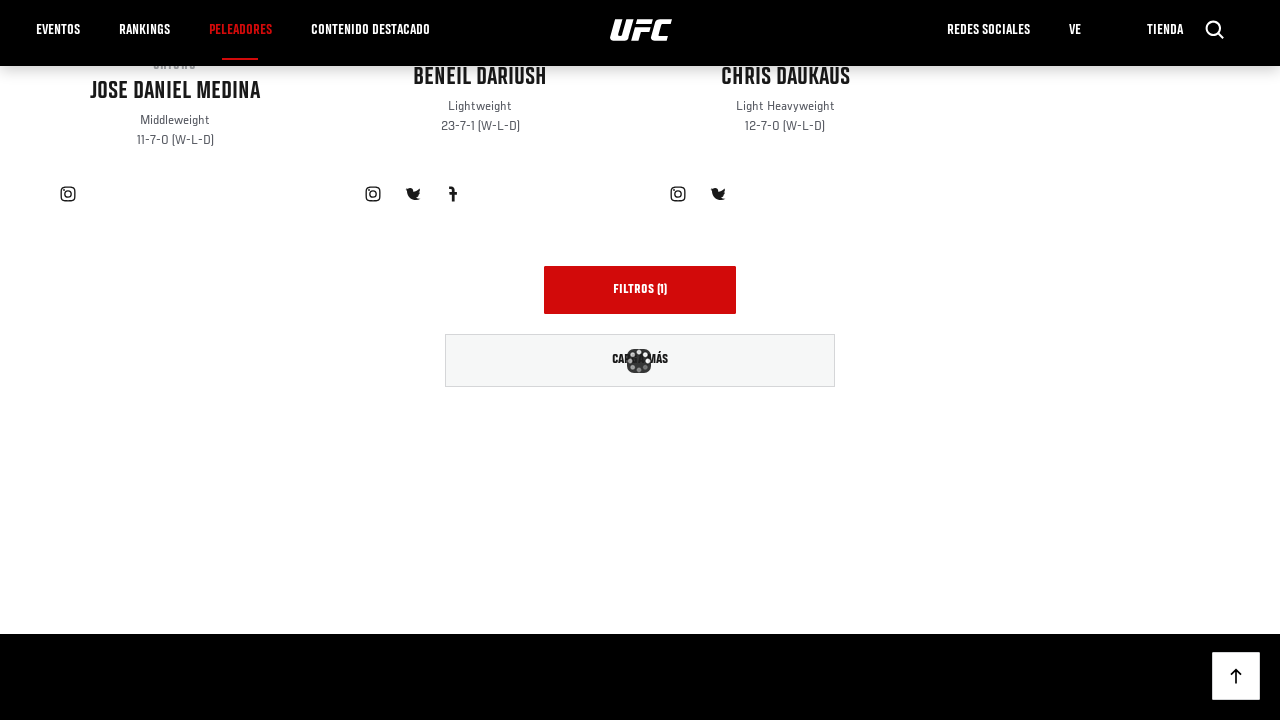

Waited 3 seconds for new athlete content to load
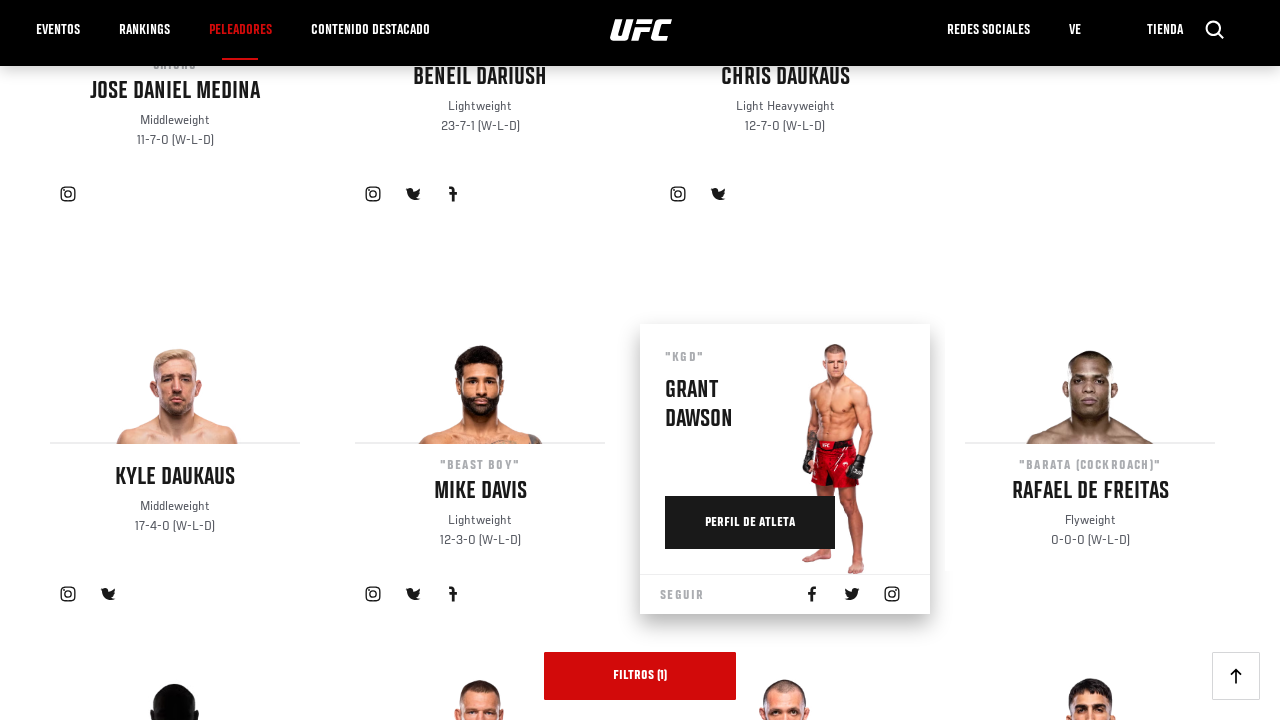

Clicked Load More button (attempt 18) at (640, 360) on a.button >> nth=0
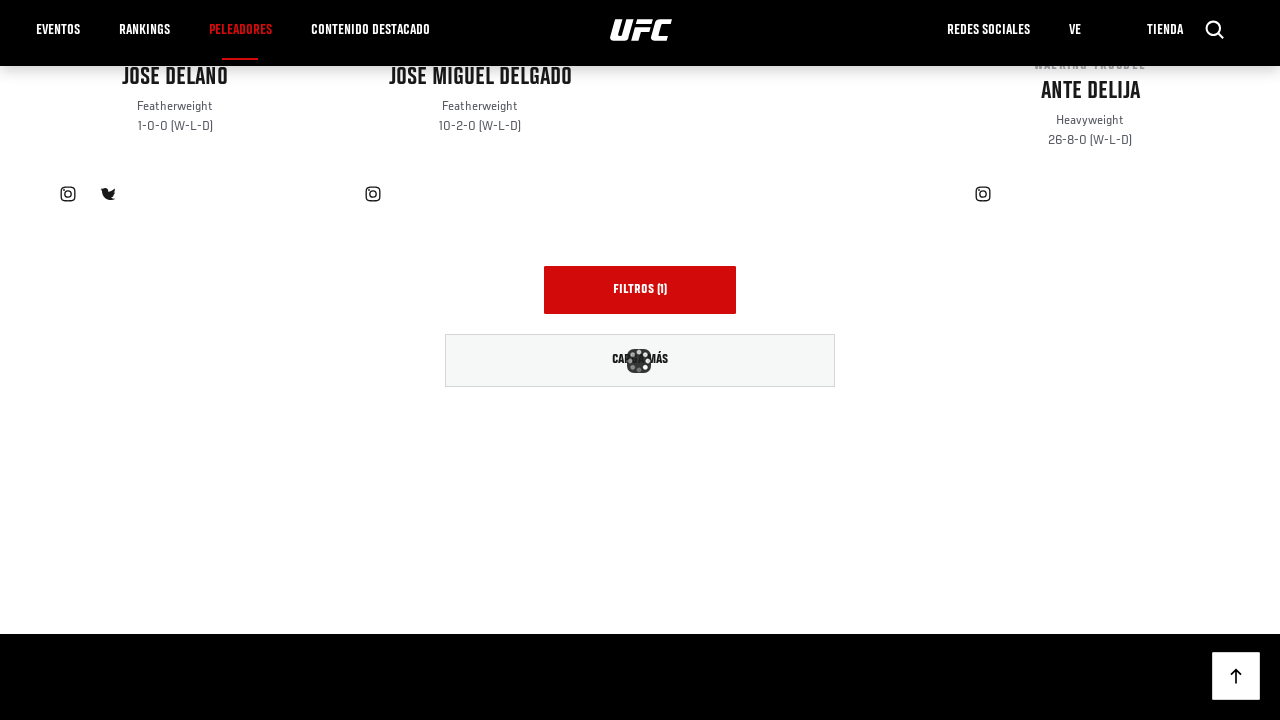

Waited 3 seconds for new athlete content to load
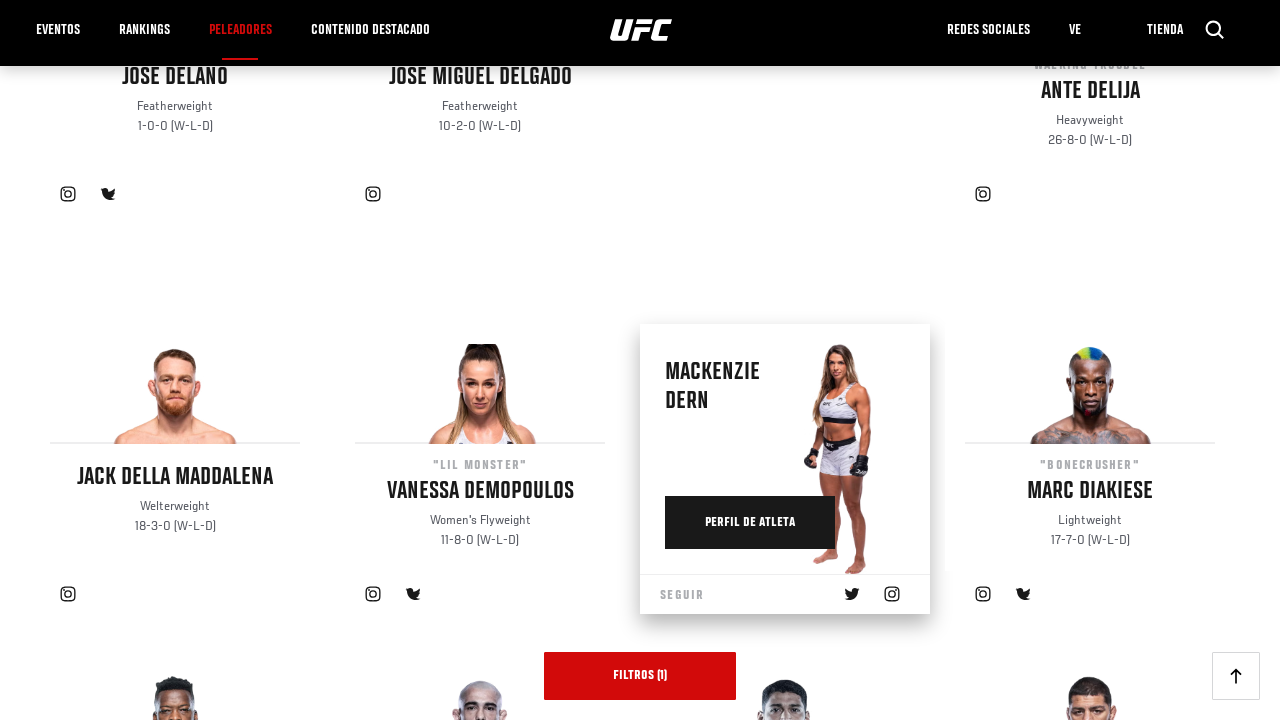

Clicked Load More button (attempt 19) at (640, 360) on a.button >> nth=0
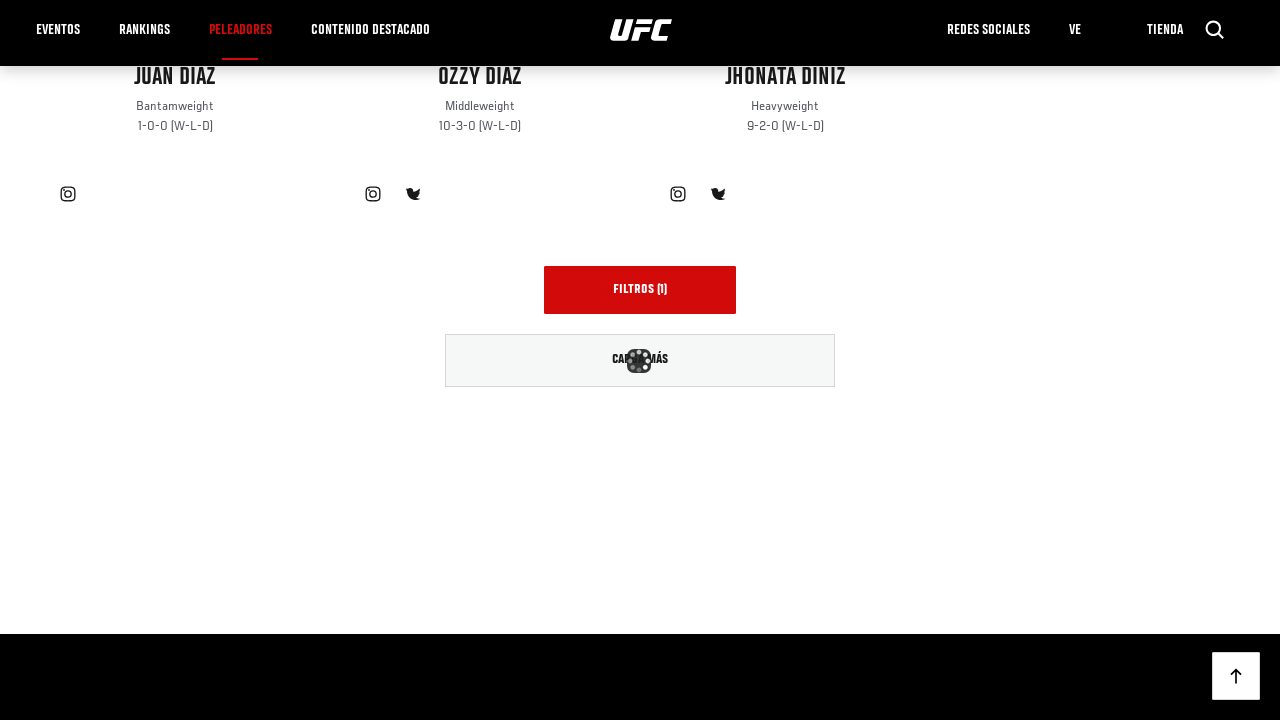

Waited 3 seconds for new athlete content to load
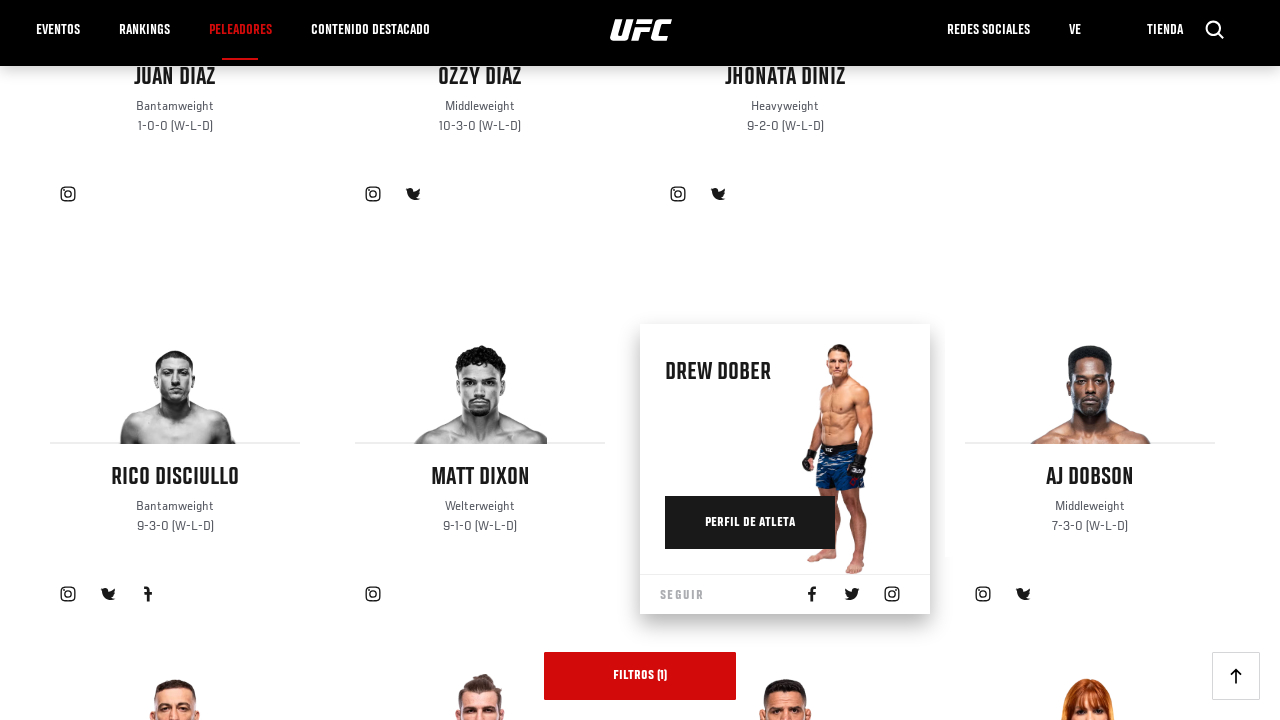

Clicked Load More button (attempt 20) at (640, 360) on a.button >> nth=0
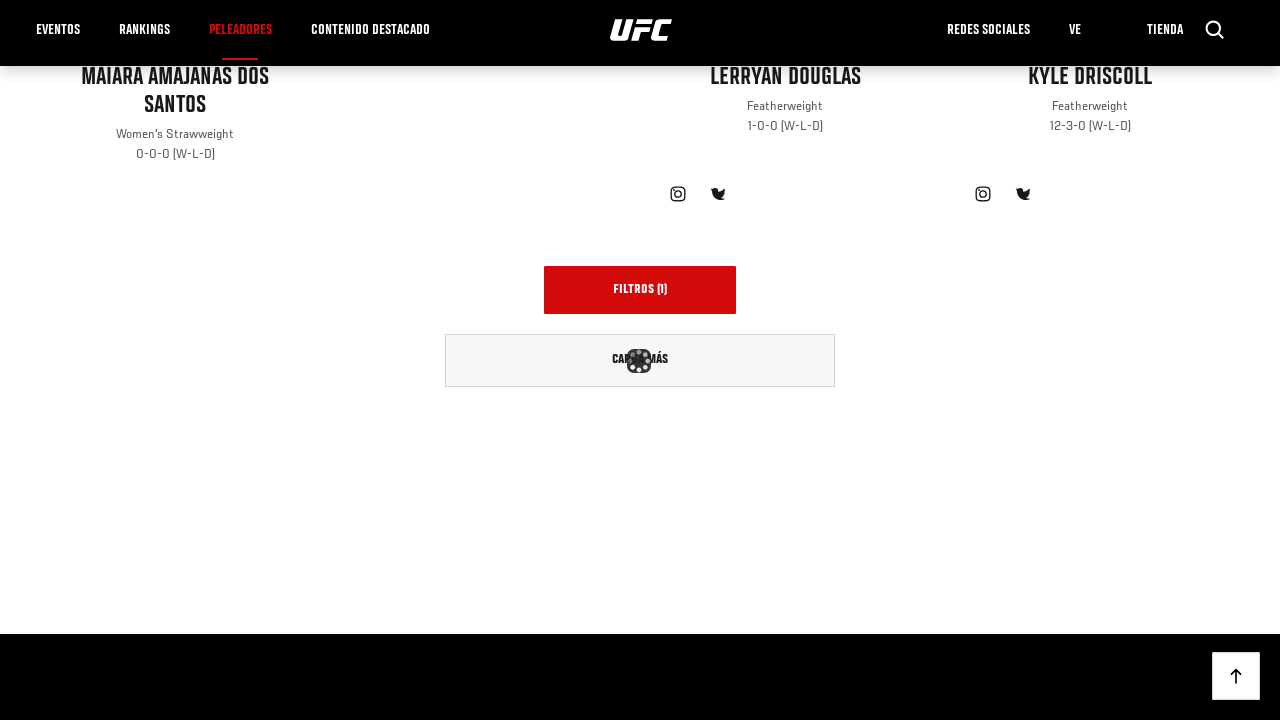

Waited 3 seconds for new athlete content to load
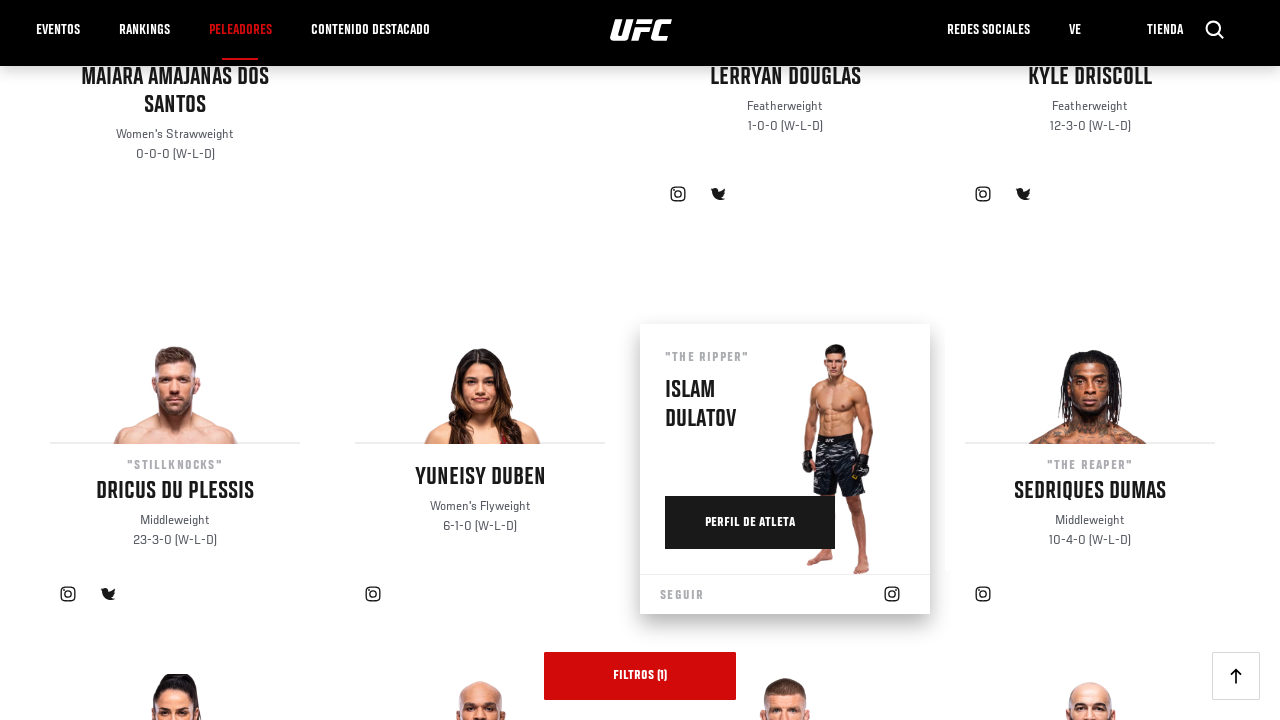

Clicked Load More button (attempt 21) at (640, 360) on a.button >> nth=0
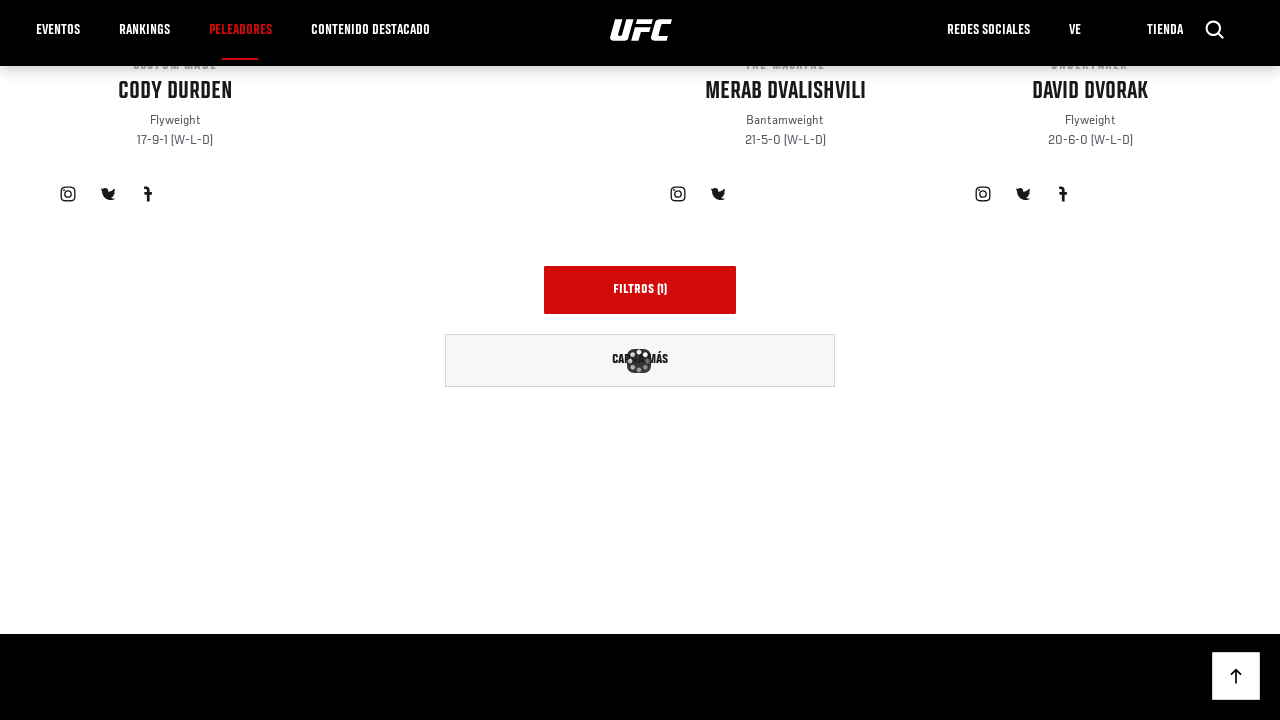

Waited 3 seconds for new athlete content to load
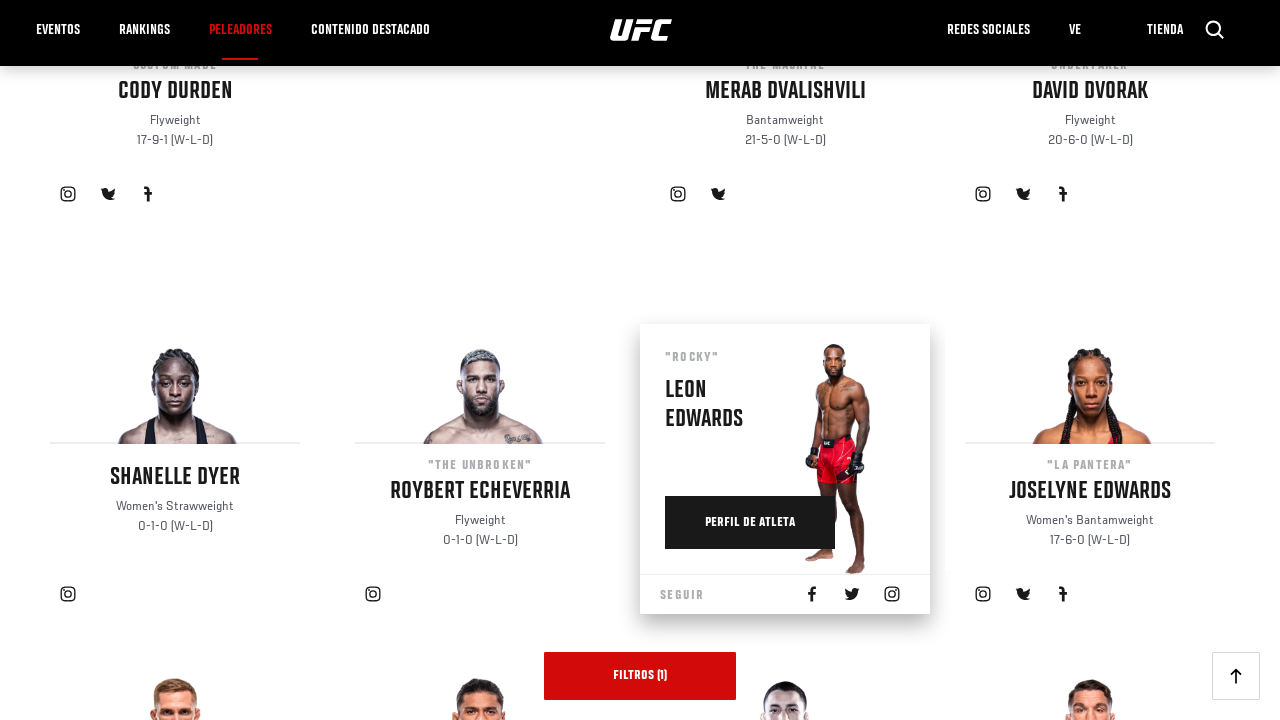

Clicked Load More button (attempt 22) at (640, 360) on a.button >> nth=0
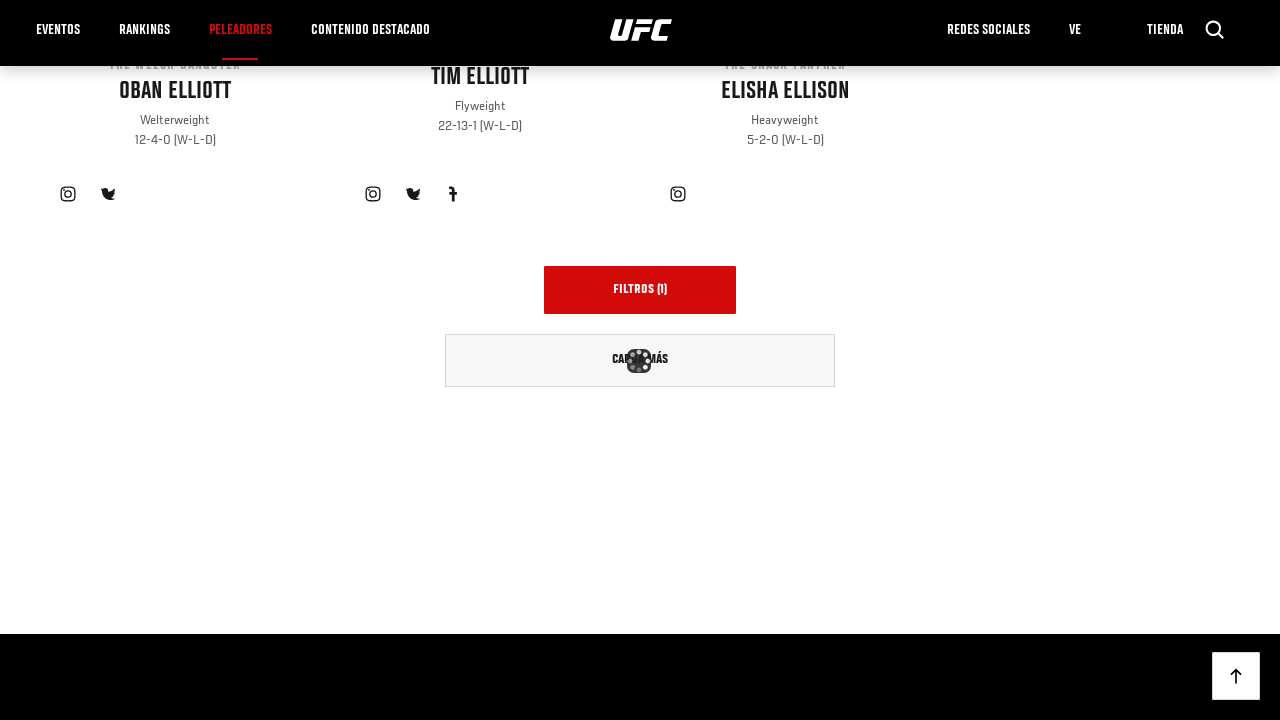

Waited 3 seconds for new athlete content to load
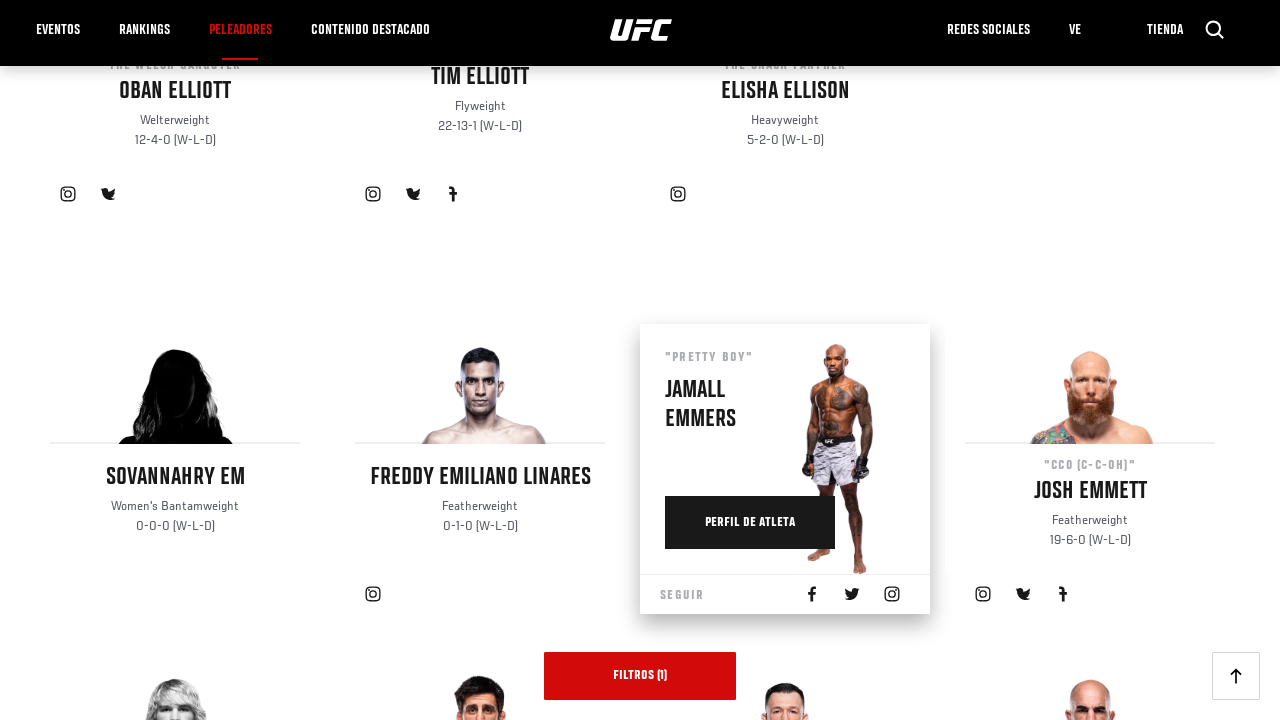

Clicked Load More button (attempt 23) at (640, 360) on a.button >> nth=0
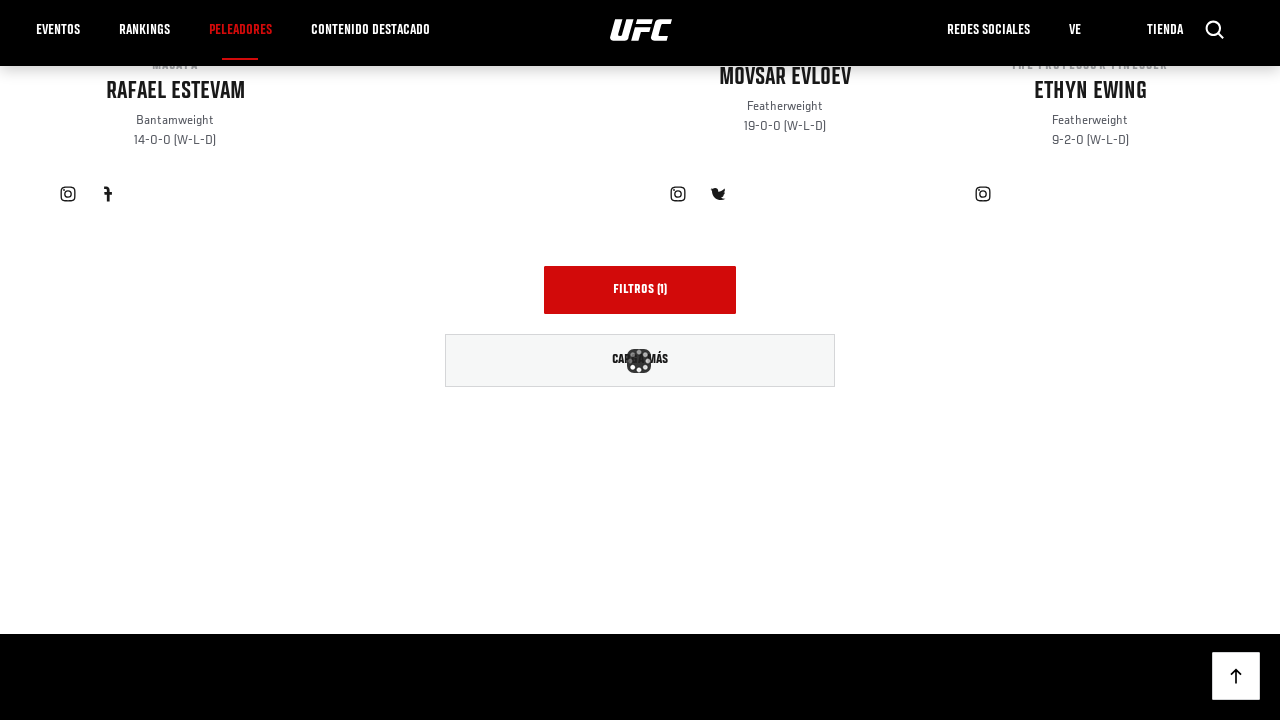

Waited 3 seconds for new athlete content to load
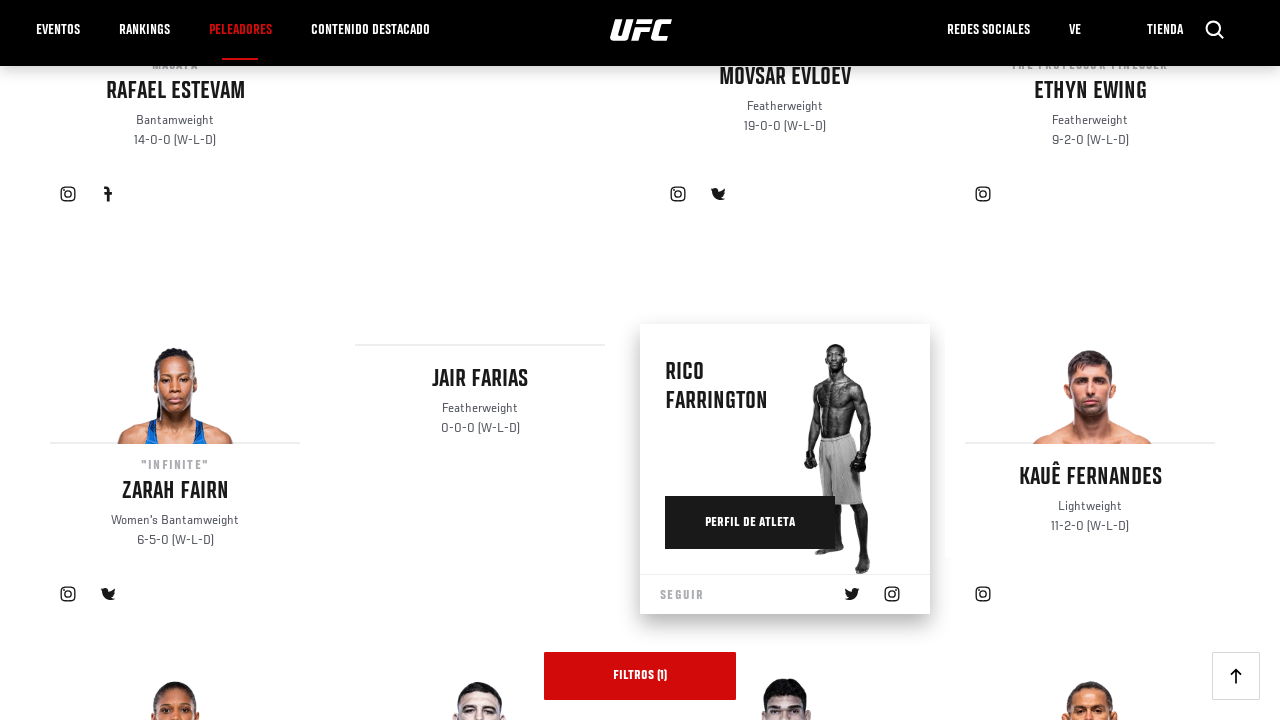

Clicked Load More button (attempt 24) at (640, 360) on a.button >> nth=0
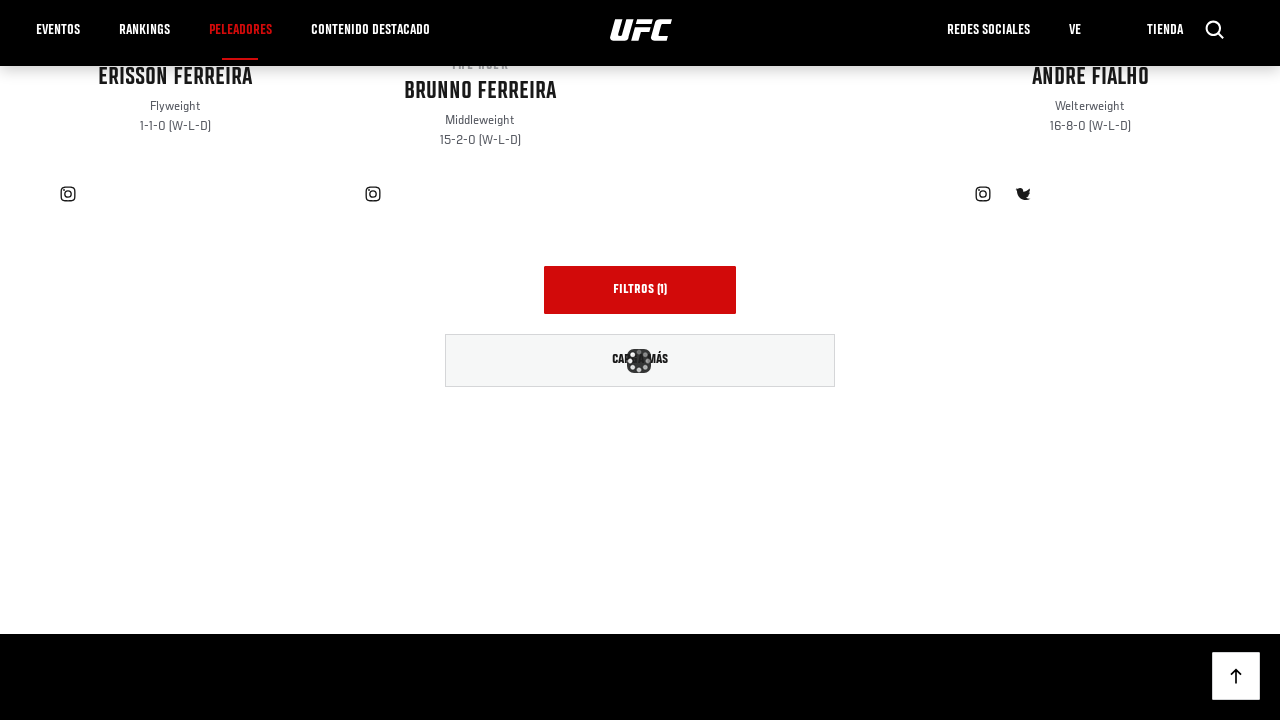

Waited 3 seconds for new athlete content to load
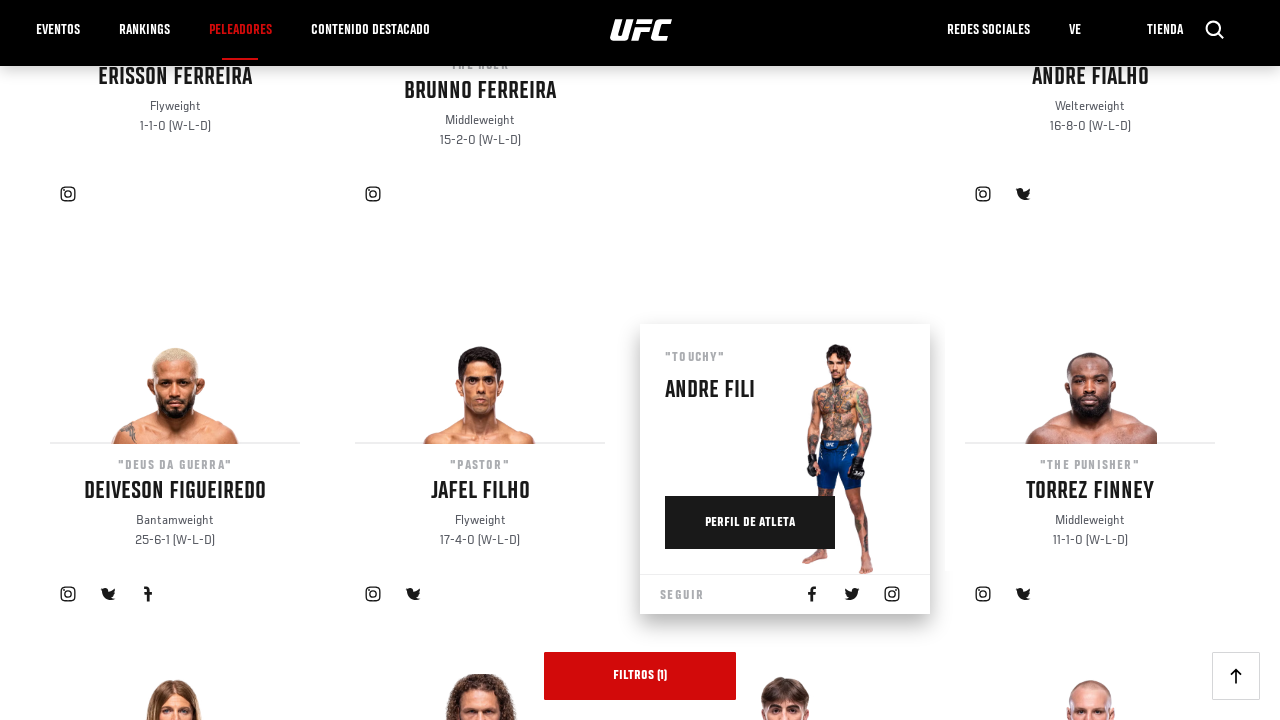

Clicked Load More button (attempt 25) at (640, 360) on a.button >> nth=0
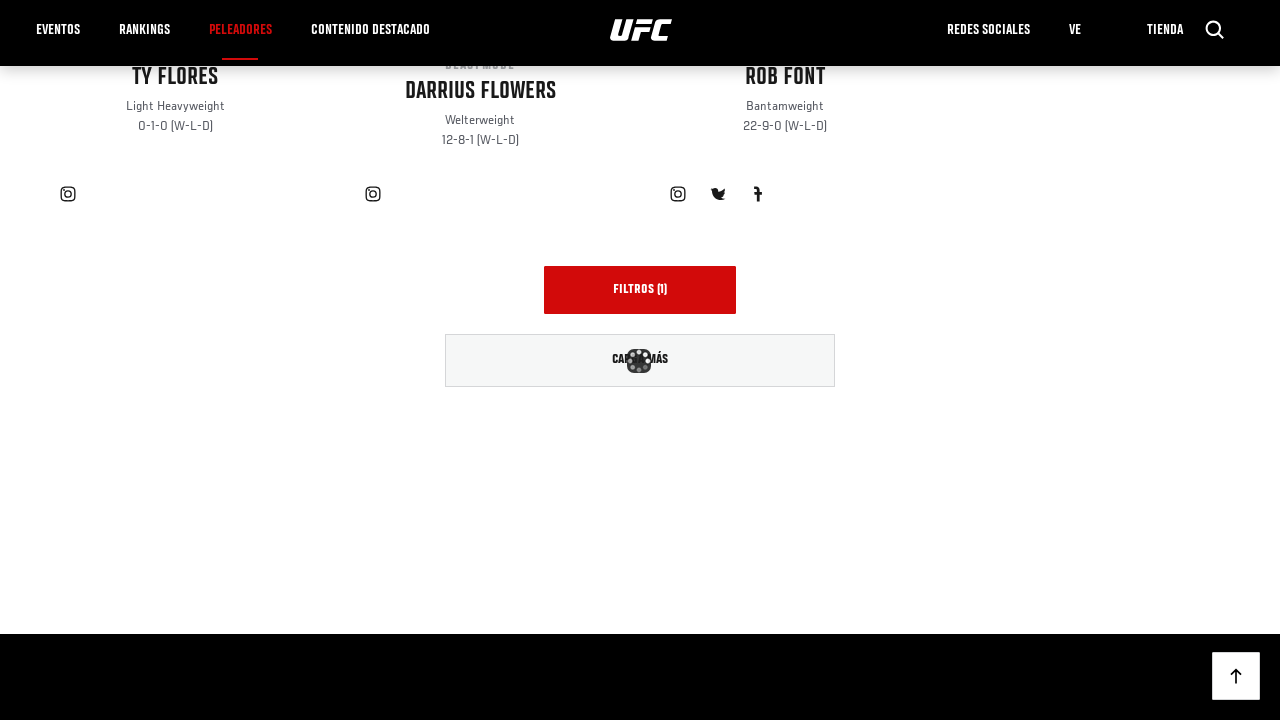

Waited 3 seconds for new athlete content to load
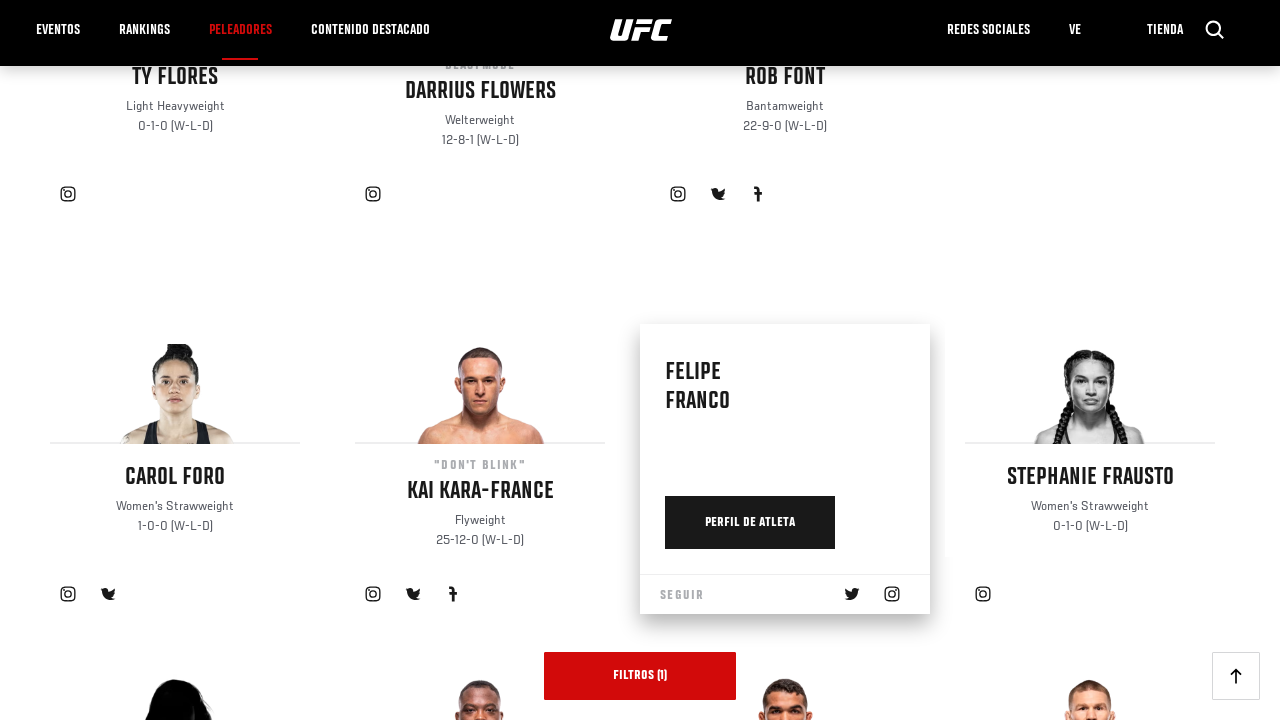

Clicked Load More button (attempt 26) at (640, 360) on a.button >> nth=0
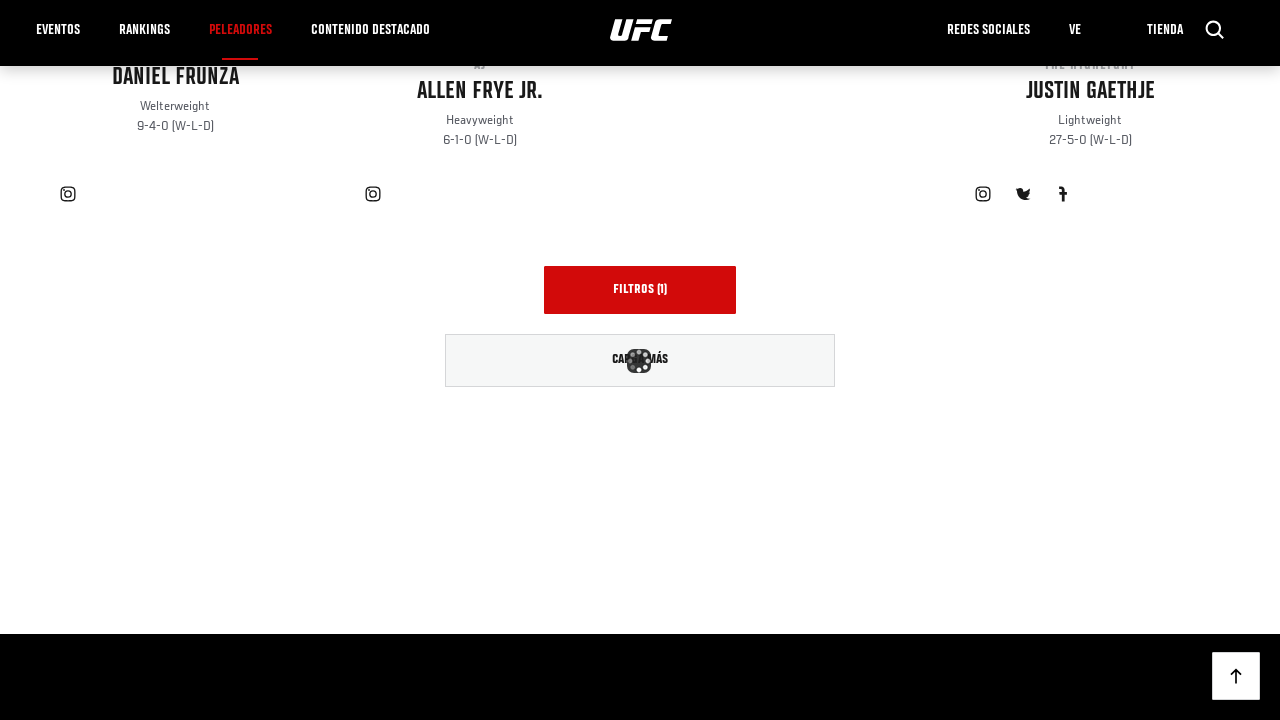

Waited 3 seconds for new athlete content to load
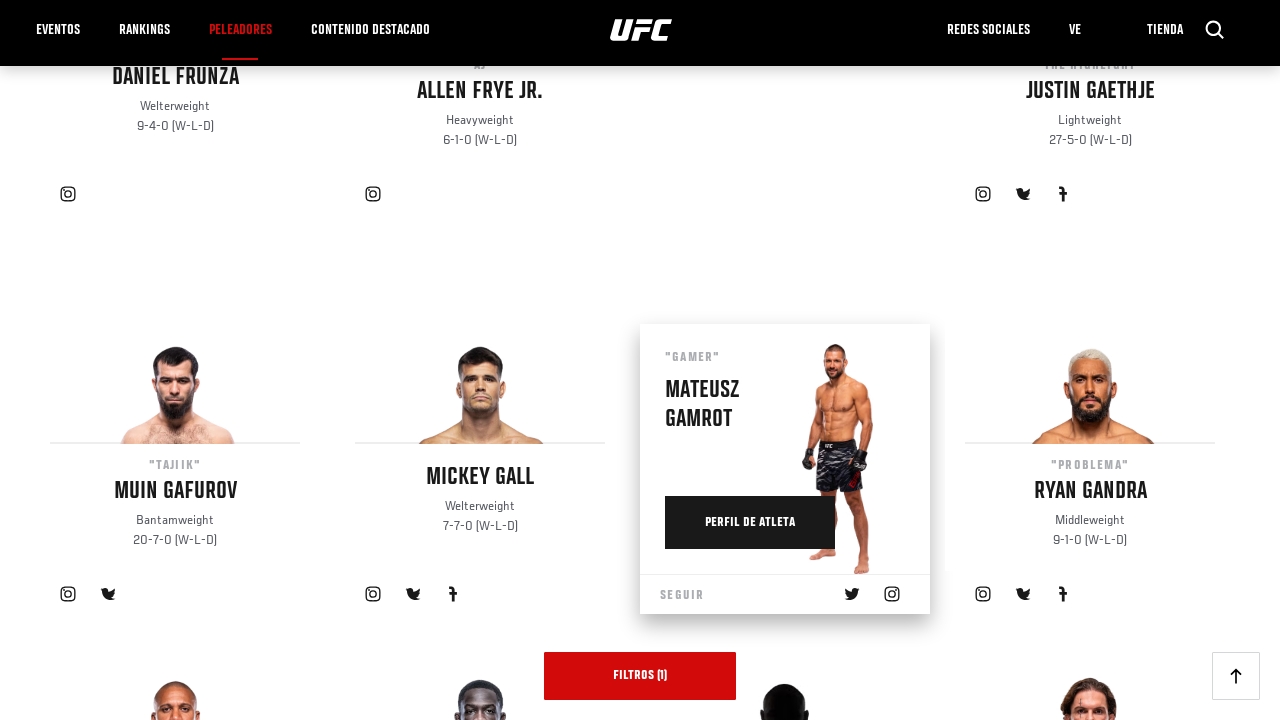

Clicked Load More button (attempt 27) at (640, 360) on a.button >> nth=0
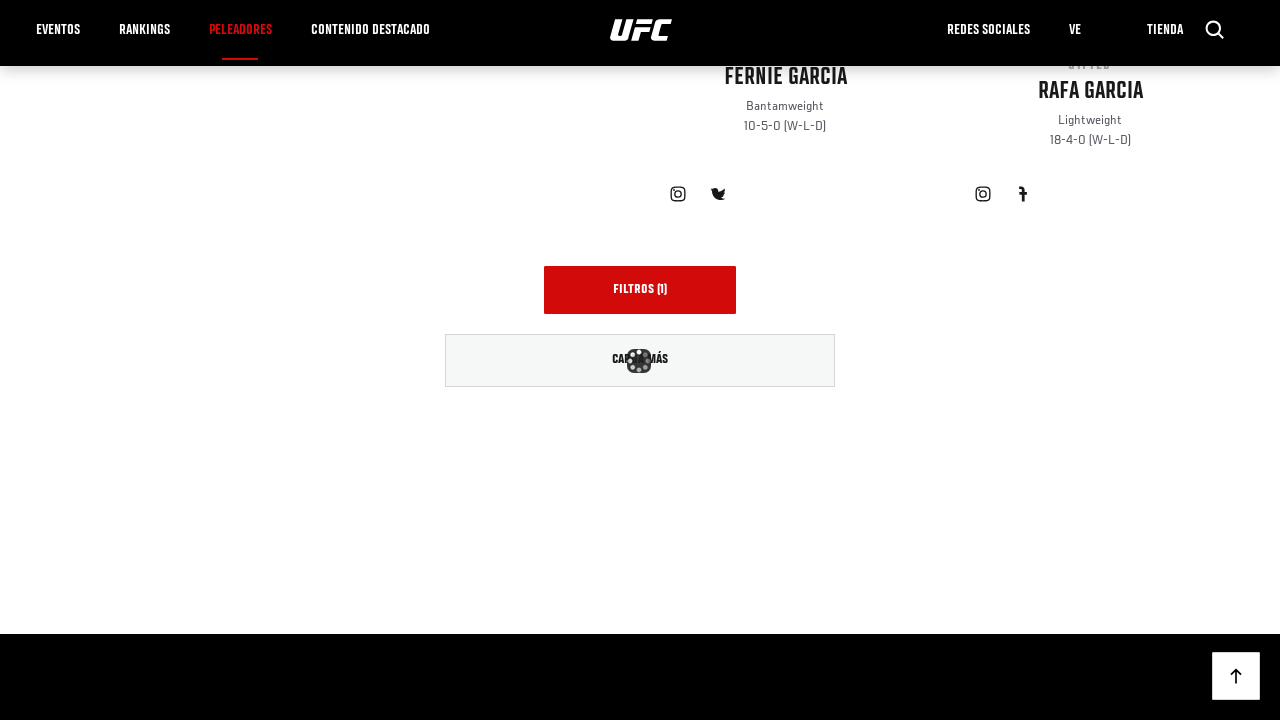

Waited 3 seconds for new athlete content to load
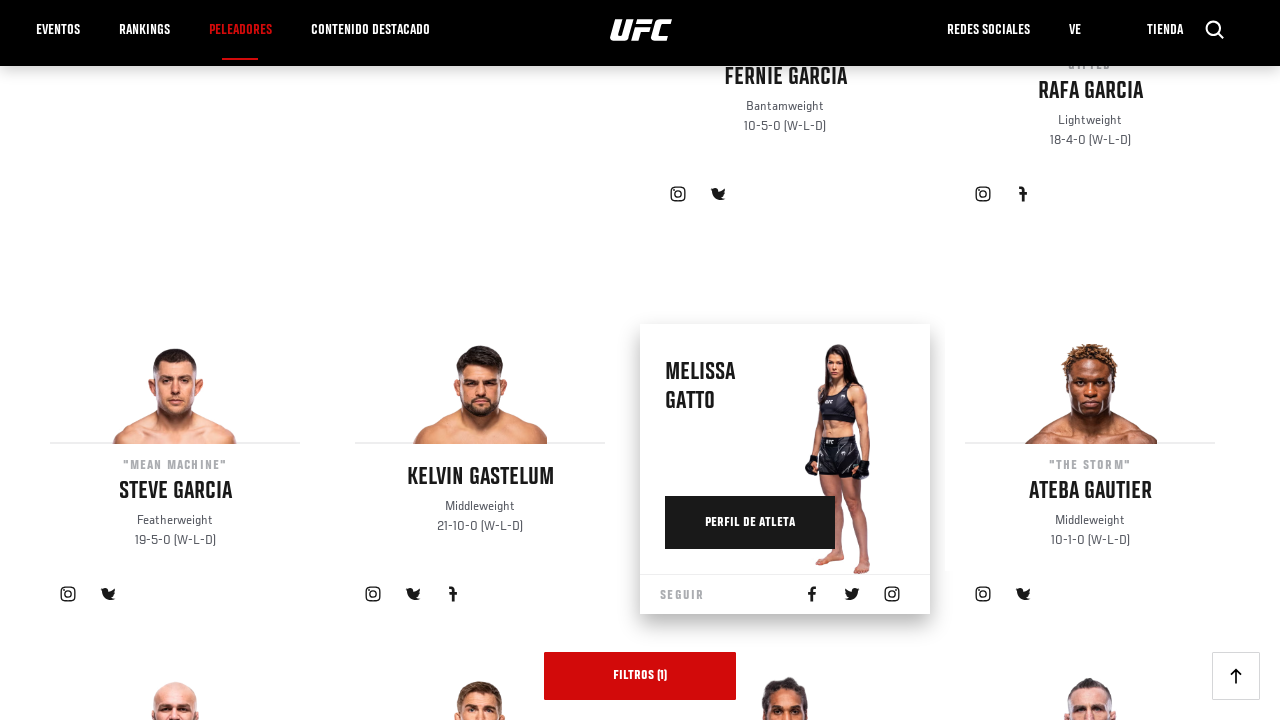

Clicked Load More button (attempt 28) at (640, 360) on a.button >> nth=0
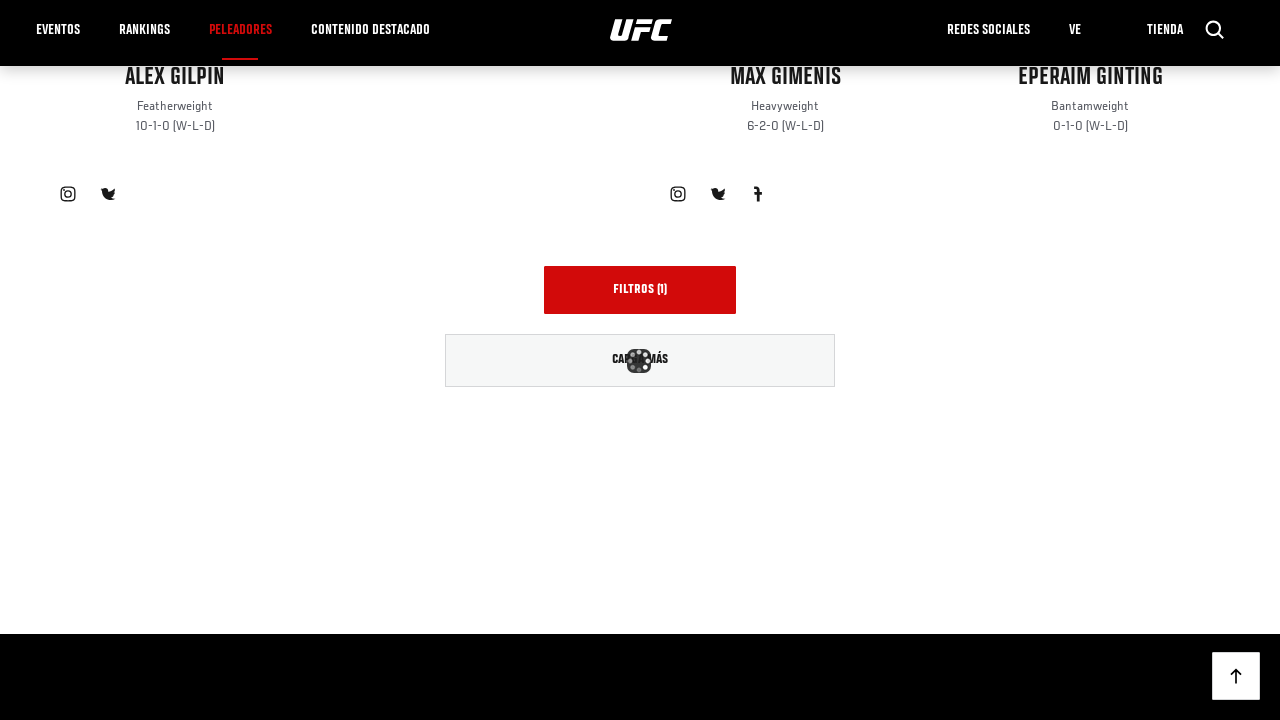

Waited 3 seconds for new athlete content to load
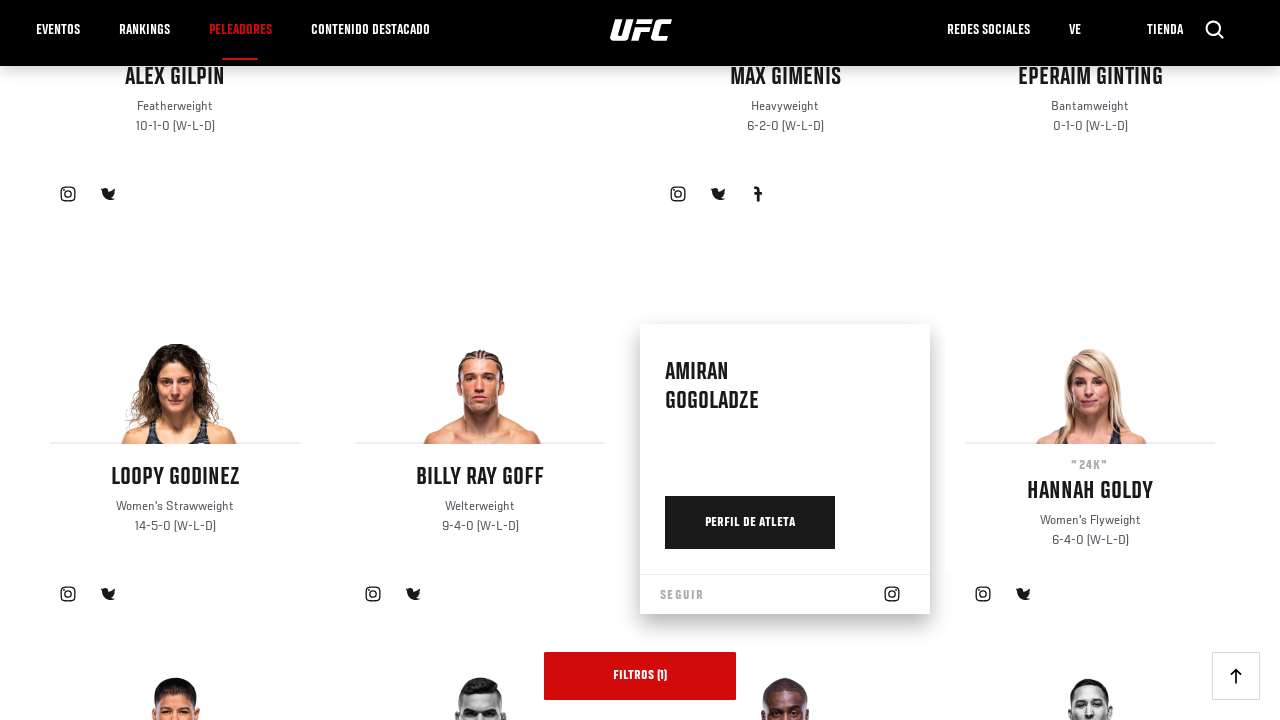

Clicked Load More button (attempt 29) at (640, 360) on a.button >> nth=0
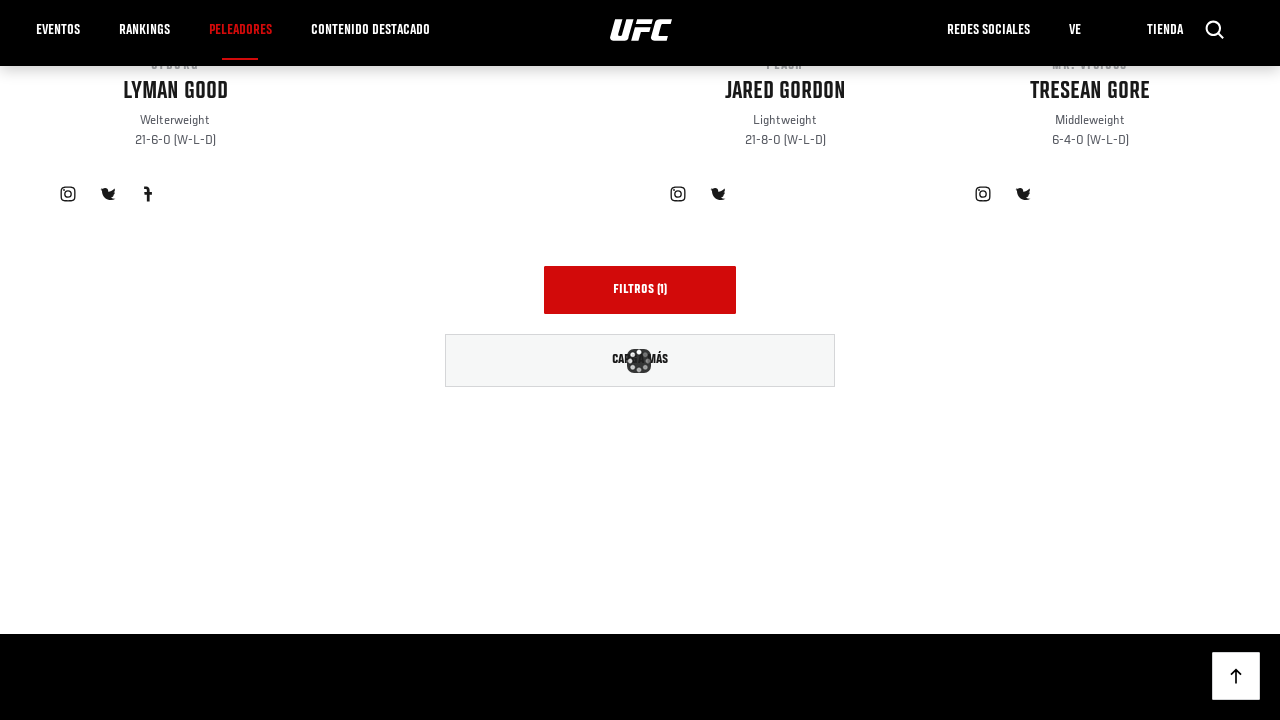

Waited 3 seconds for new athlete content to load
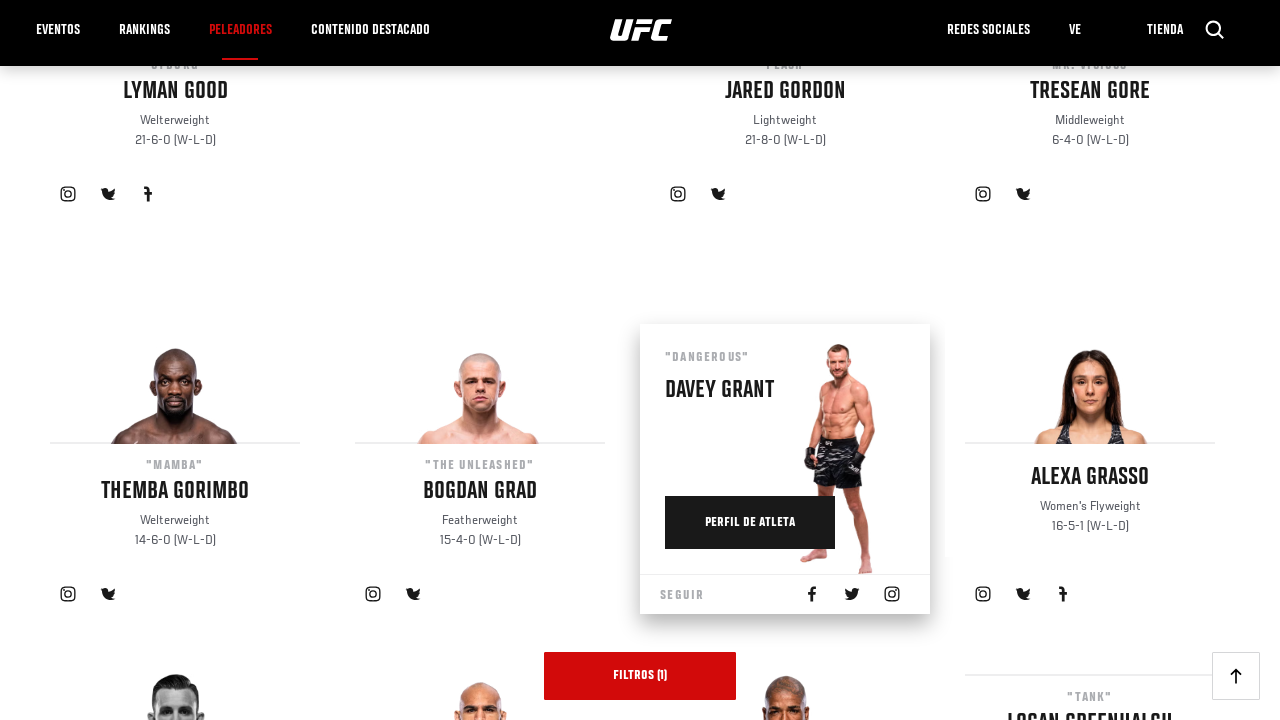

Clicked Load More button (attempt 30) at (640, 360) on a.button >> nth=0
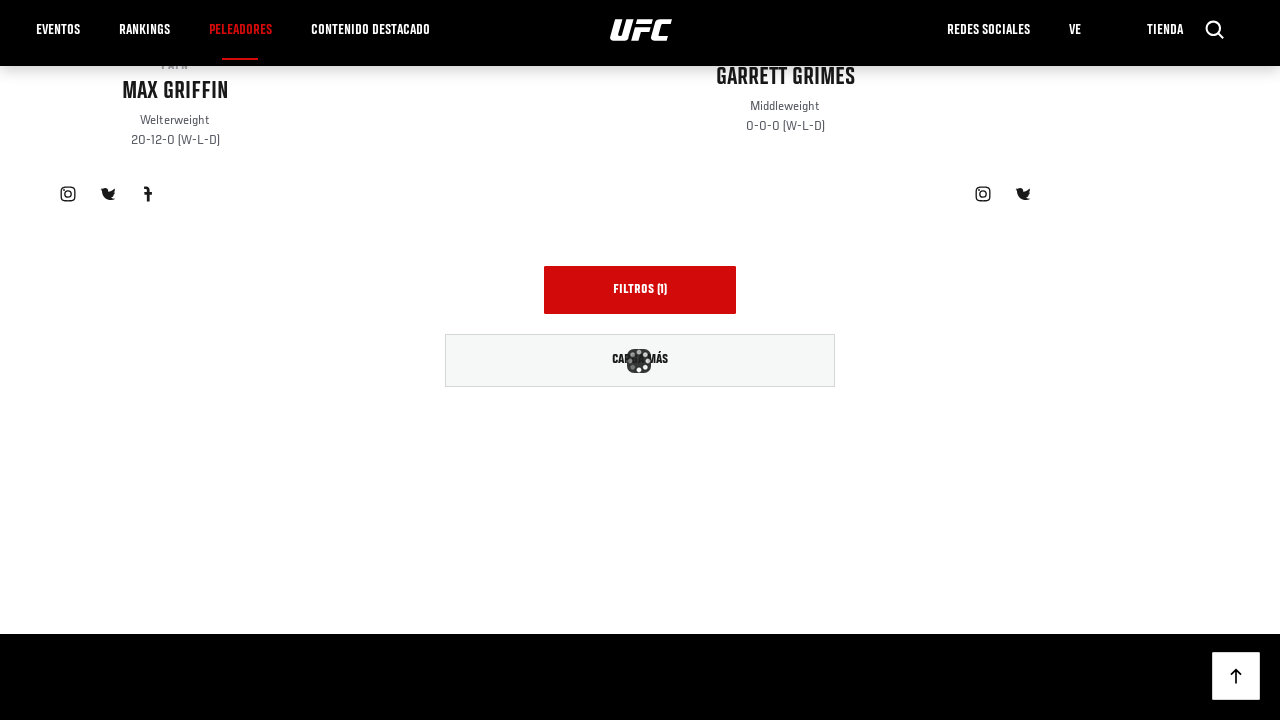

Waited 3 seconds for new athlete content to load
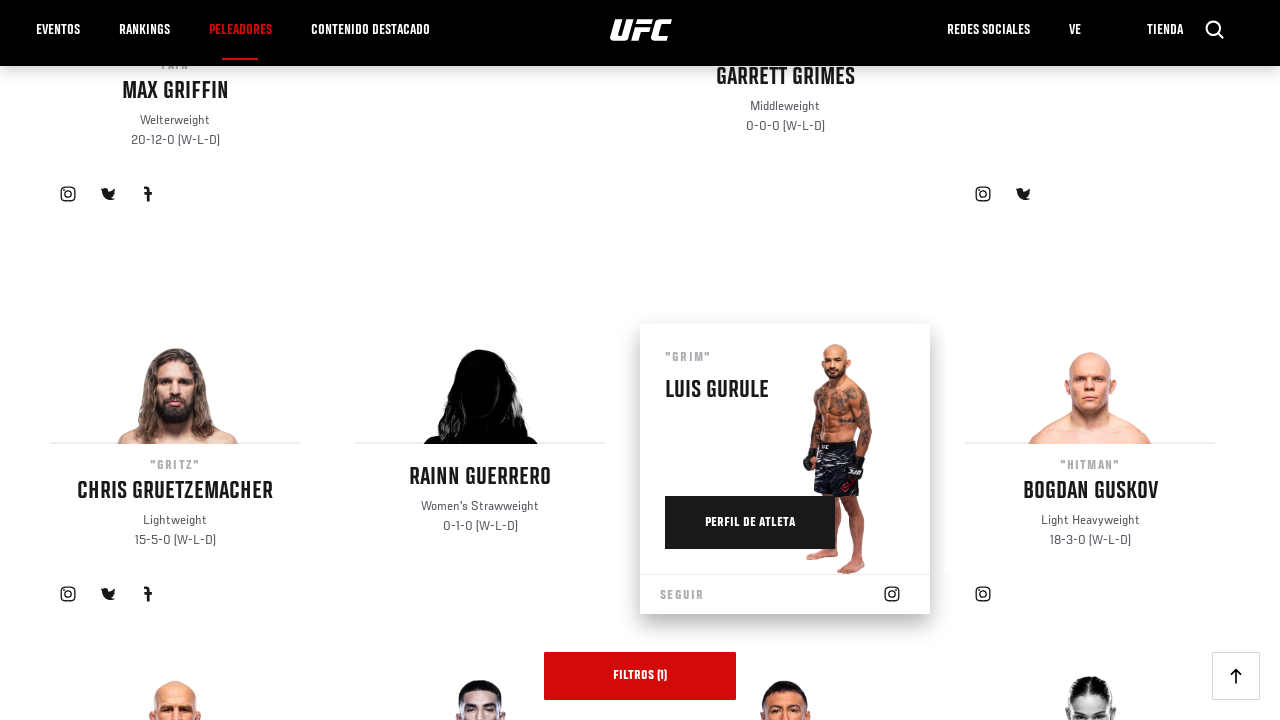

Clicked Load More button (attempt 31) at (640, 360) on a.button >> nth=0
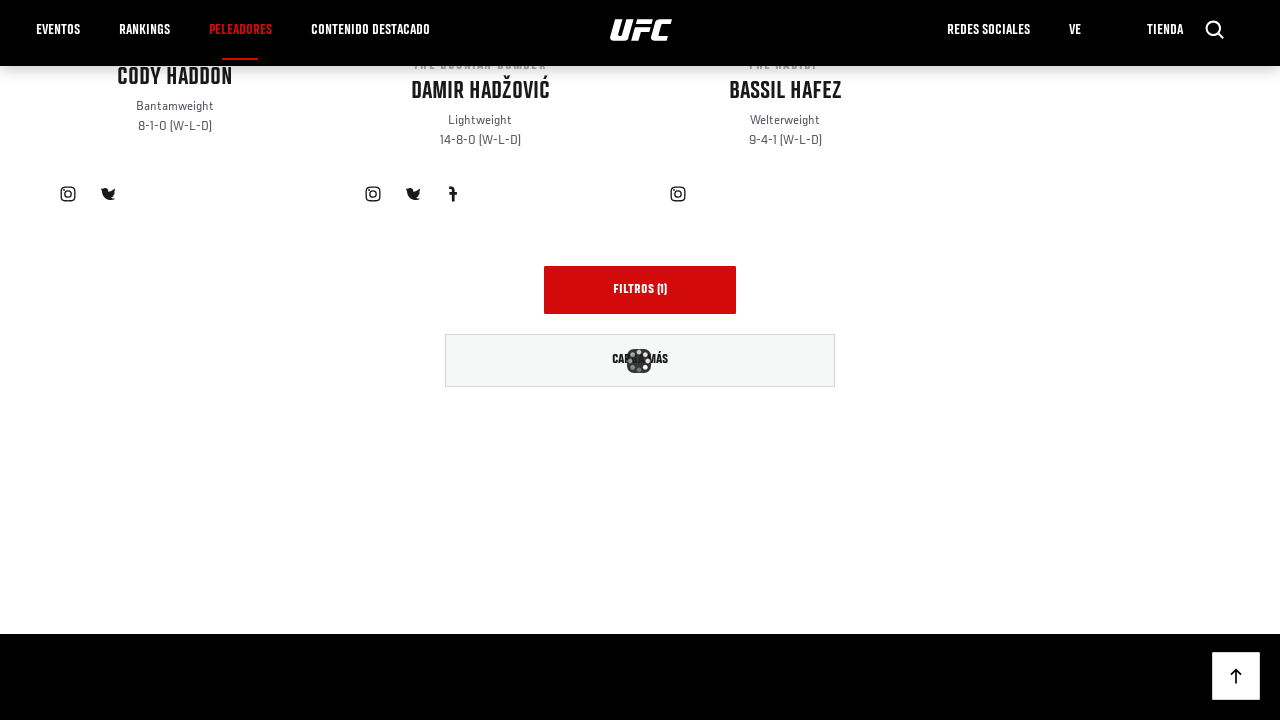

Waited 3 seconds for new athlete content to load
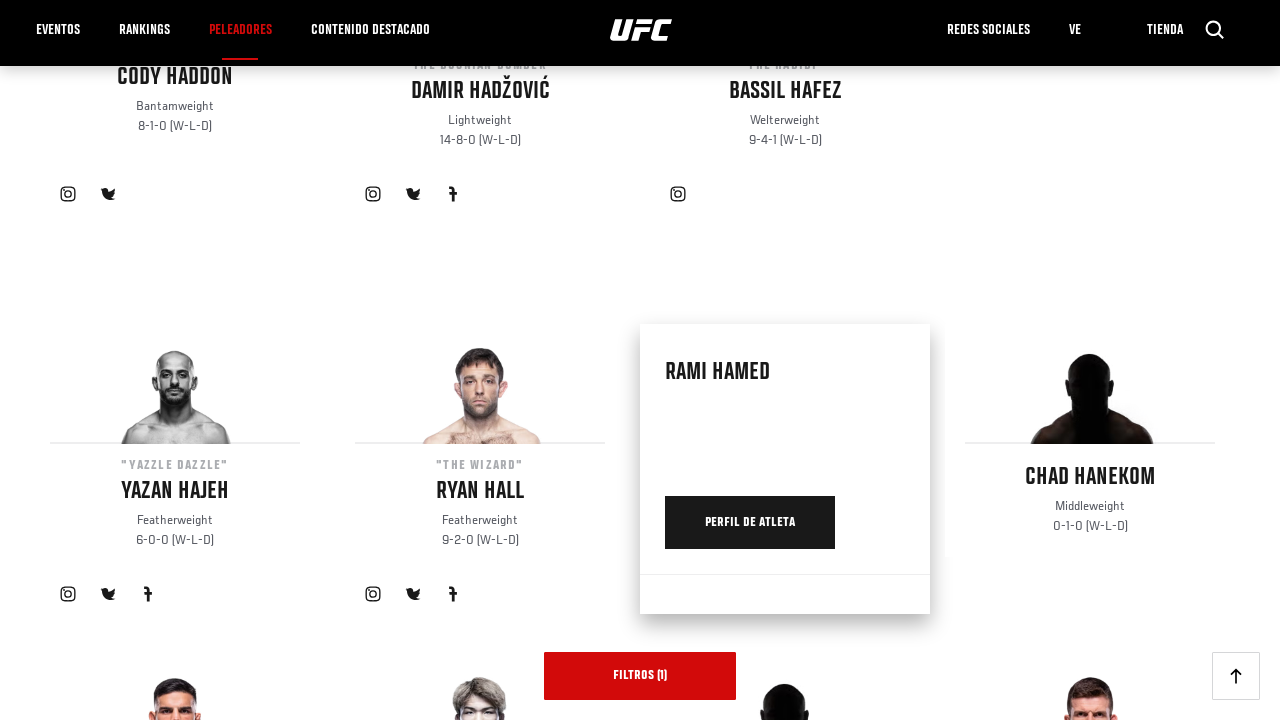

Clicked Load More button (attempt 32) at (640, 360) on a.button >> nth=0
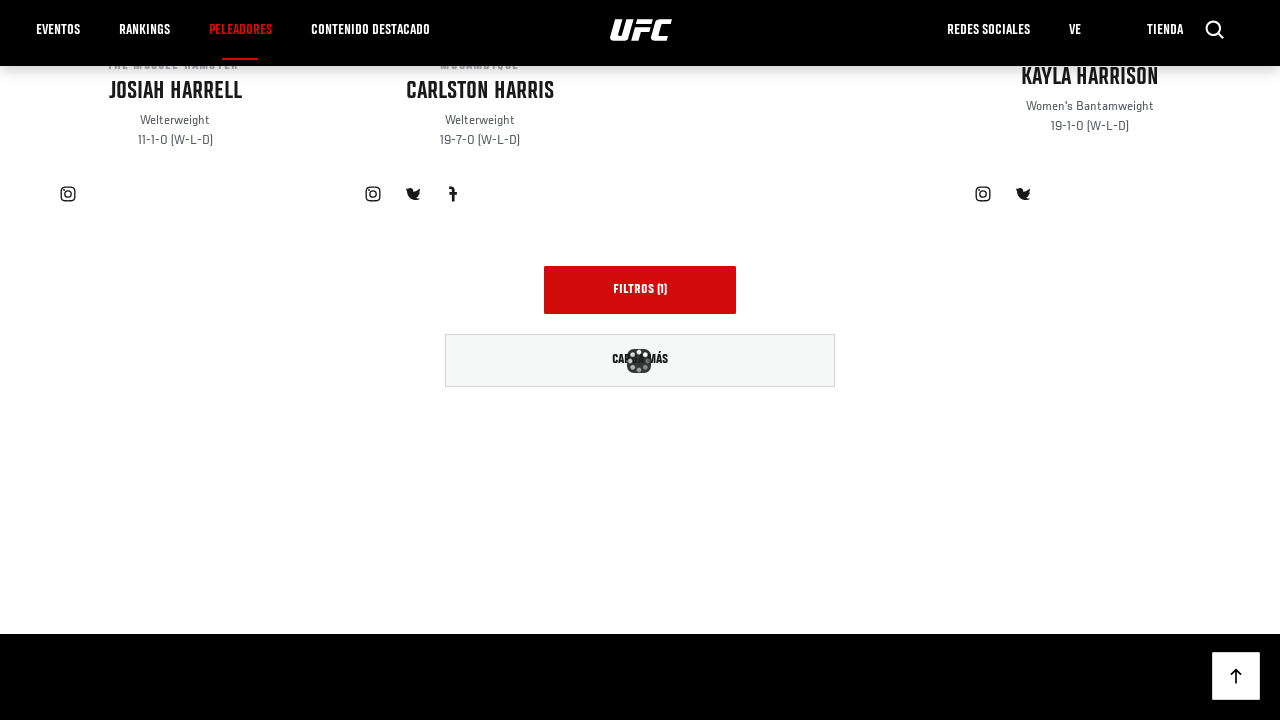

Waited 3 seconds for new athlete content to load
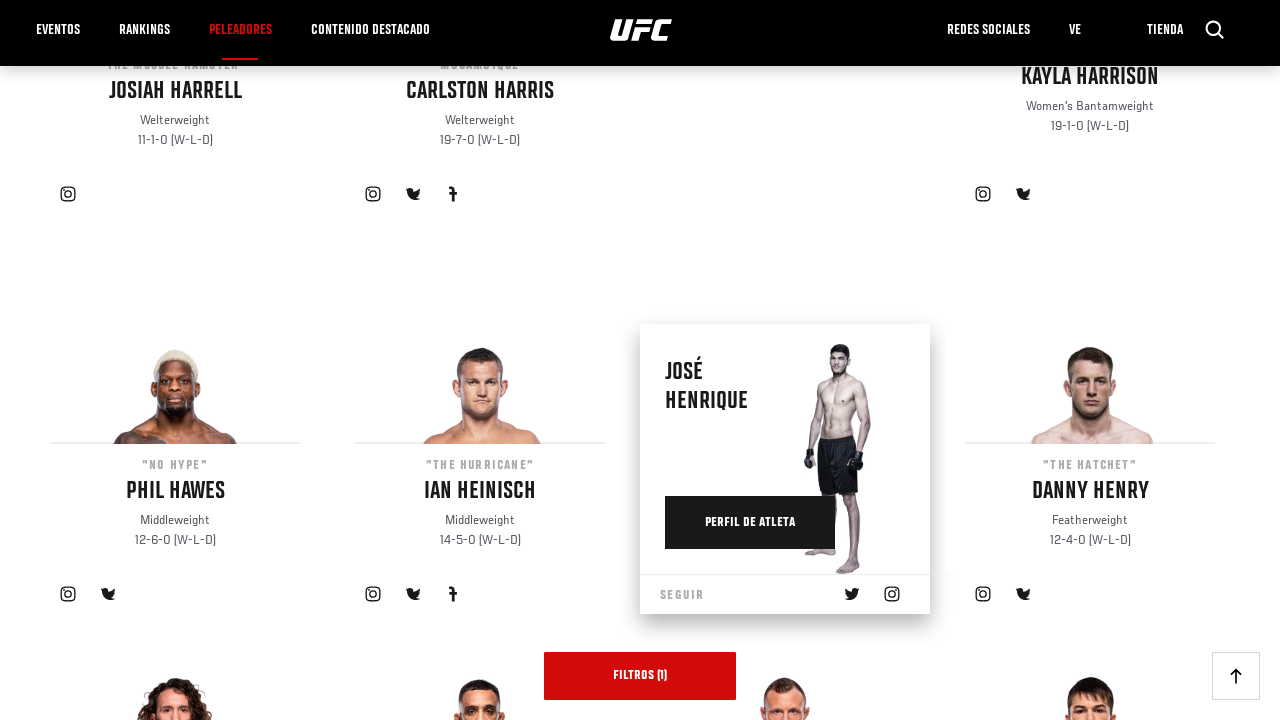

Clicked Load More button (attempt 33) at (640, 360) on a.button >> nth=0
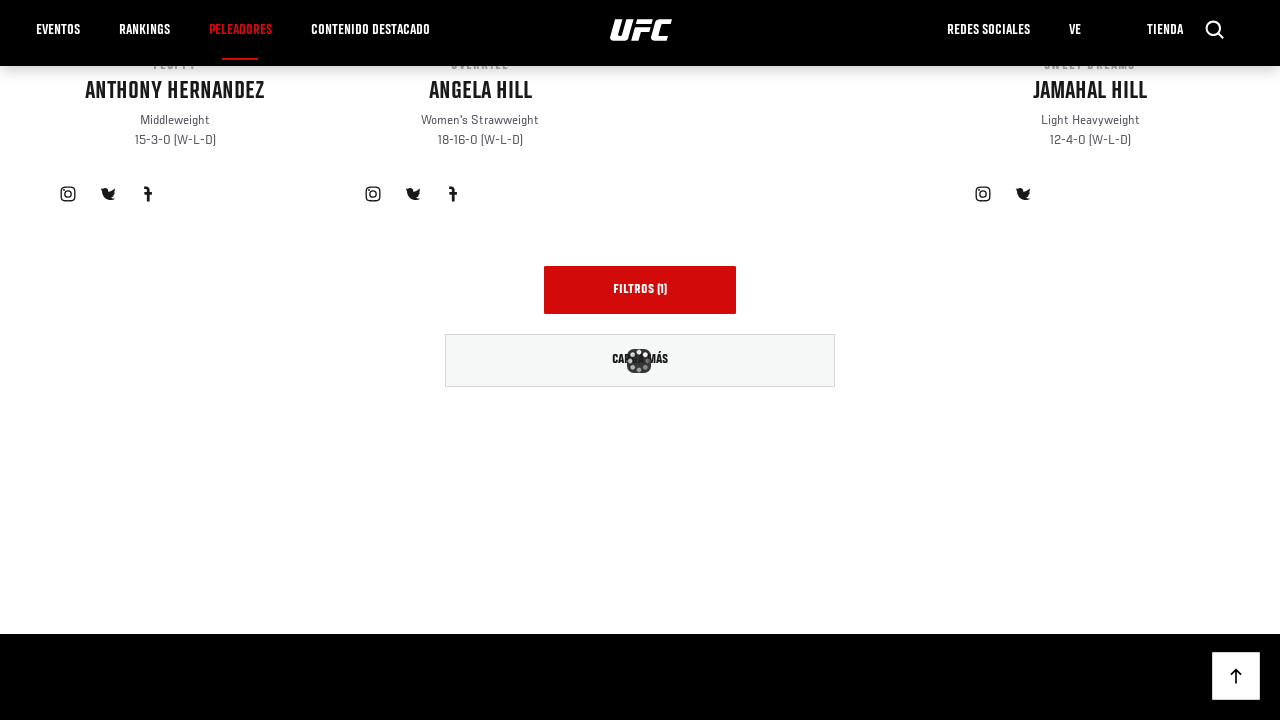

Waited 3 seconds for new athlete content to load
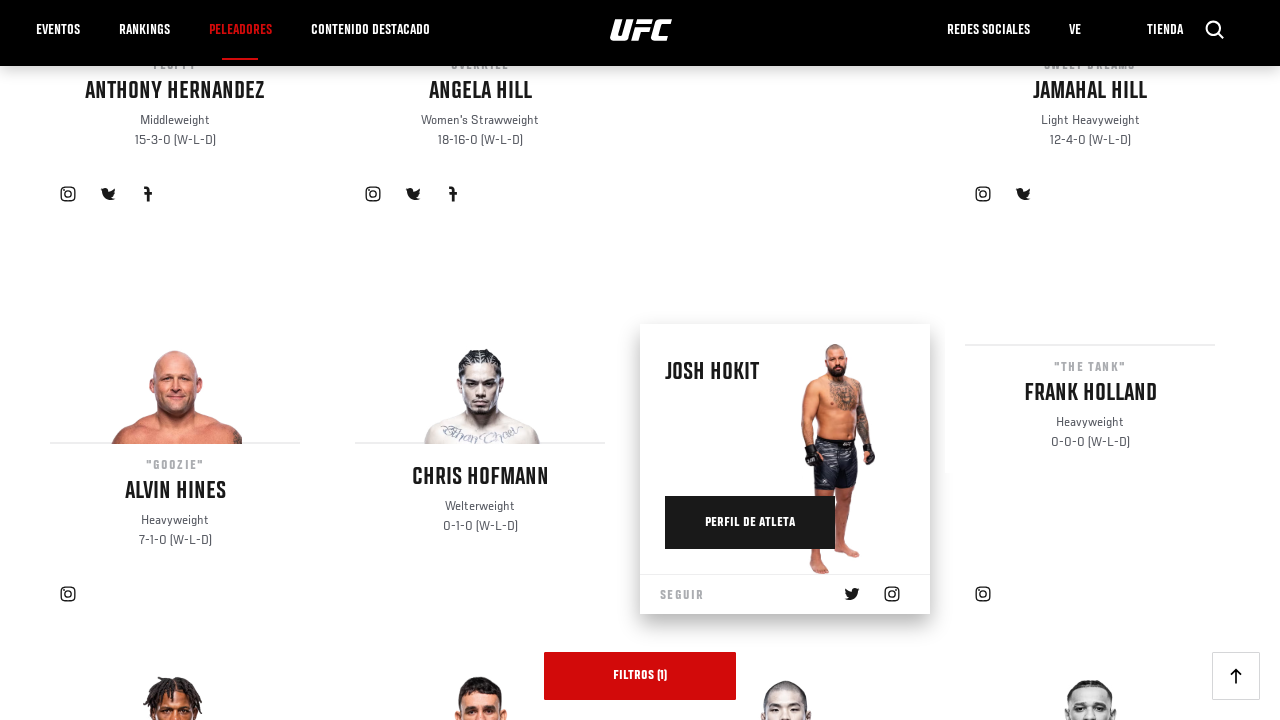

Clicked Load More button (attempt 34) at (640, 360) on a.button >> nth=0
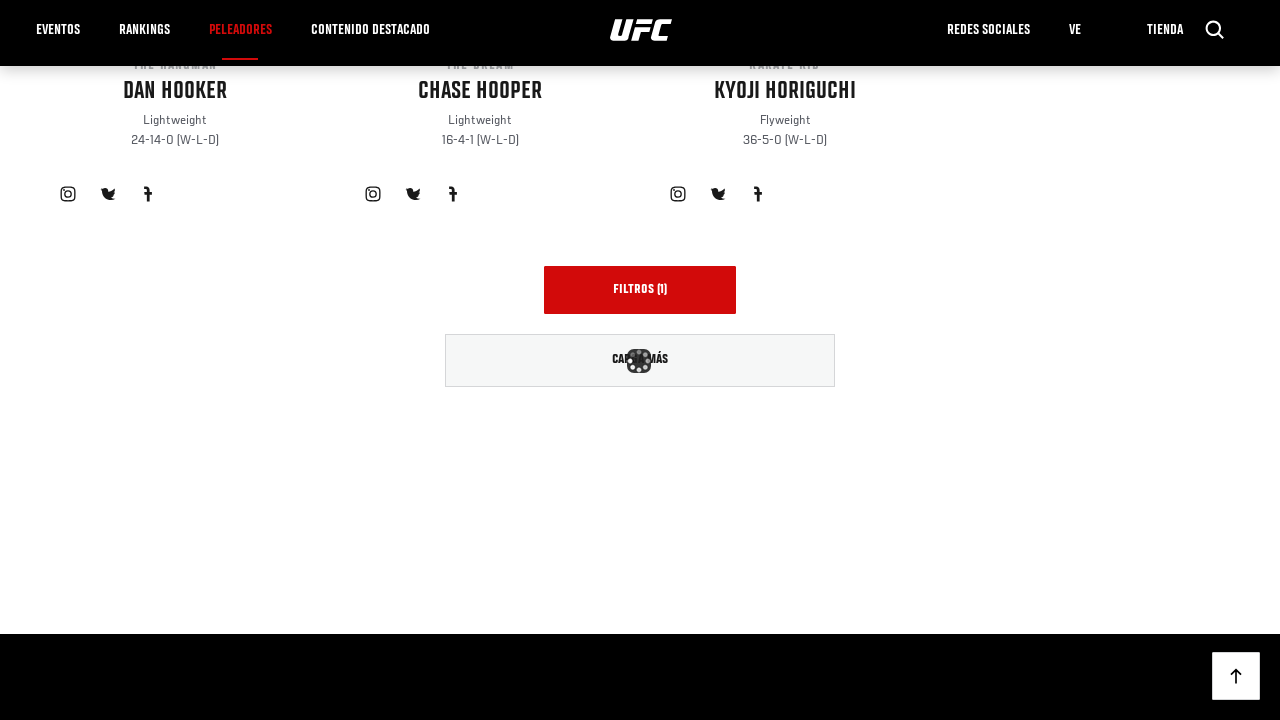

Waited 3 seconds for new athlete content to load
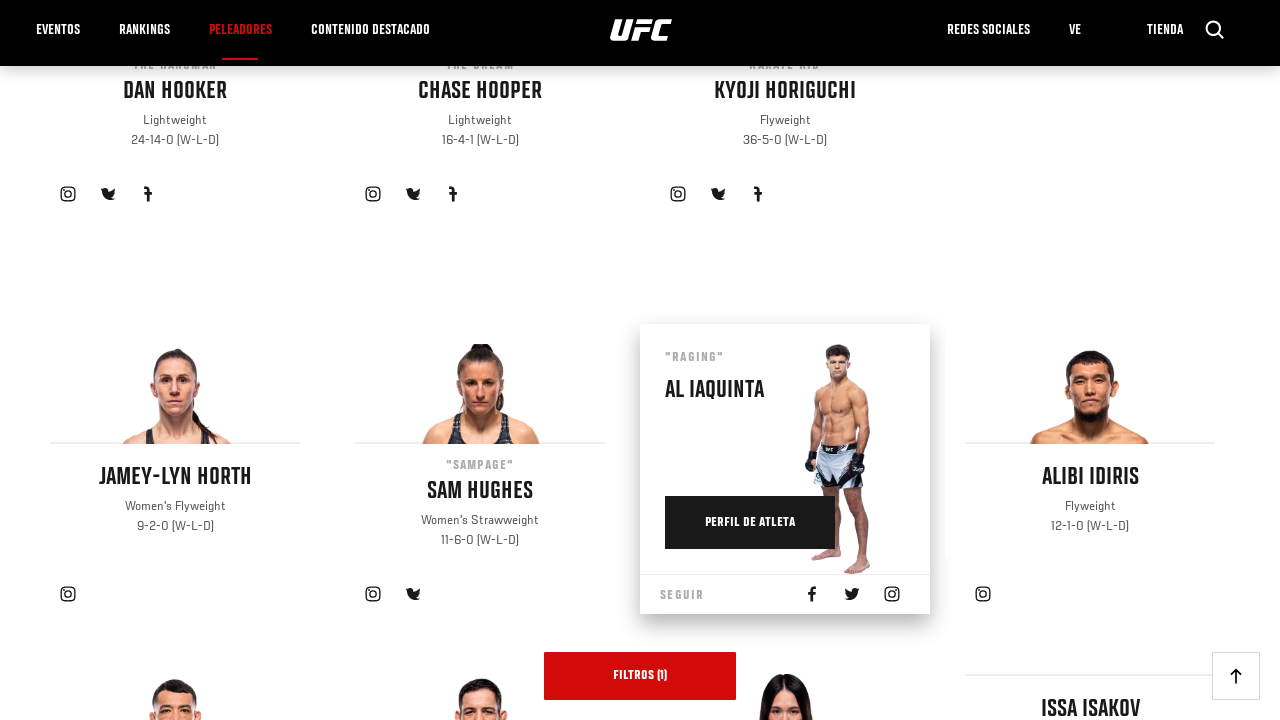

Clicked Load More button (attempt 35) at (640, 360) on a.button >> nth=0
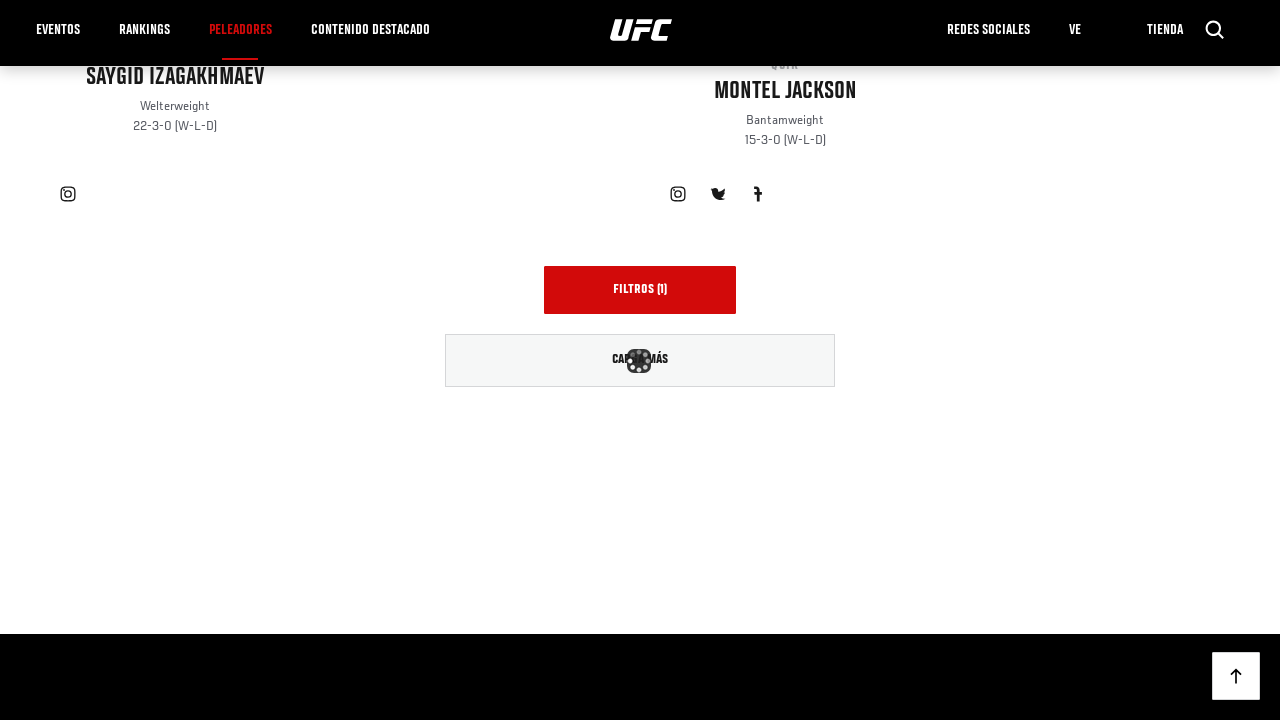

Waited 3 seconds for new athlete content to load
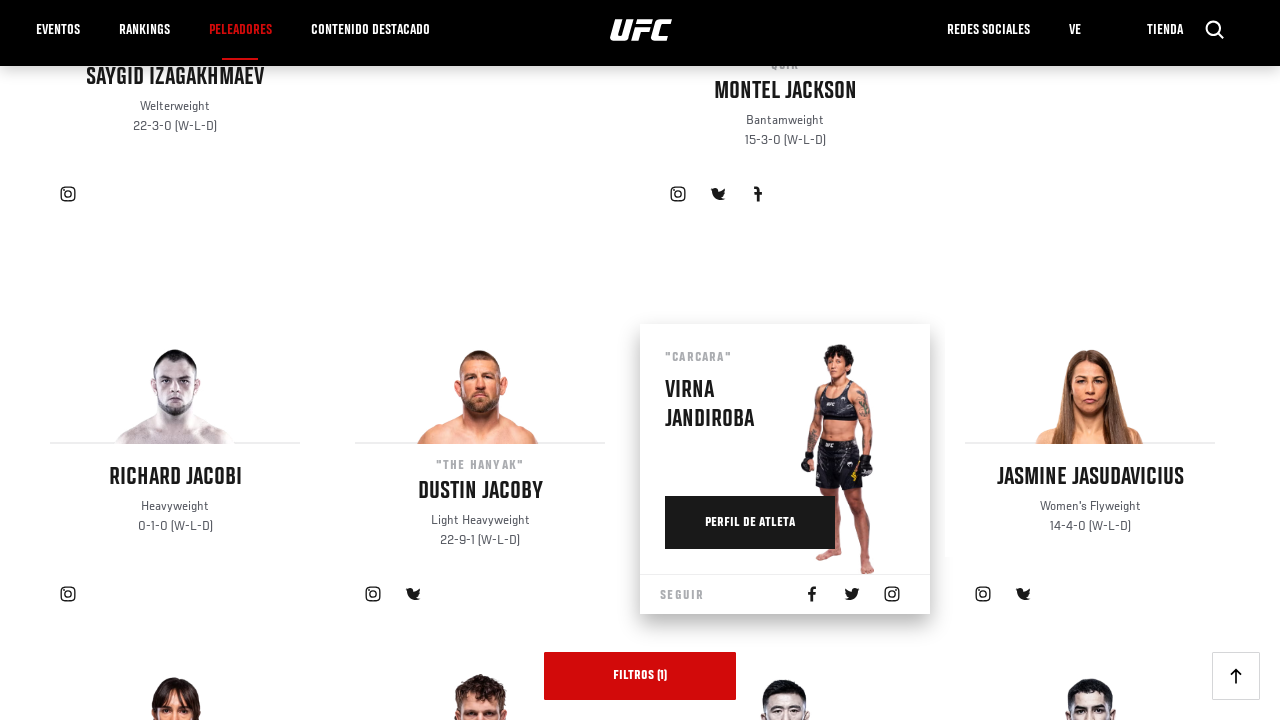

Clicked Load More button (attempt 36) at (640, 360) on a.button >> nth=0
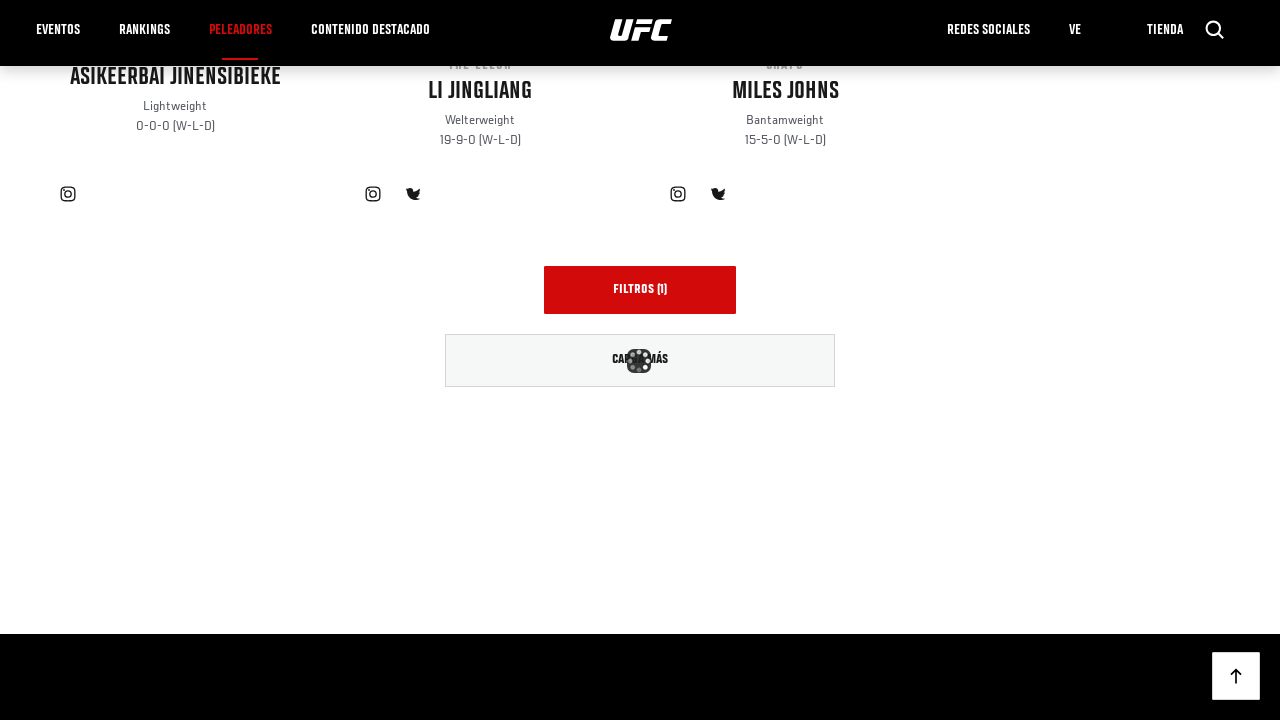

Waited 3 seconds for new athlete content to load
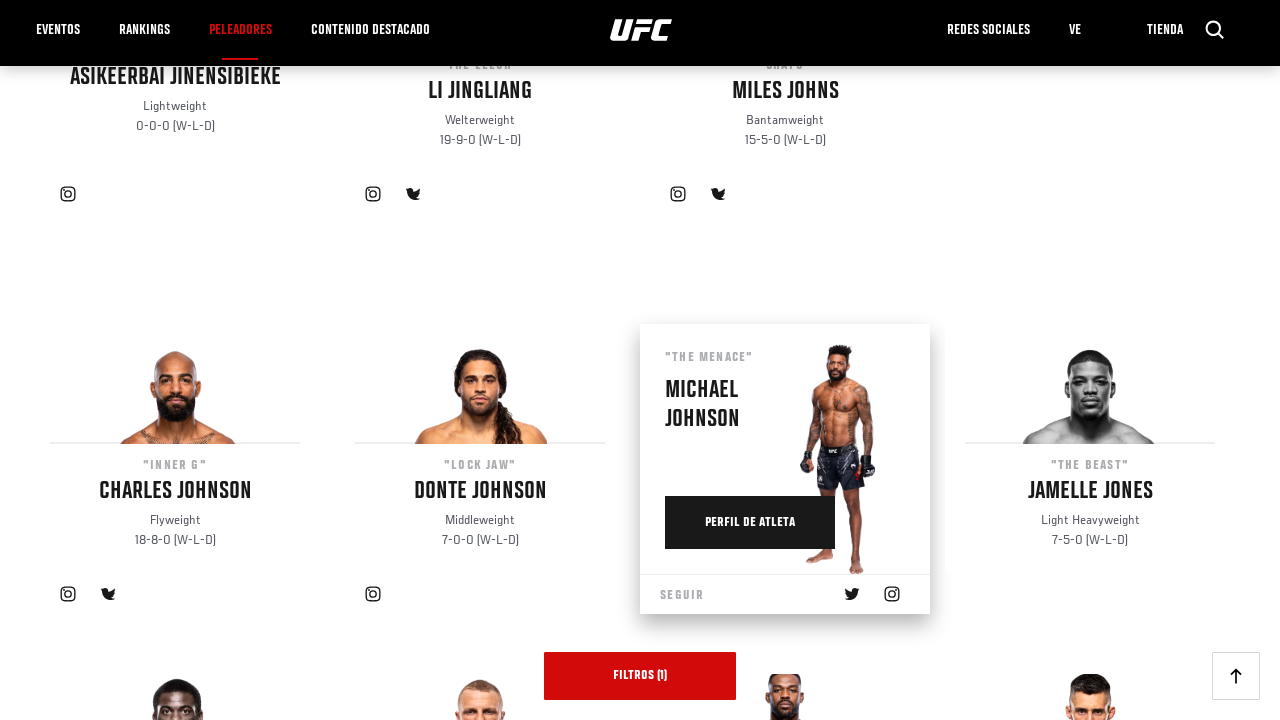

Clicked Load More button (attempt 37) at (640, 360) on a.button >> nth=0
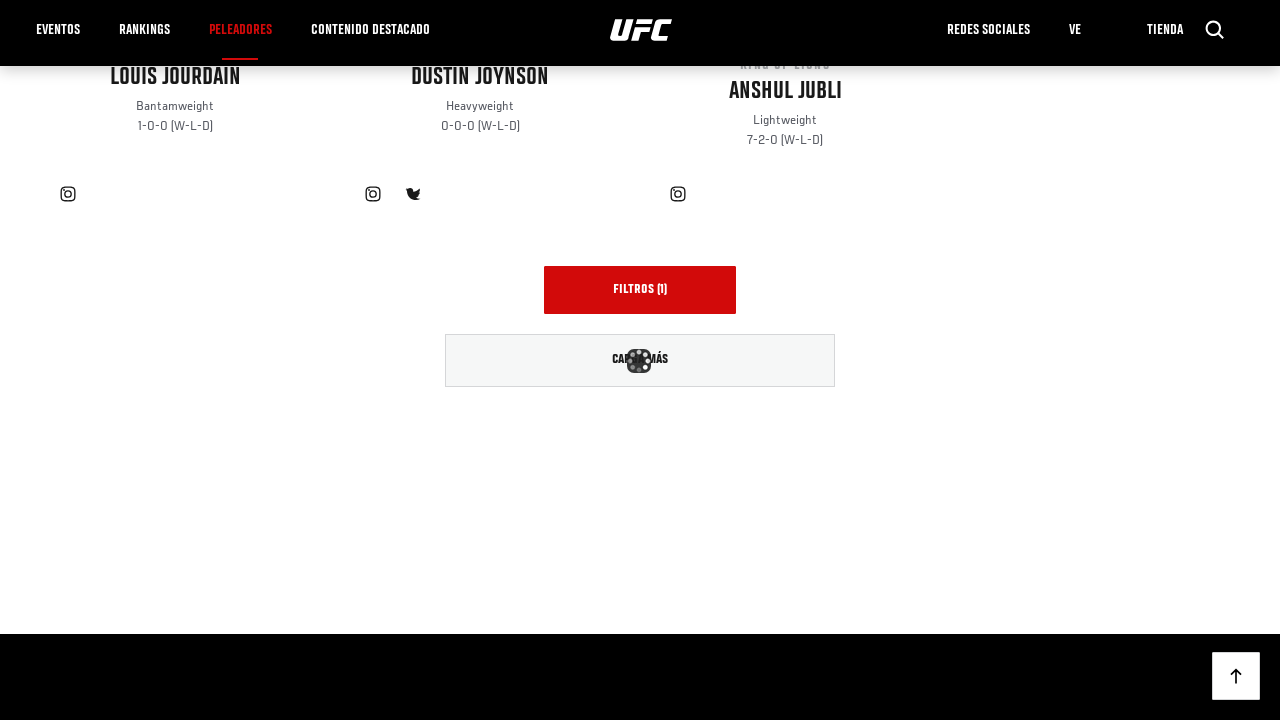

Waited 3 seconds for new athlete content to load
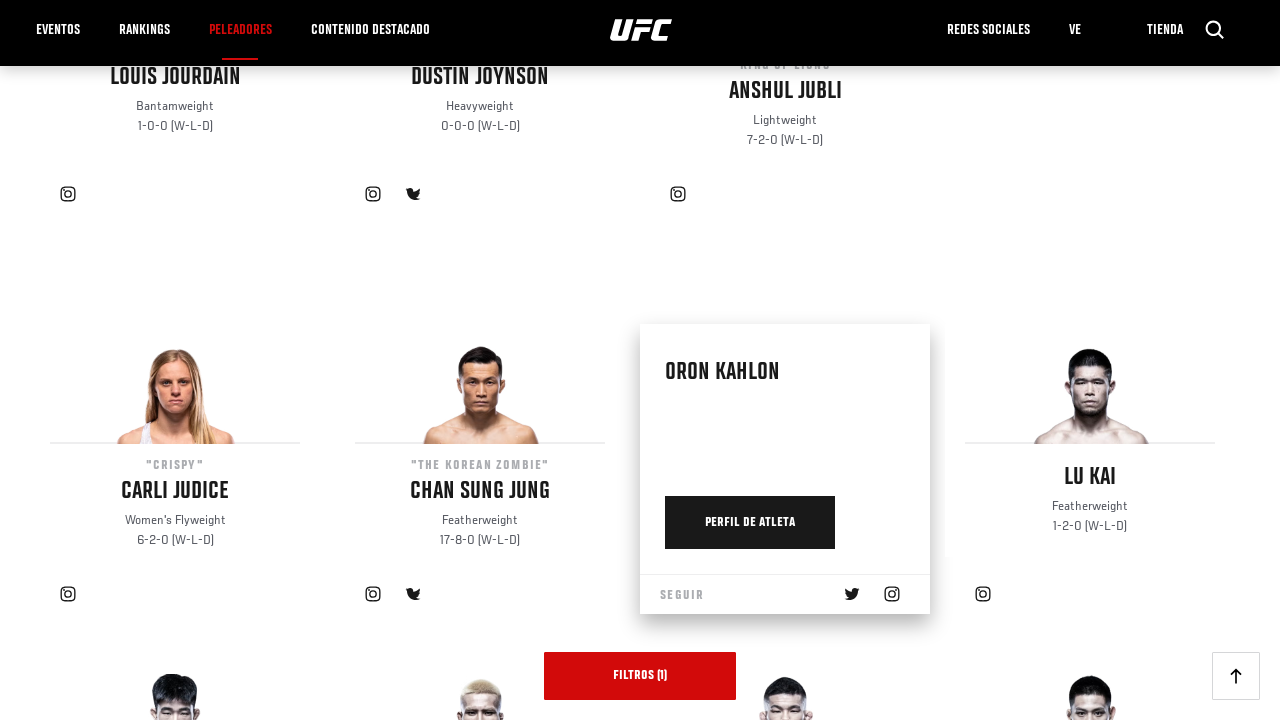

Clicked Load More button (attempt 38) at (640, 360) on a.button >> nth=0
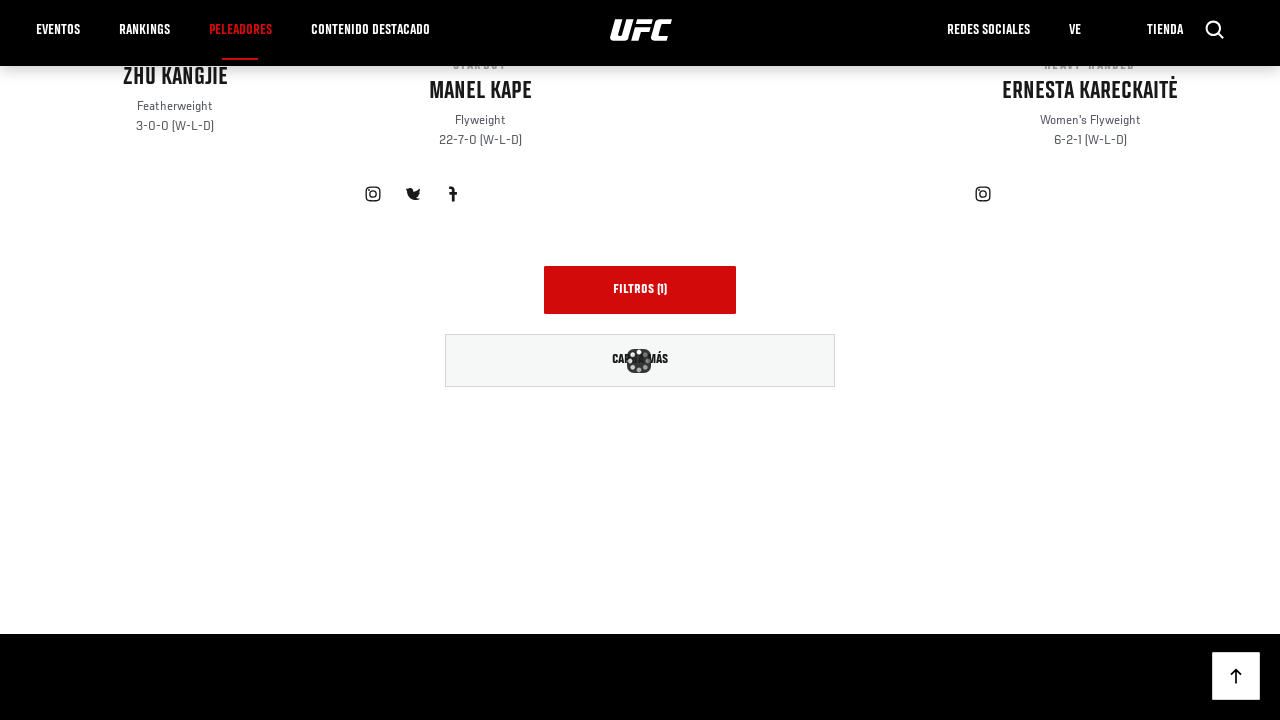

Waited 3 seconds for new athlete content to load
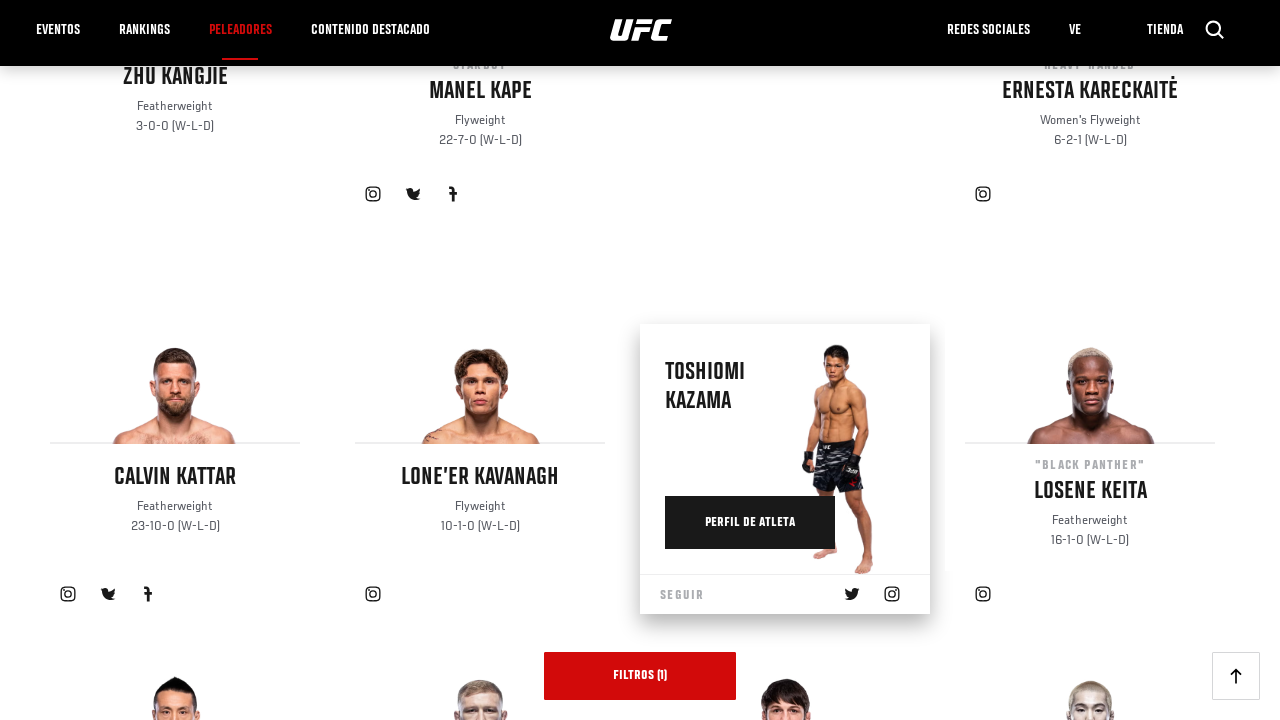

Clicked Load More button (attempt 39) at (640, 360) on a.button >> nth=0
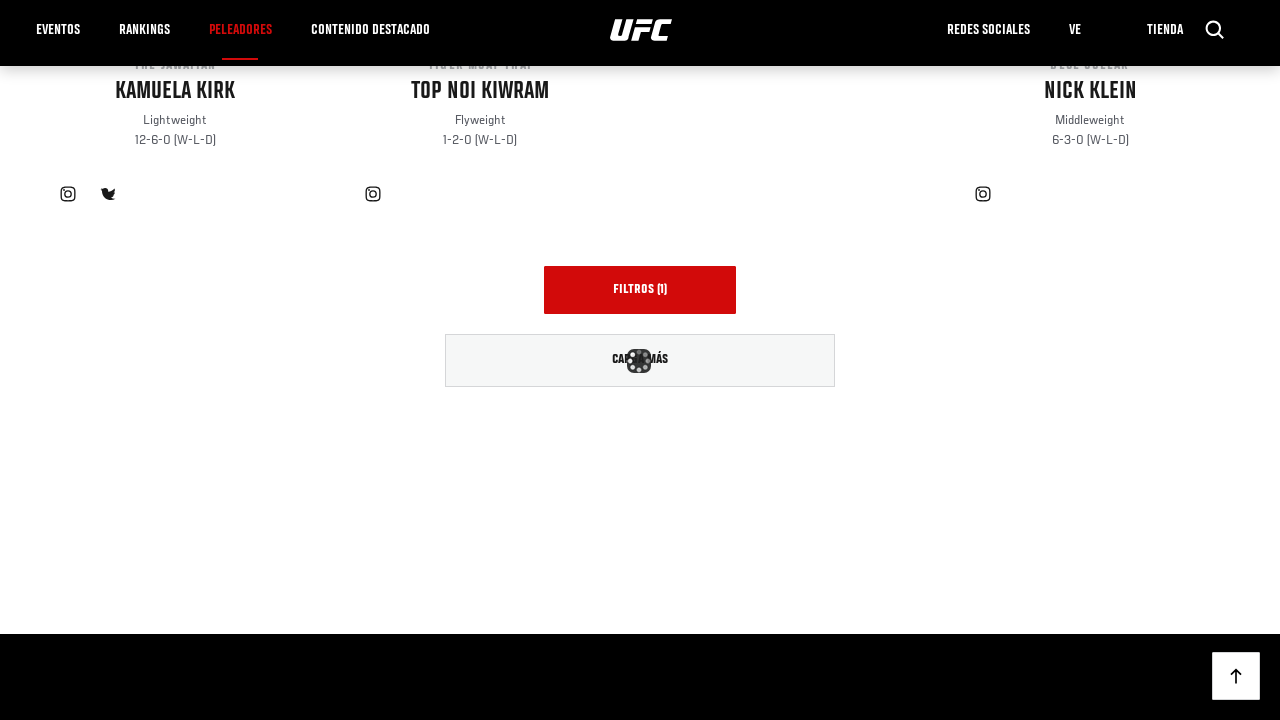

Waited 3 seconds for new athlete content to load
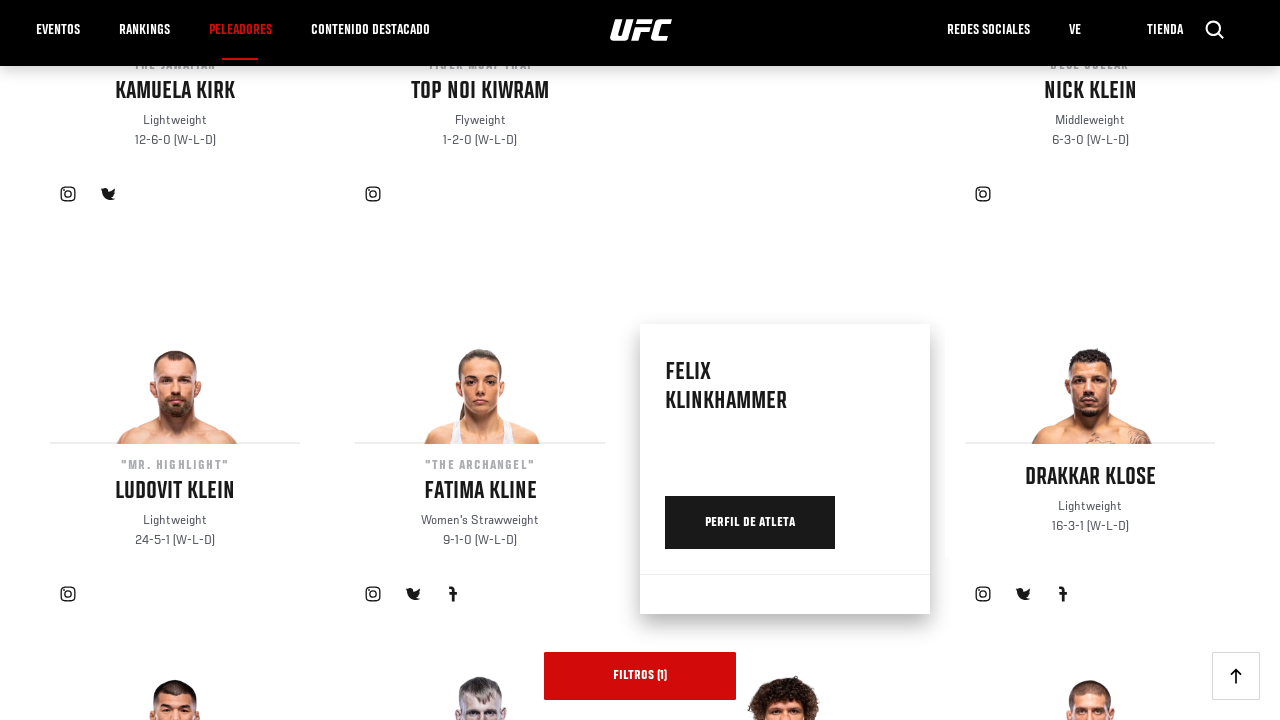

Clicked Load More button (attempt 40) at (640, 360) on a.button >> nth=0
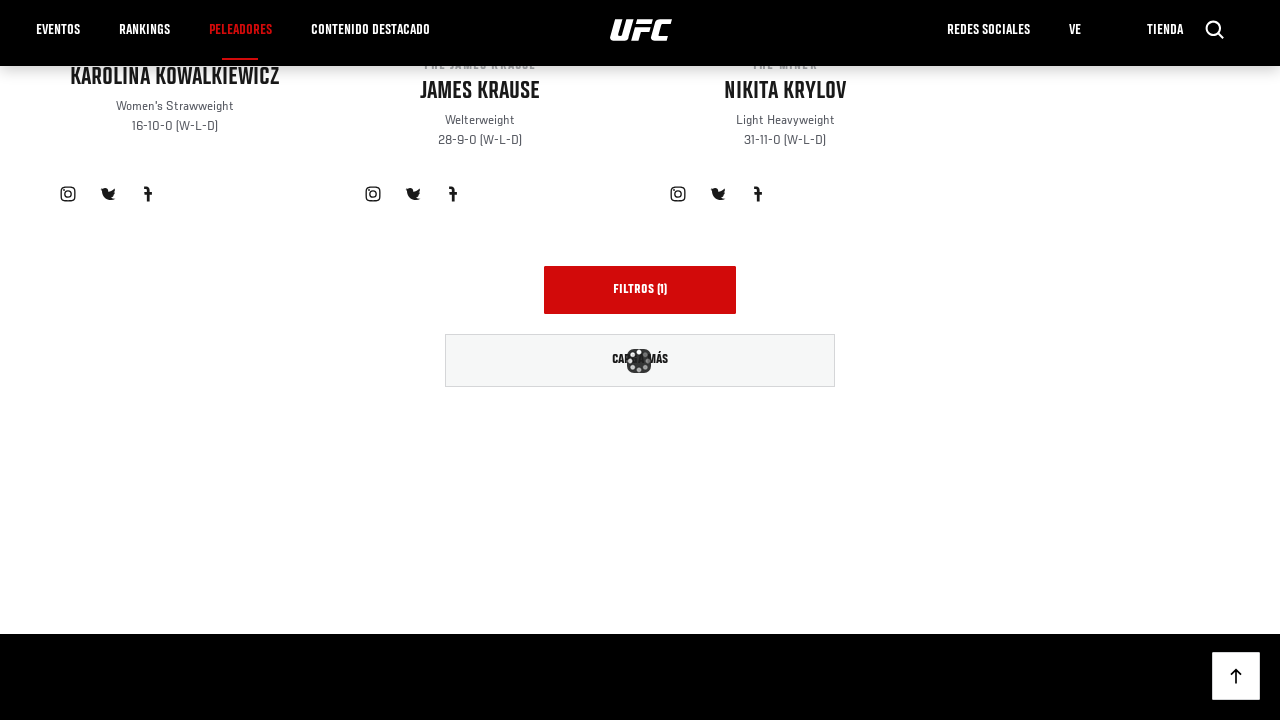

Waited 3 seconds for new athlete content to load
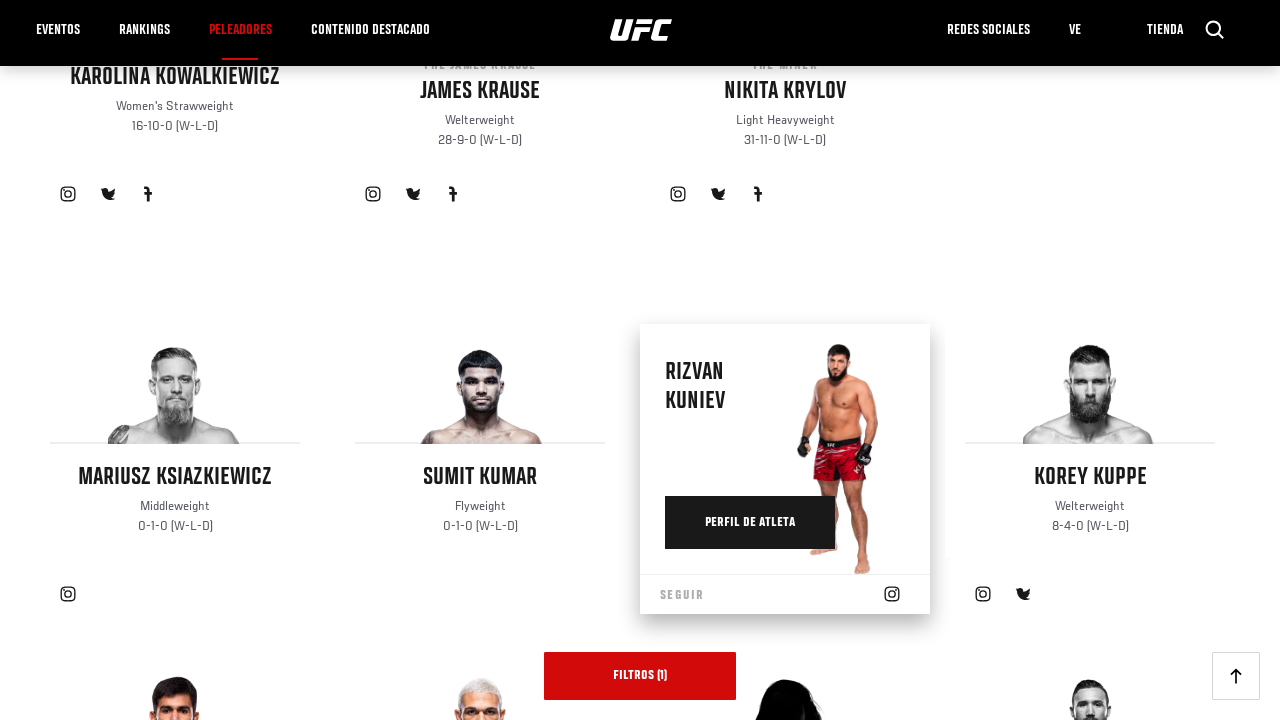

Clicked Load More button (attempt 41) at (640, 360) on a.button >> nth=0
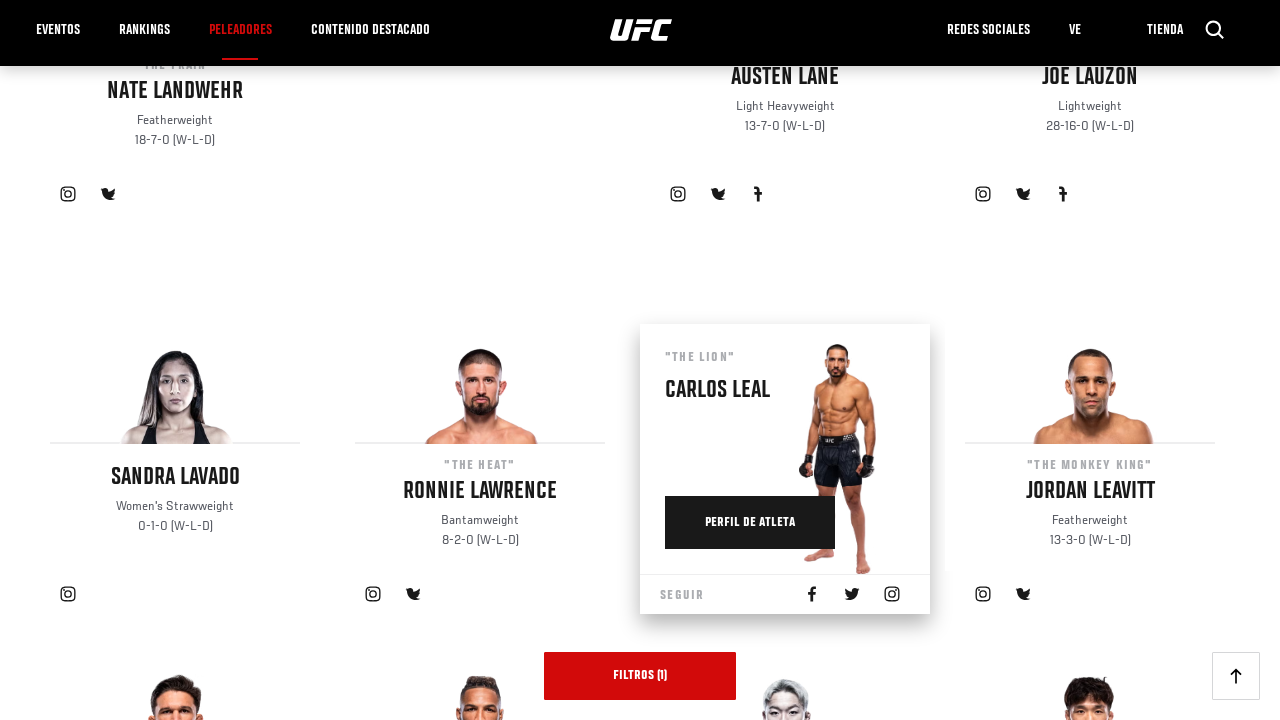

Waited 3 seconds for new athlete content to load
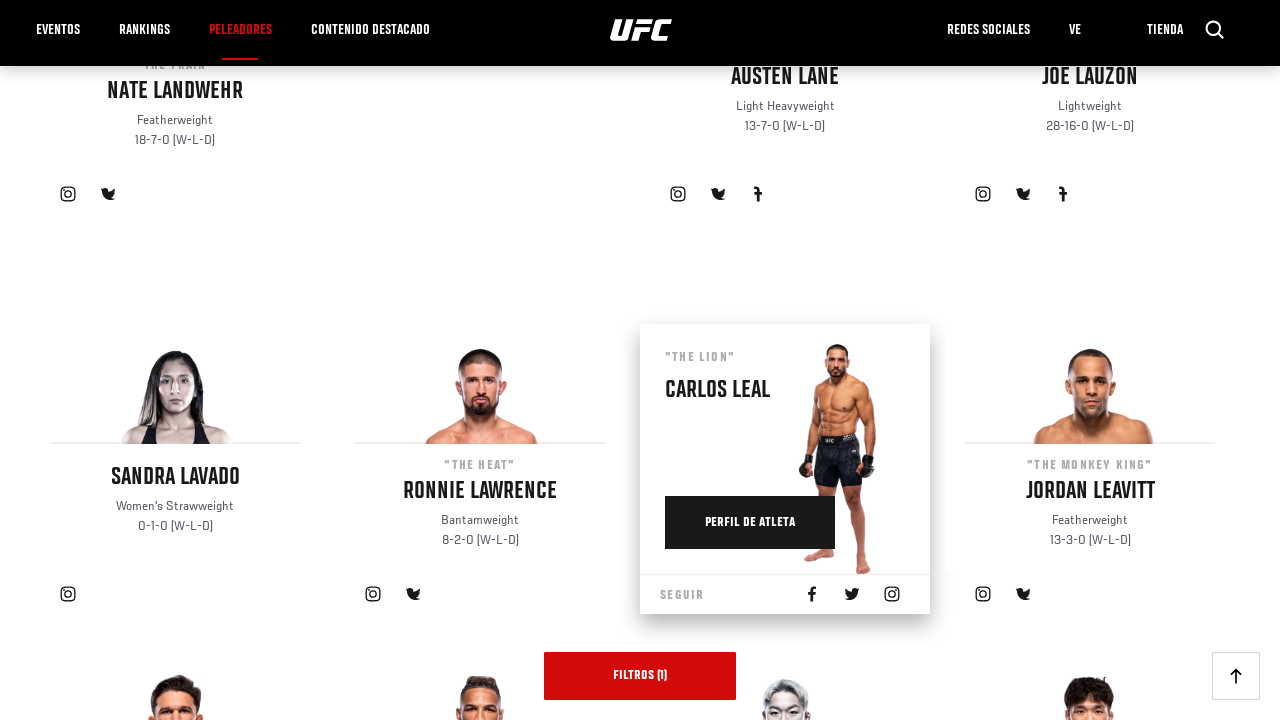

Clicked Load More button (attempt 42) at (640, 360) on a.button >> nth=0
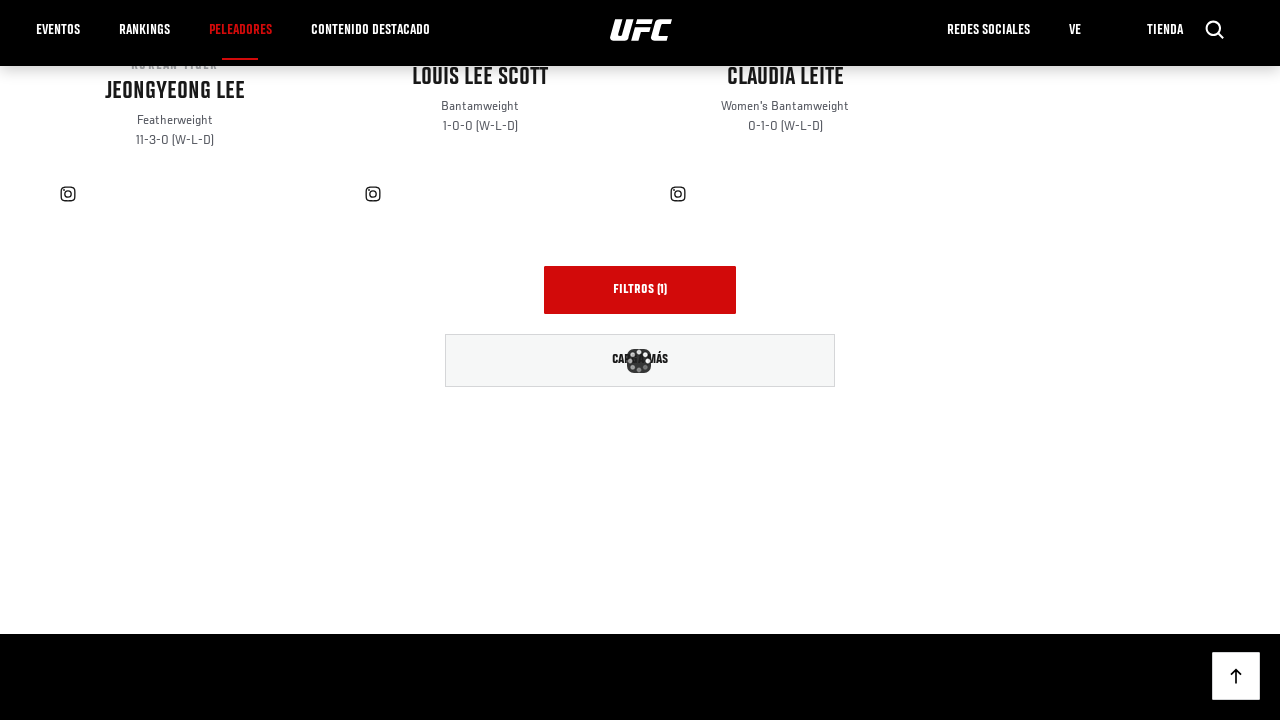

Waited 3 seconds for new athlete content to load
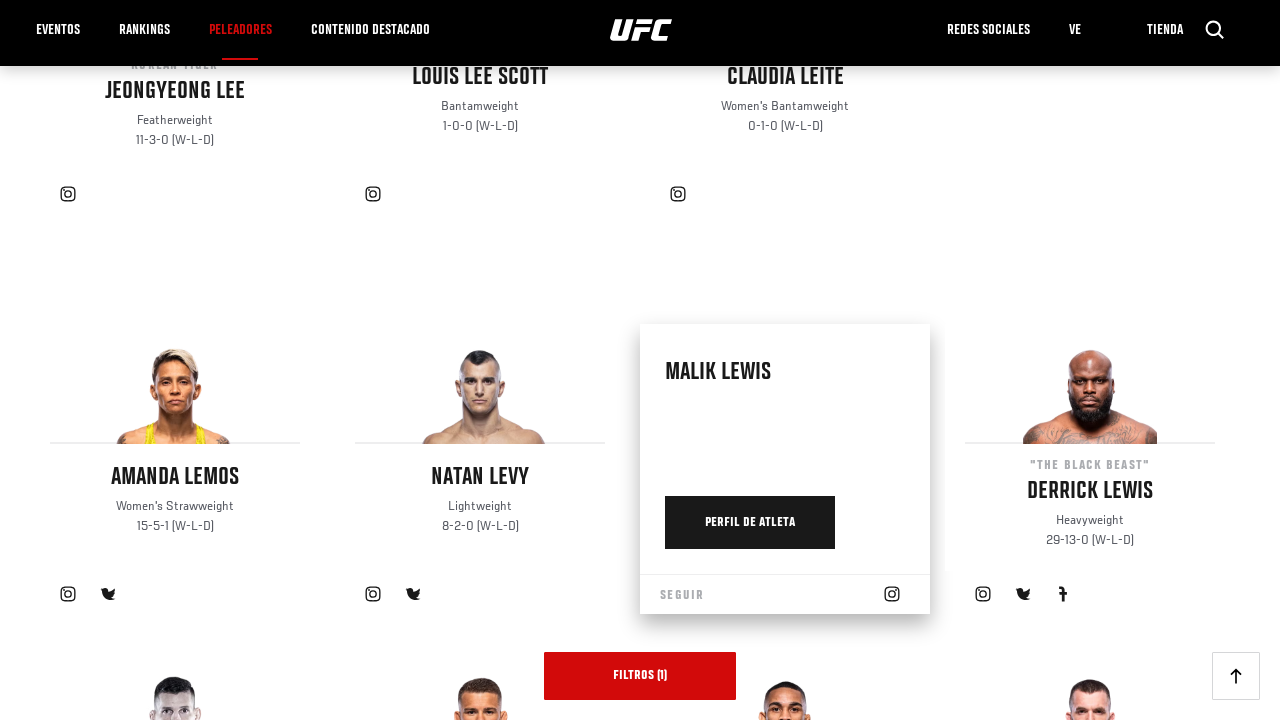

Clicked Load More button (attempt 43) at (640, 360) on a.button >> nth=0
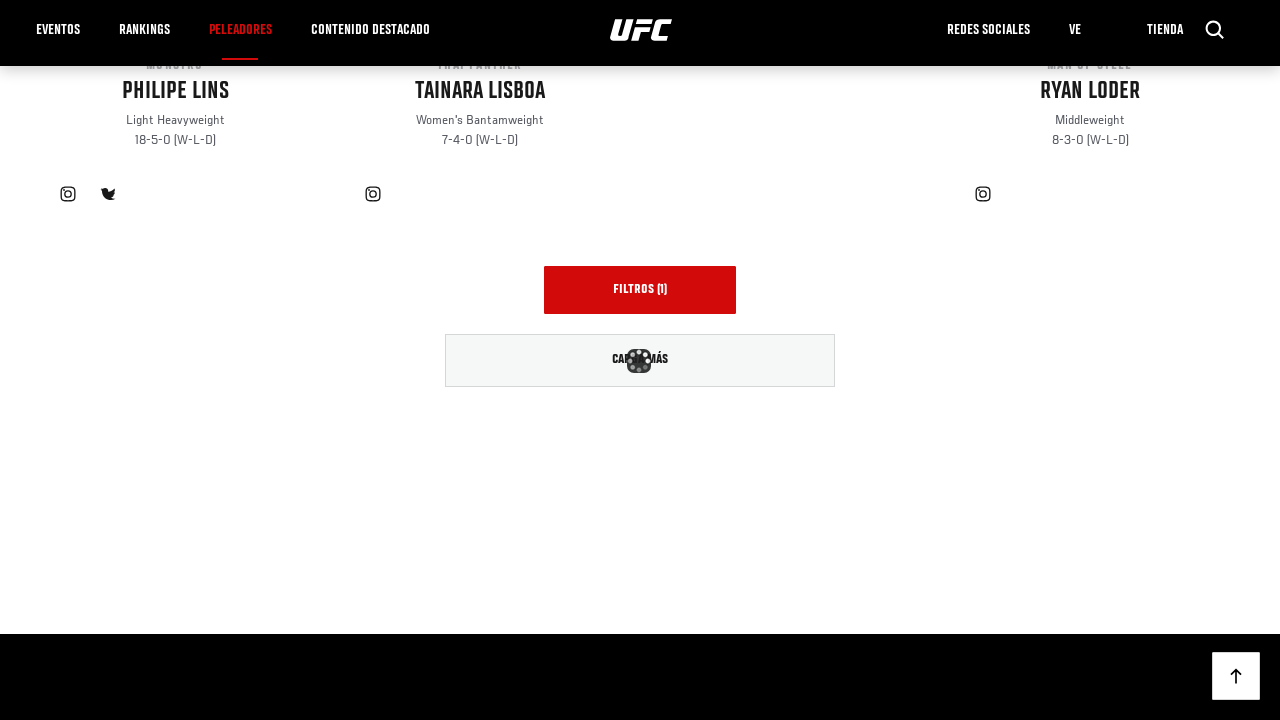

Waited 3 seconds for new athlete content to load
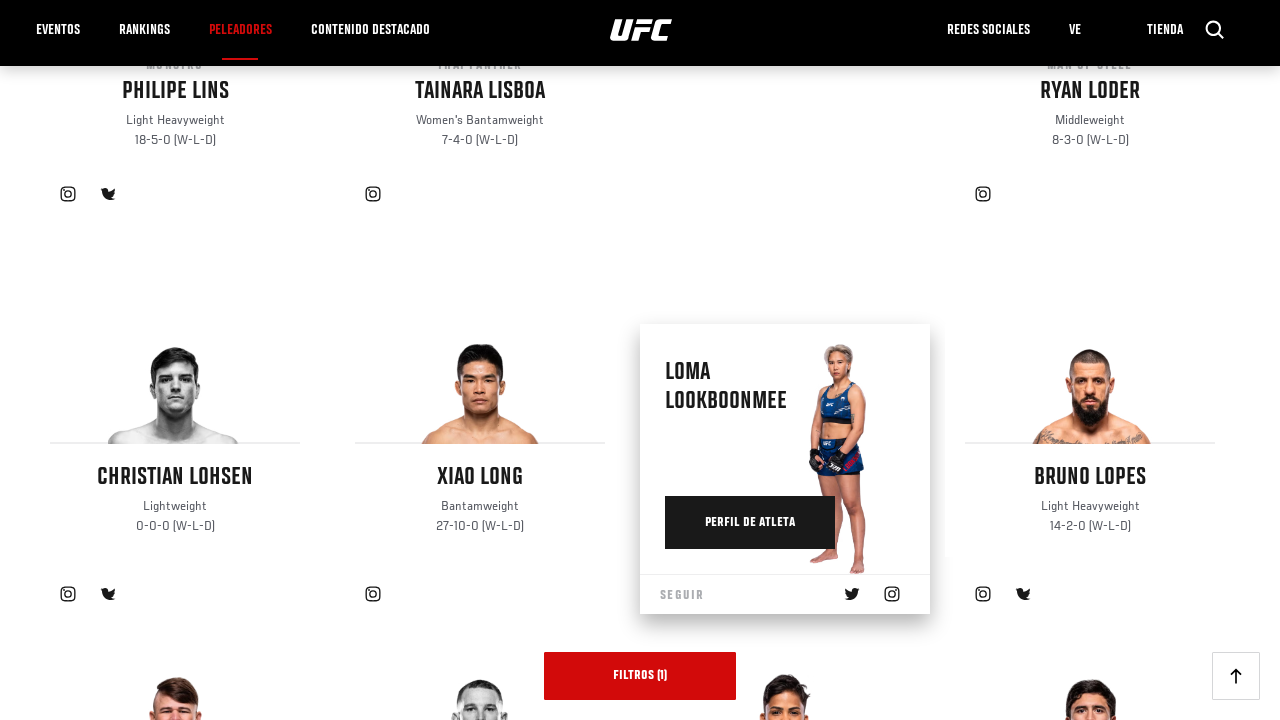

Clicked Load More button (attempt 44) at (640, 360) on a.button >> nth=0
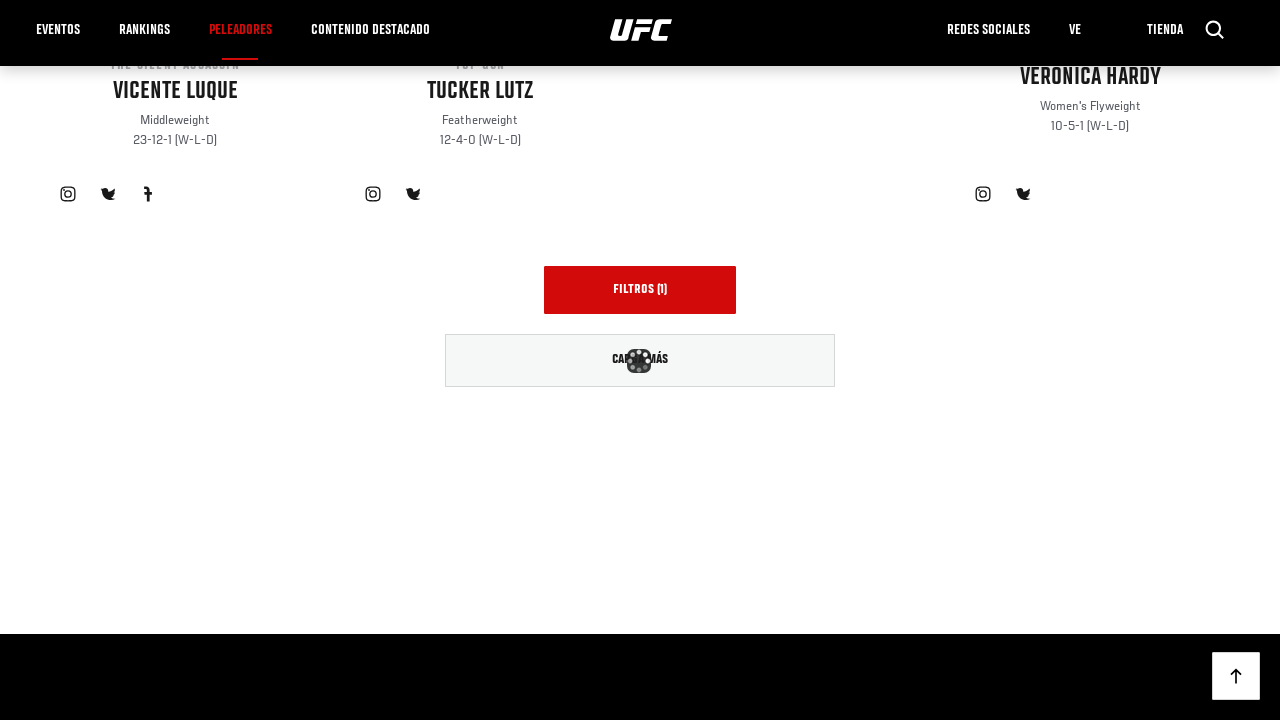

Waited 3 seconds for new athlete content to load
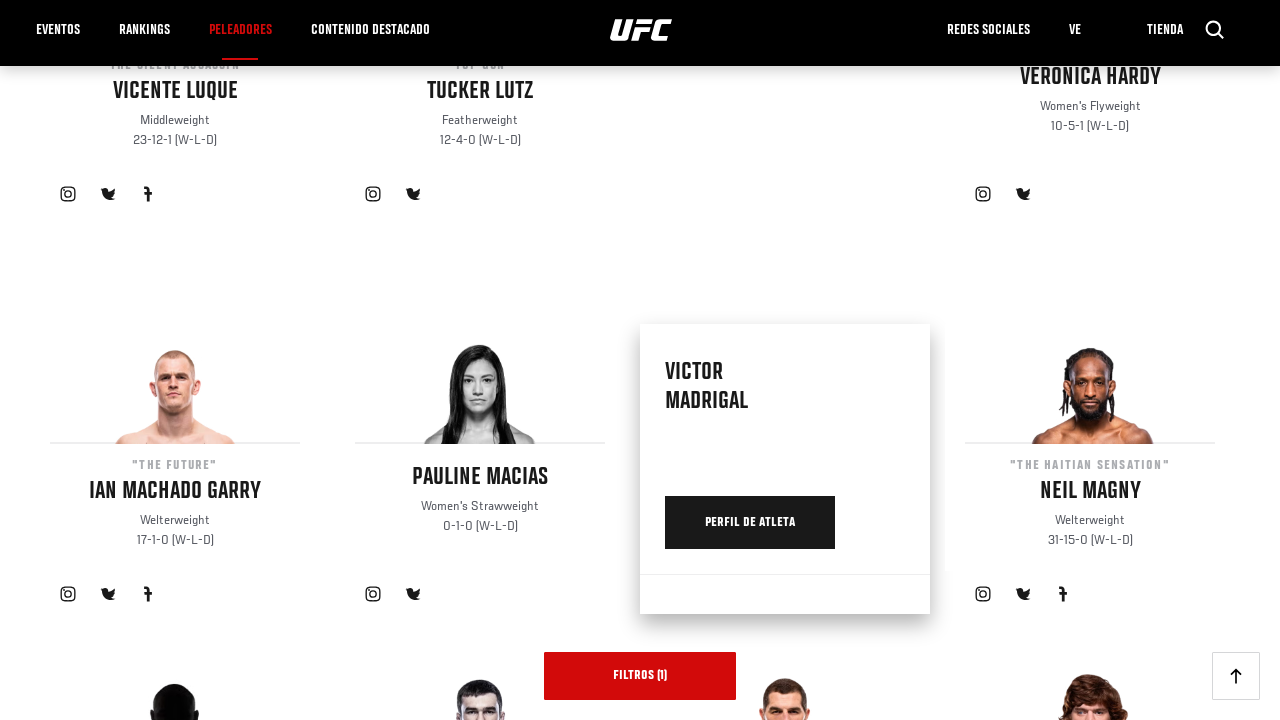

Clicked Load More button (attempt 45) at (640, 360) on a.button >> nth=0
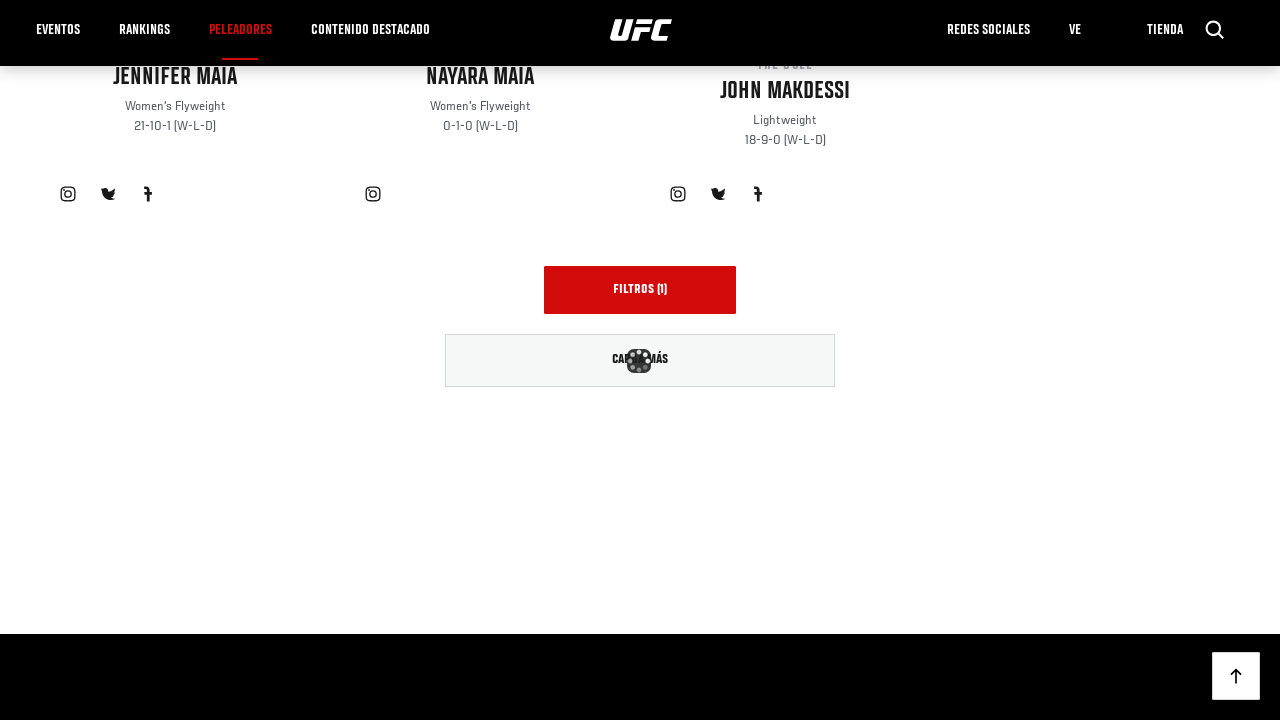

Waited 3 seconds for new athlete content to load
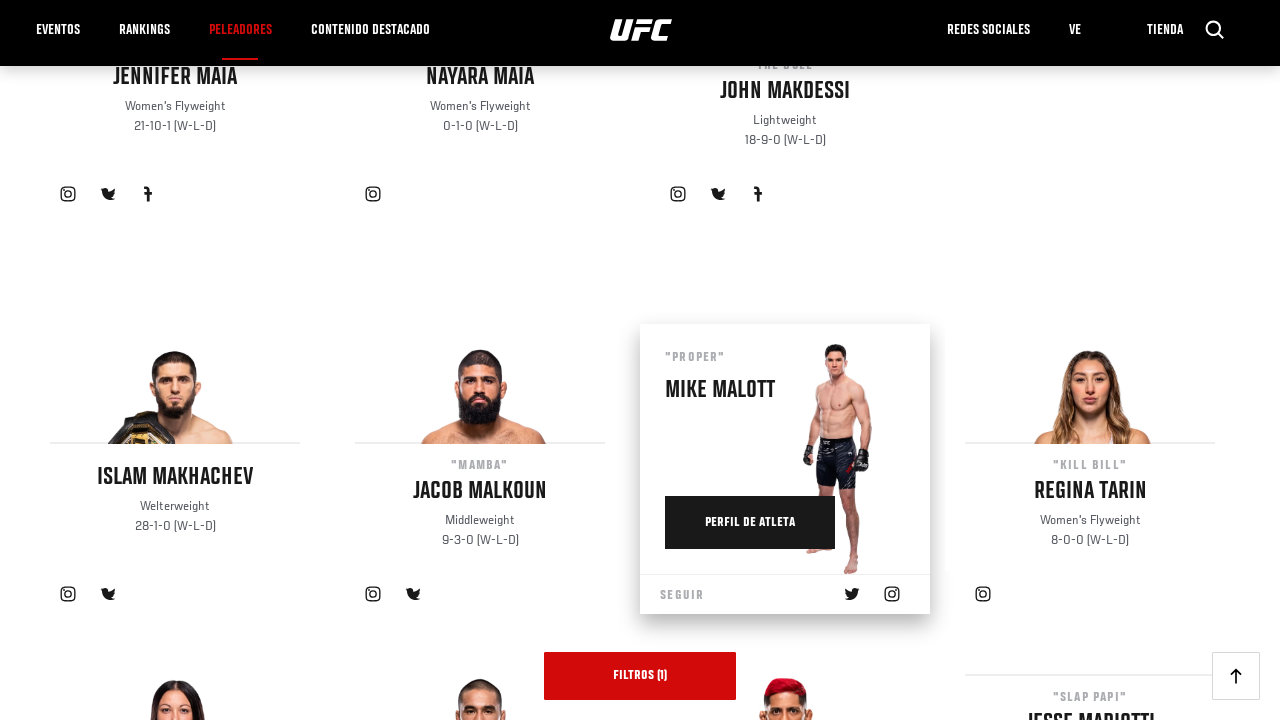

Clicked Load More button (attempt 46) at (640, 360) on a.button >> nth=0
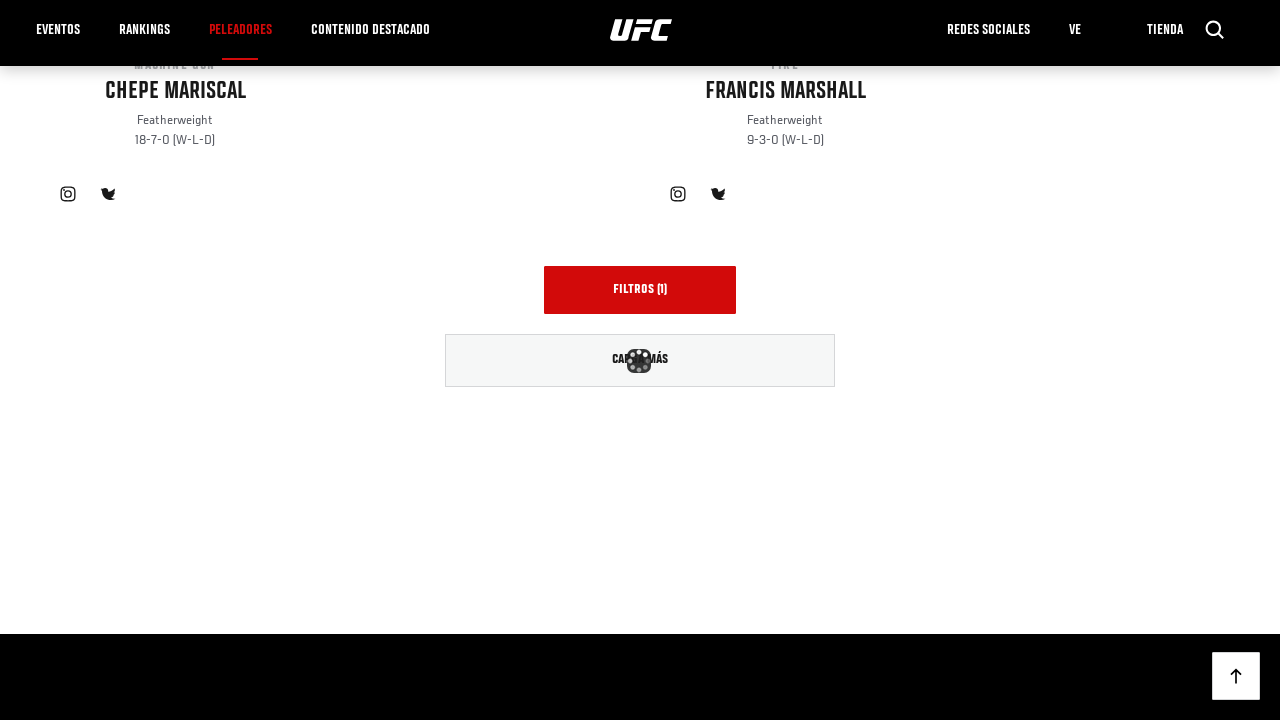

Waited 3 seconds for new athlete content to load
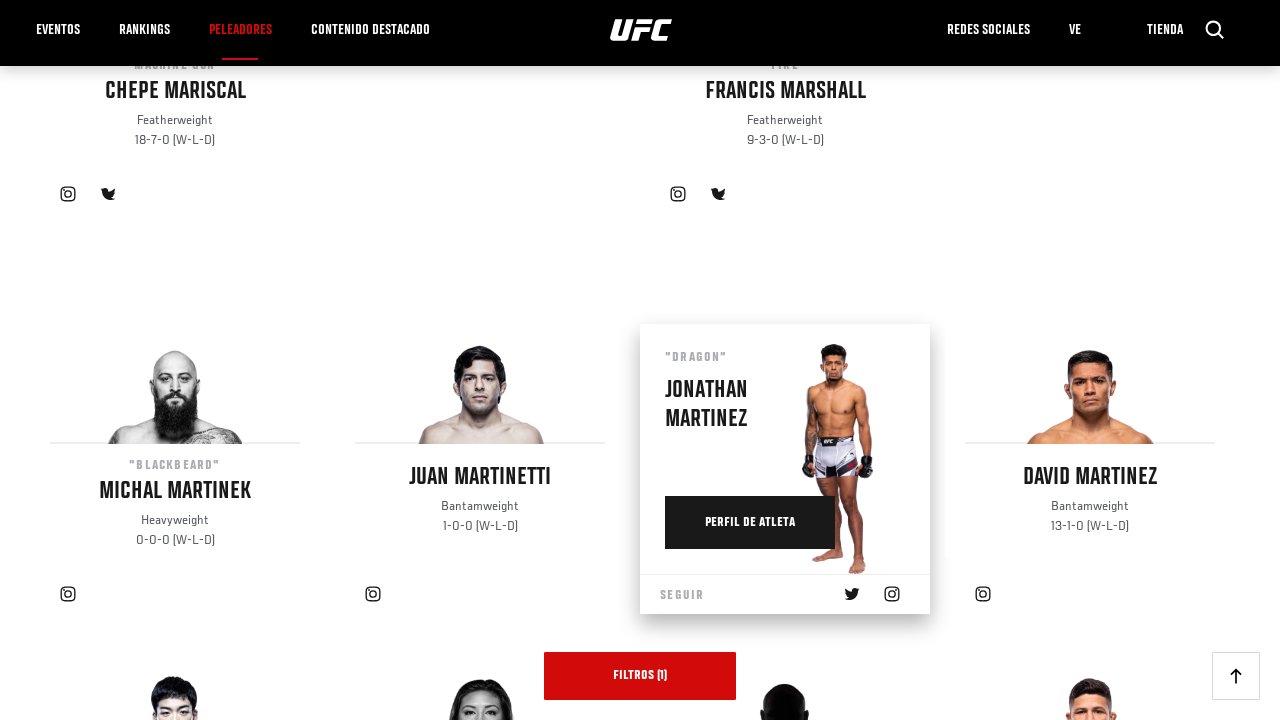

Clicked Load More button (attempt 47) at (640, 360) on a.button >> nth=0
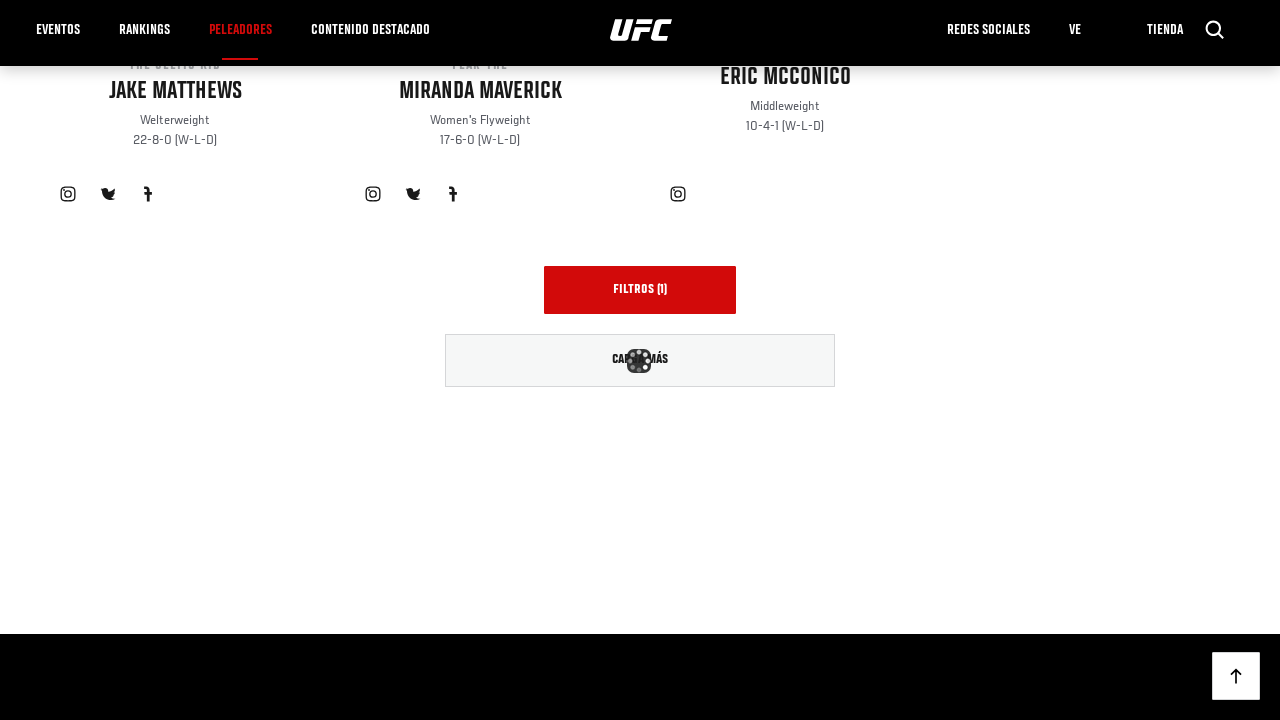

Waited 3 seconds for new athlete content to load
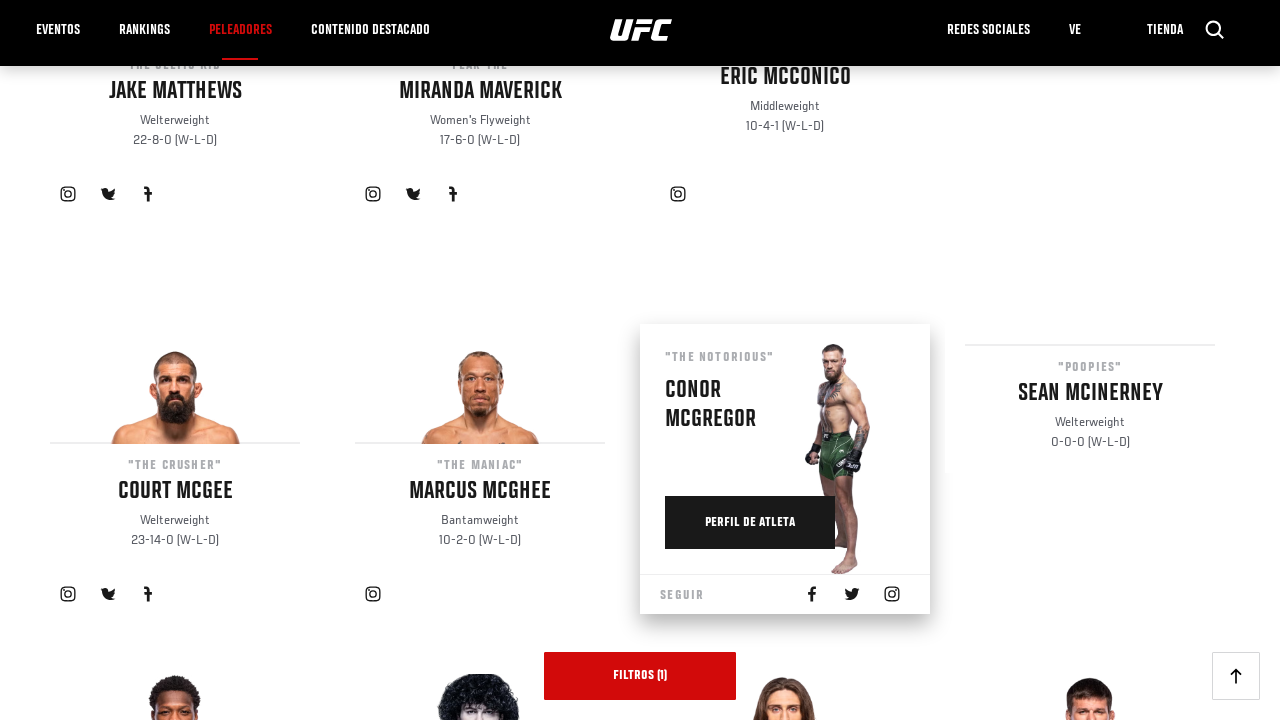

Clicked Load More button (attempt 48) at (640, 360) on a.button >> nth=0
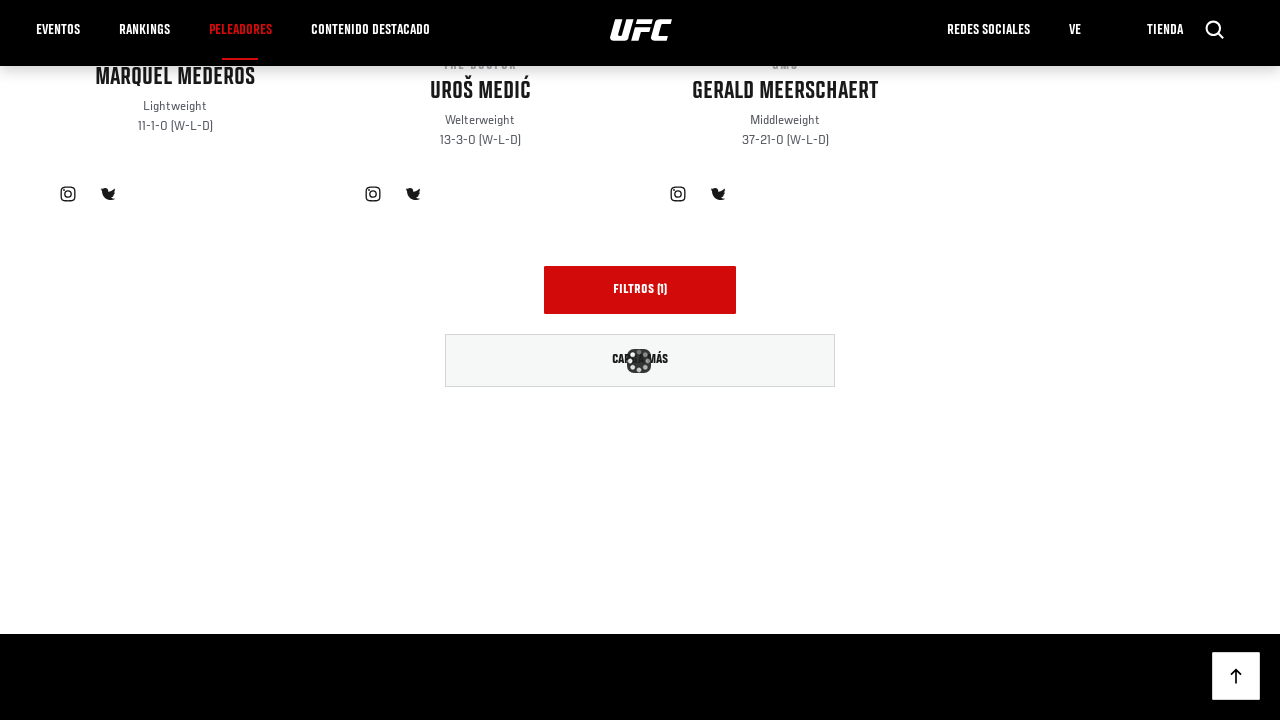

Waited 3 seconds for new athlete content to load
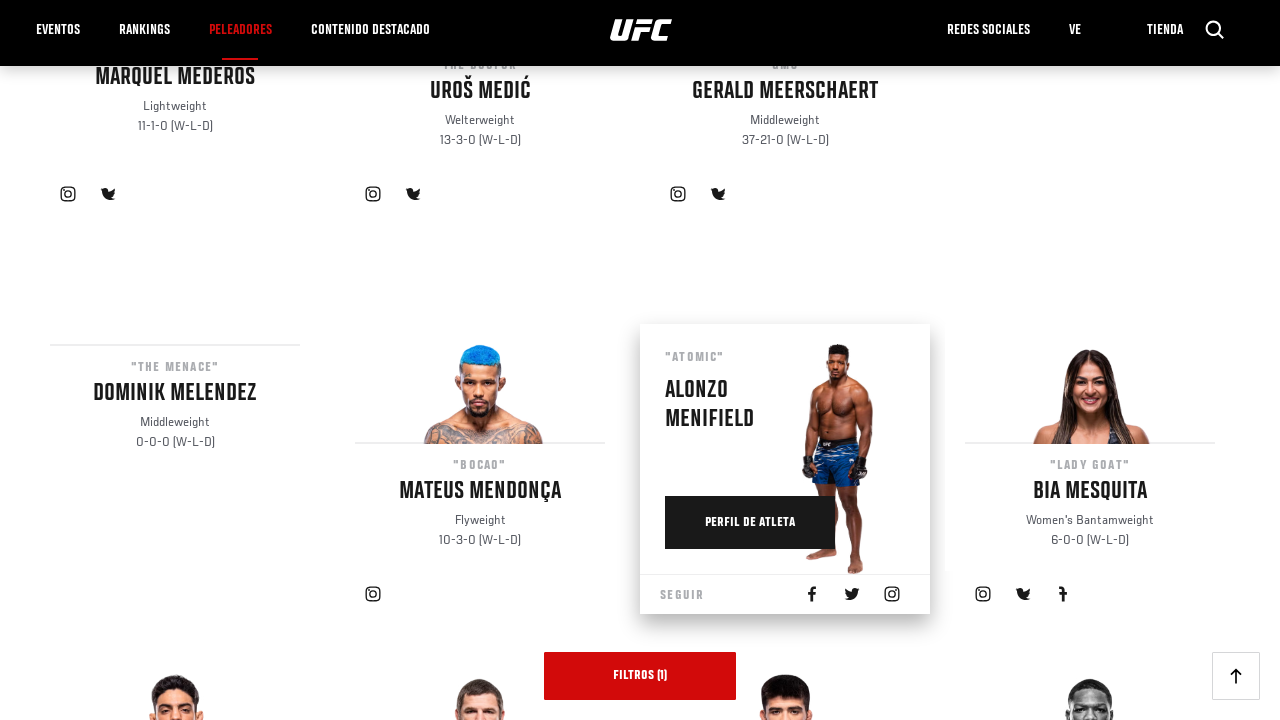

Clicked Load More button (attempt 49) at (640, 360) on a.button >> nth=0
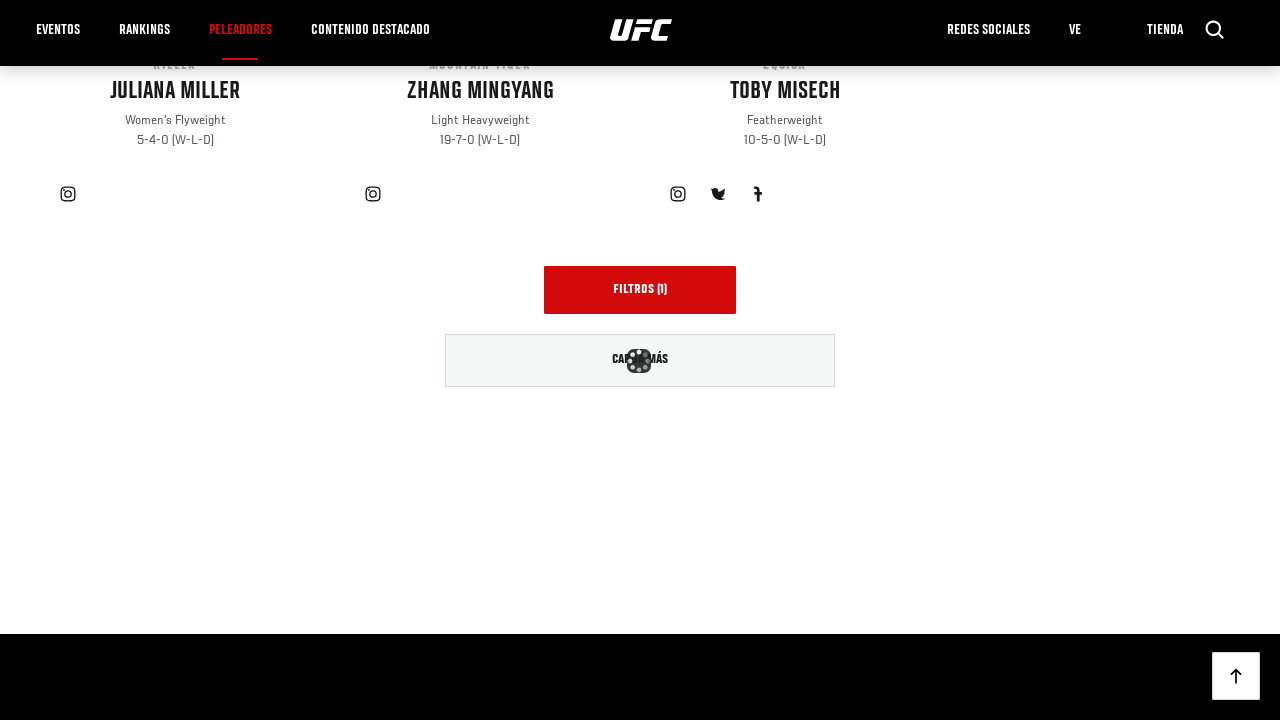

Waited 3 seconds for new athlete content to load
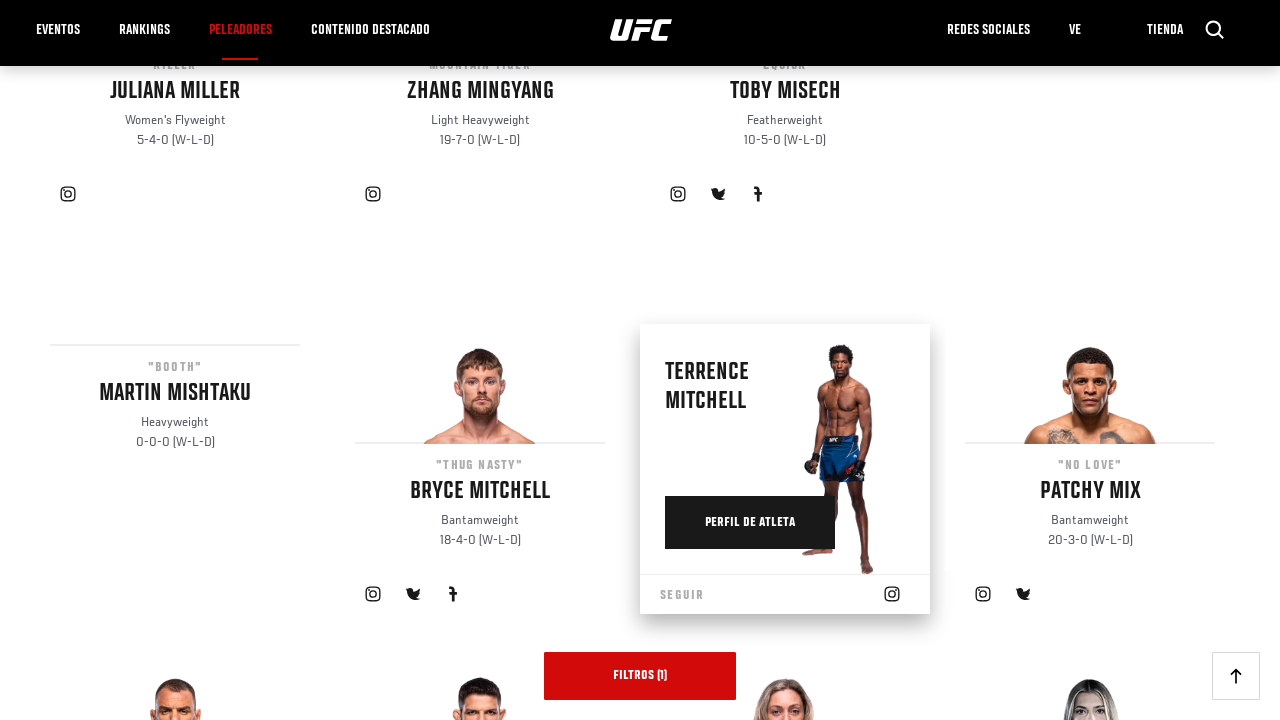

Clicked Load More button (attempt 50) at (640, 360) on a.button >> nth=0
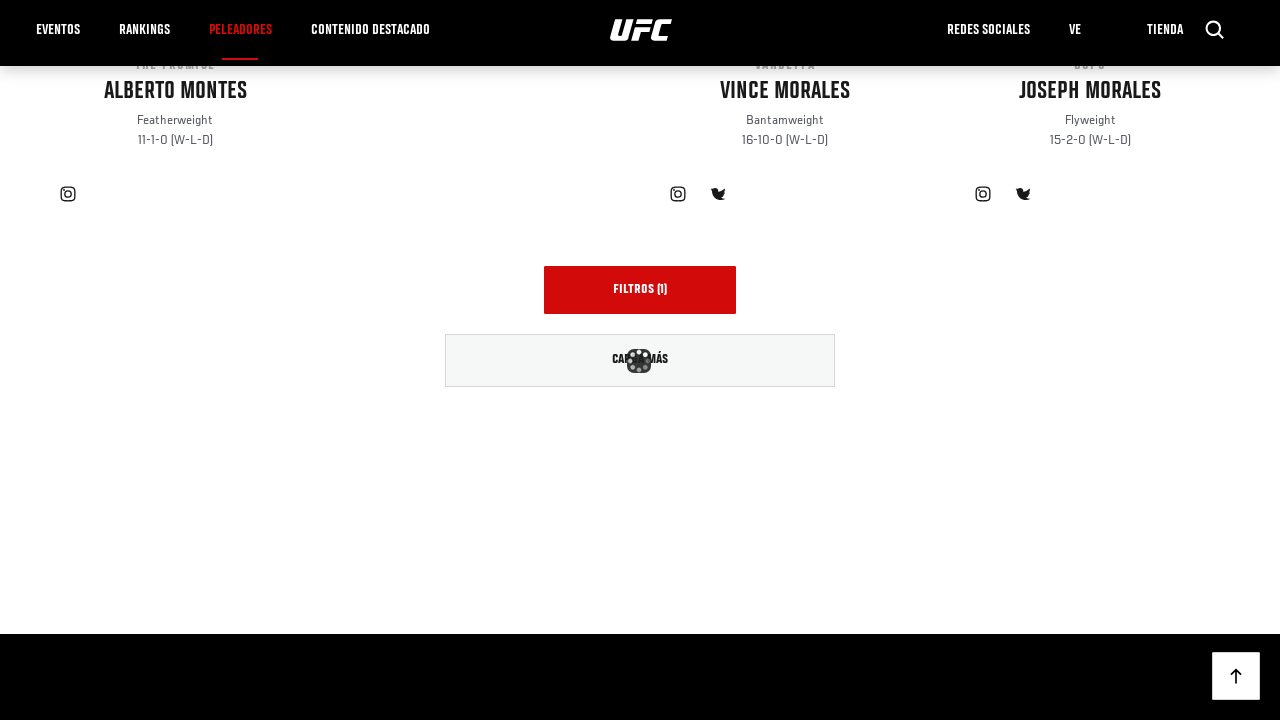

Waited 3 seconds for new athlete content to load
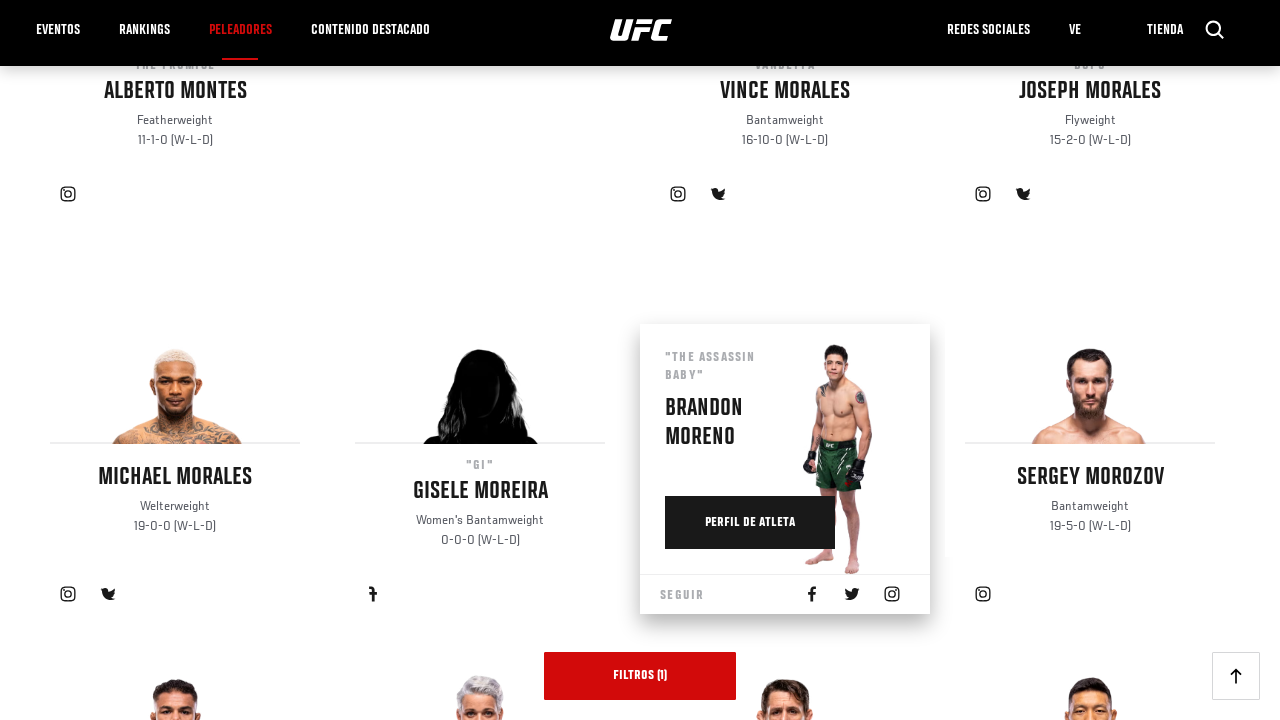

Verified that athlete cards are present on the final page
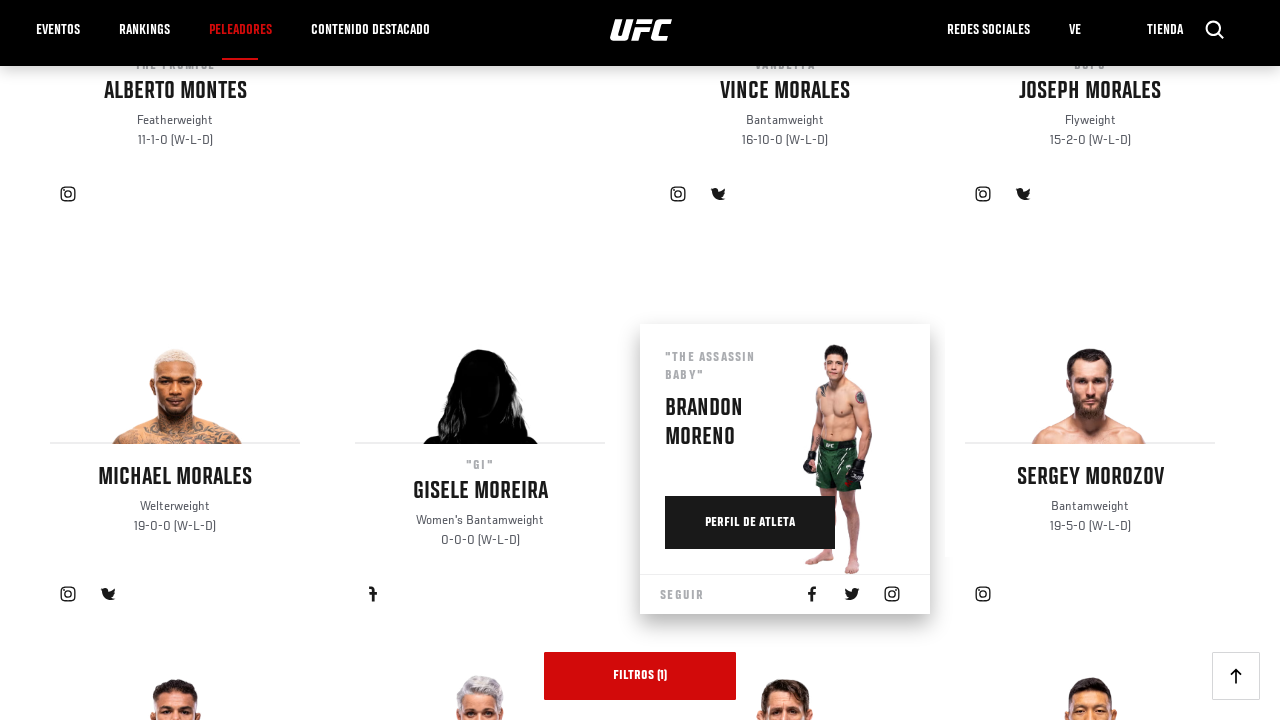

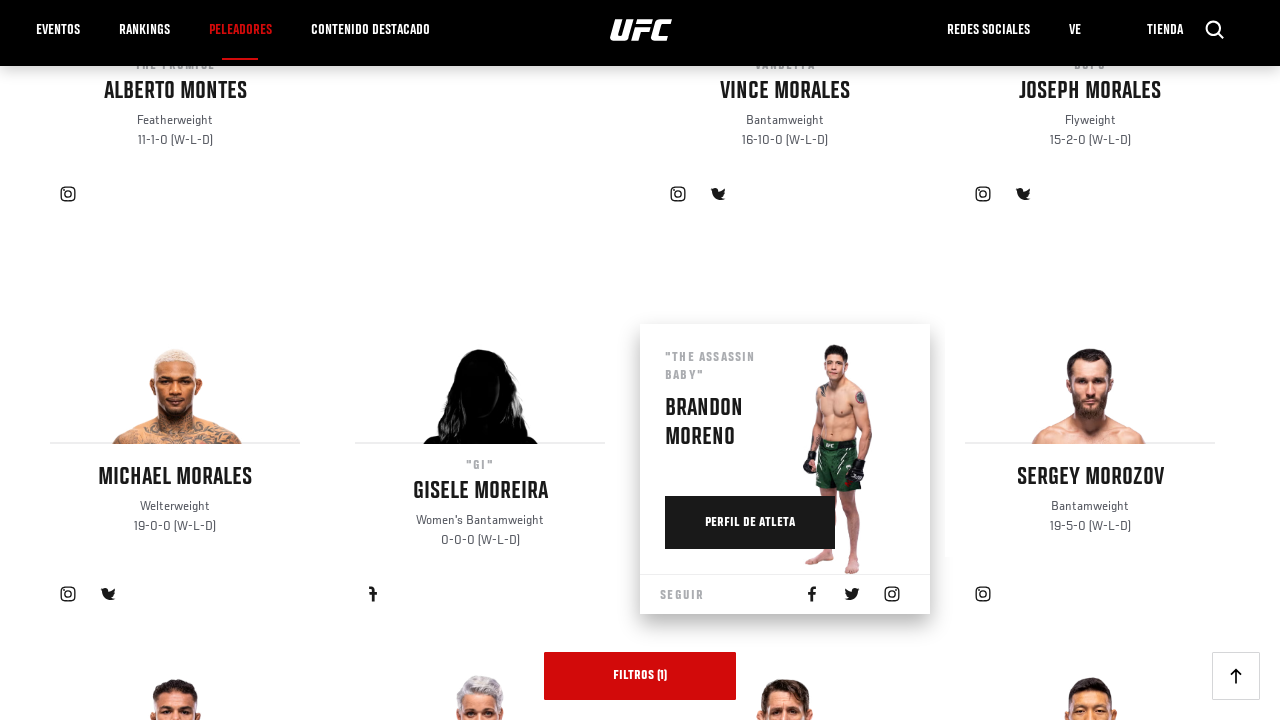